Tests a large form by filling all input fields with the same text value and submitting the form

Starting URL: http://suninjuly.github.io/huge_form.html

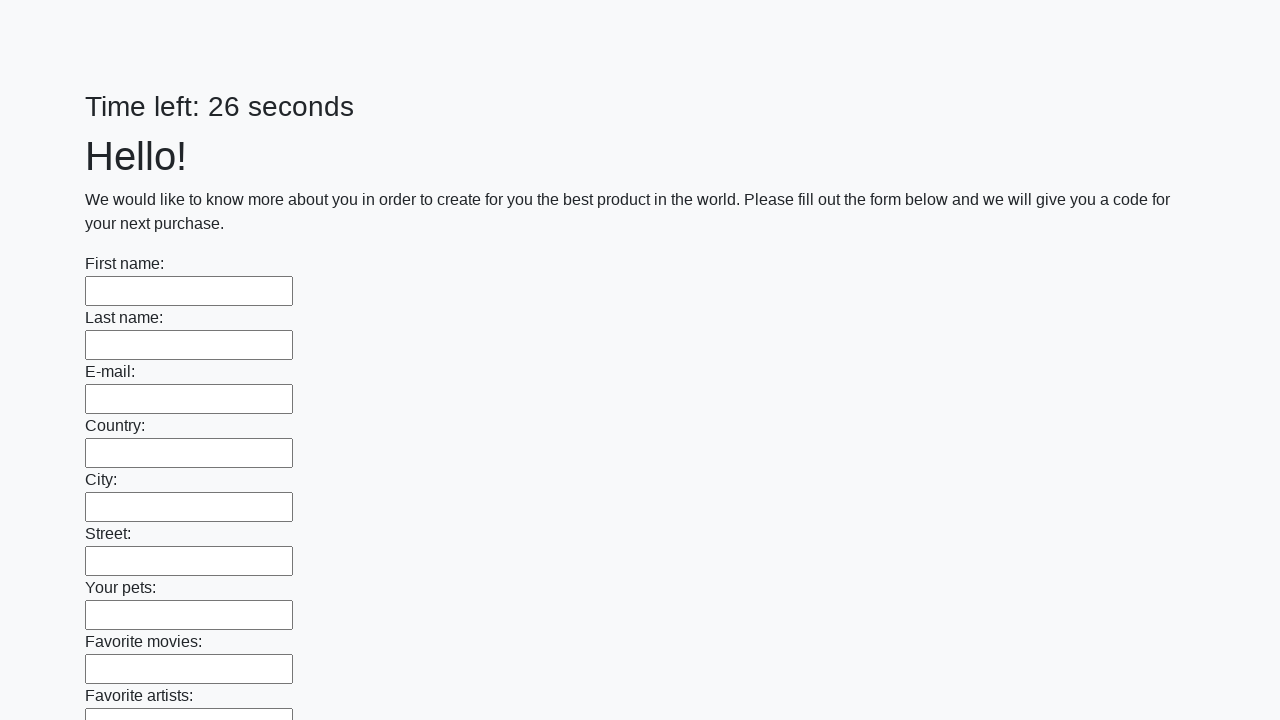

Located all input fields on the form
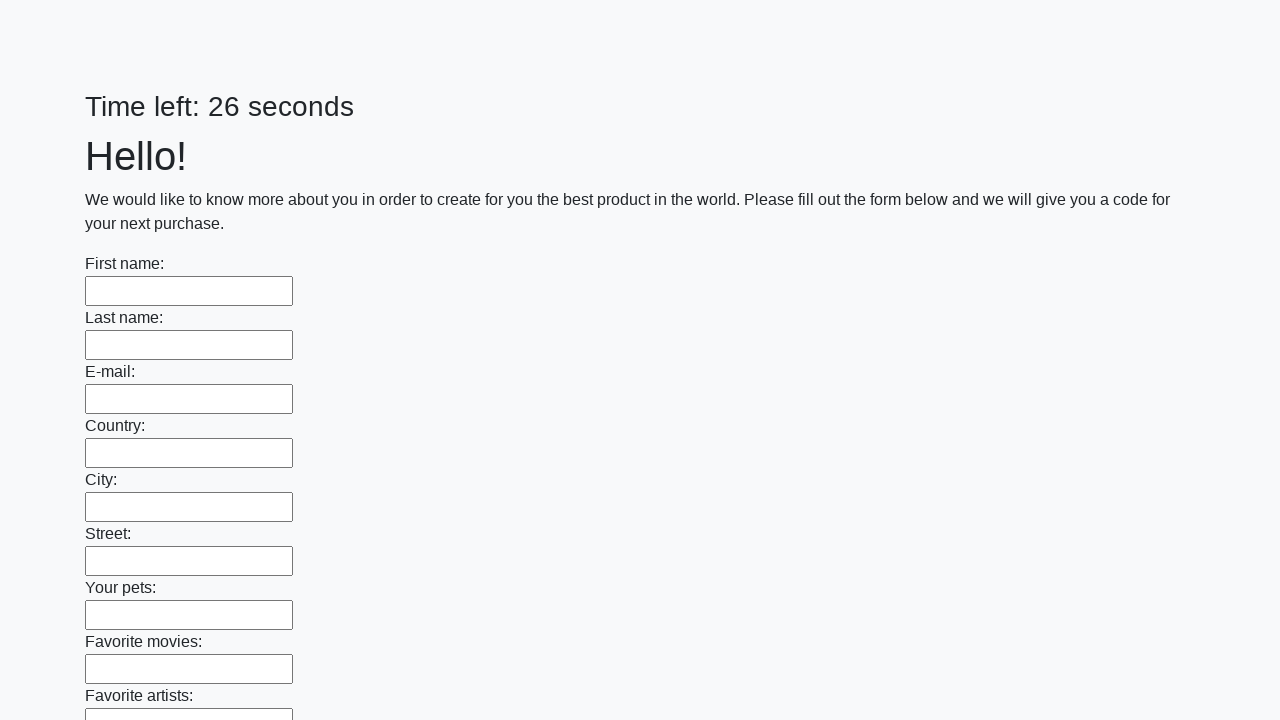

Filled input field with 'Мой ответ' on input >> nth=0
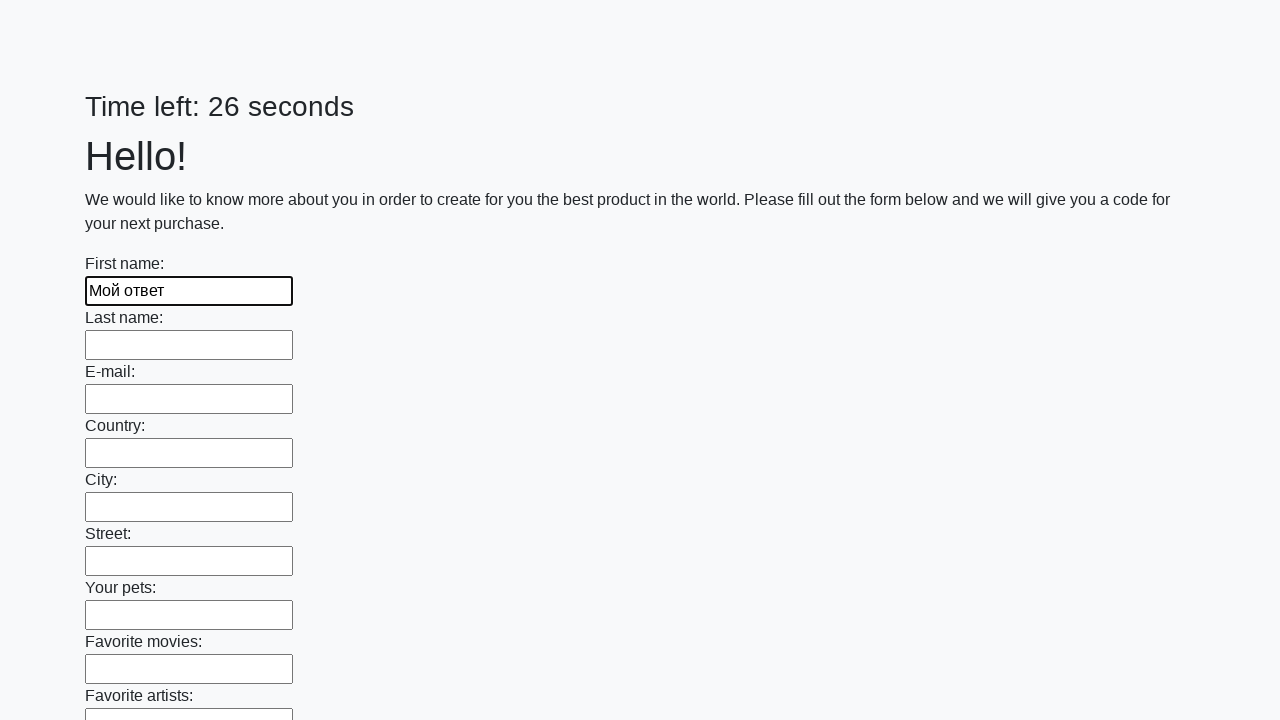

Filled input field with 'Мой ответ' on input >> nth=1
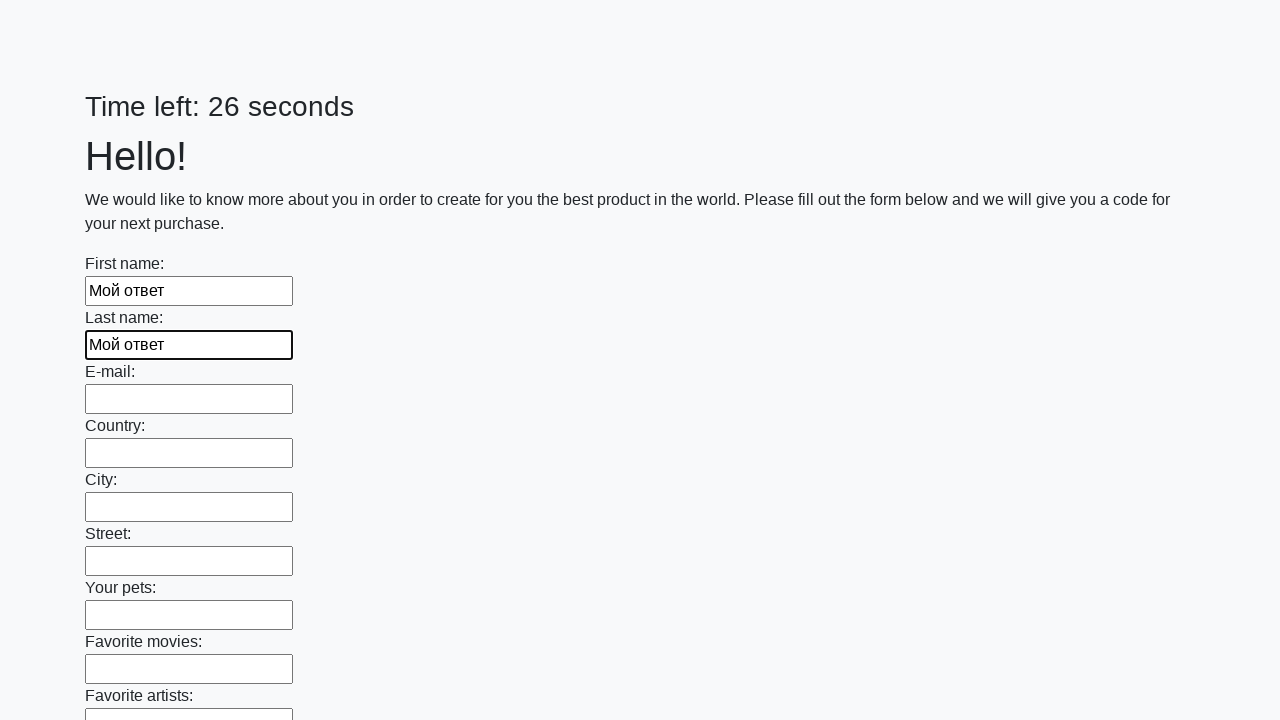

Filled input field with 'Мой ответ' on input >> nth=2
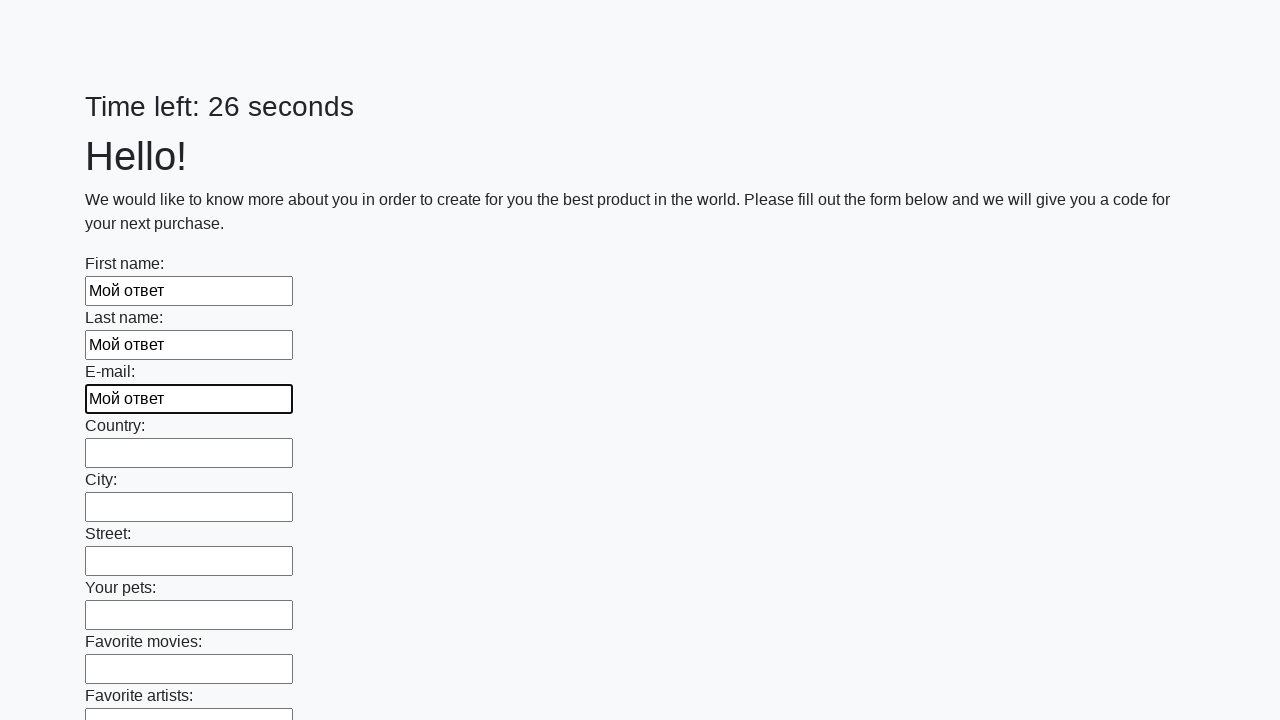

Filled input field with 'Мой ответ' on input >> nth=3
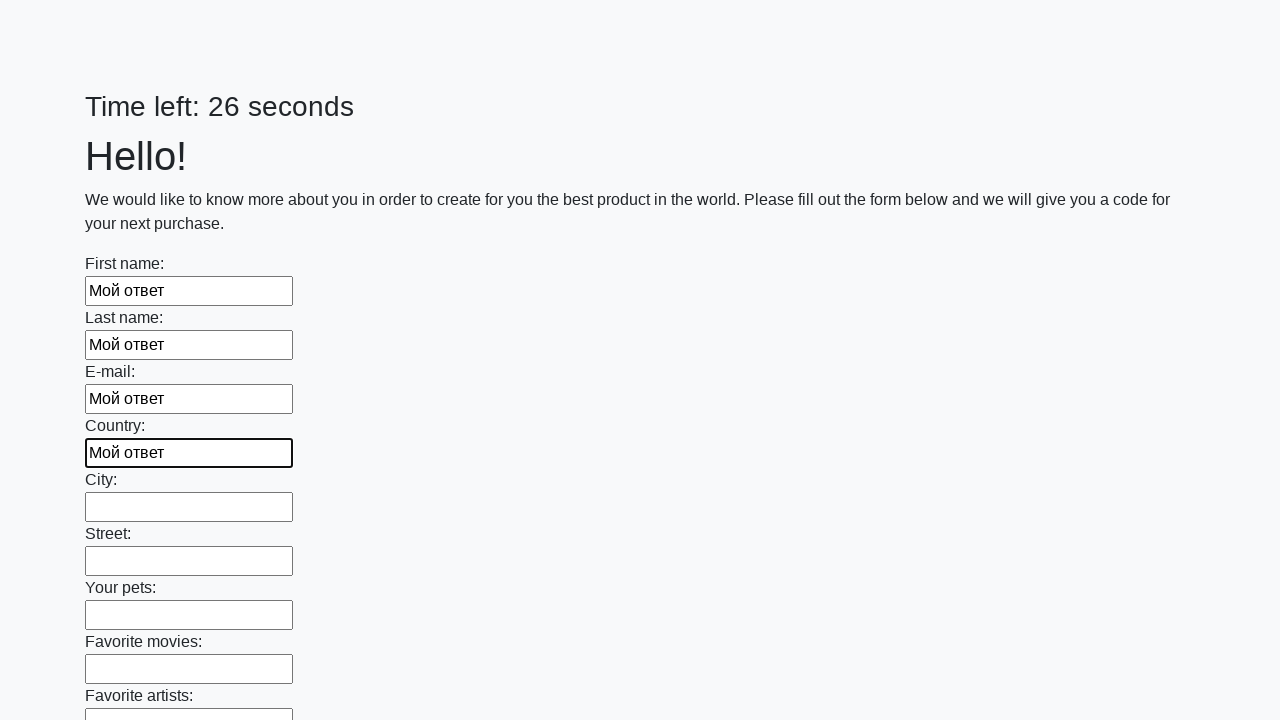

Filled input field with 'Мой ответ' on input >> nth=4
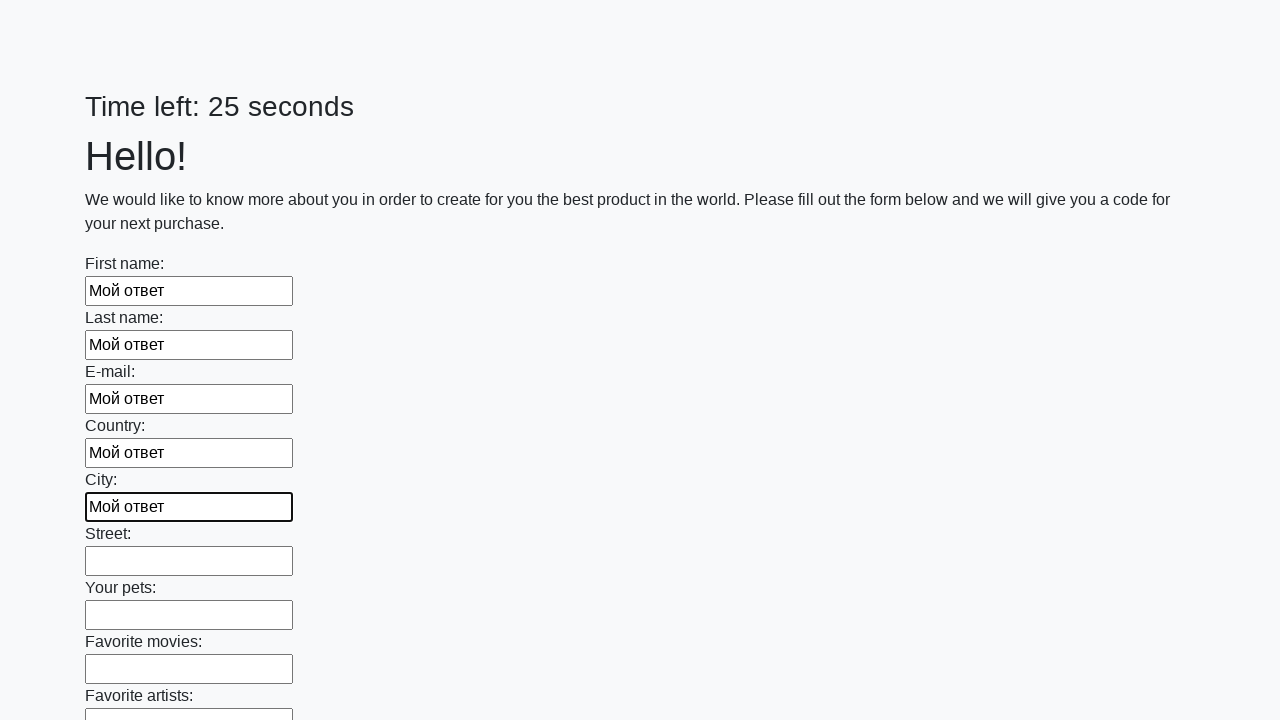

Filled input field with 'Мой ответ' on input >> nth=5
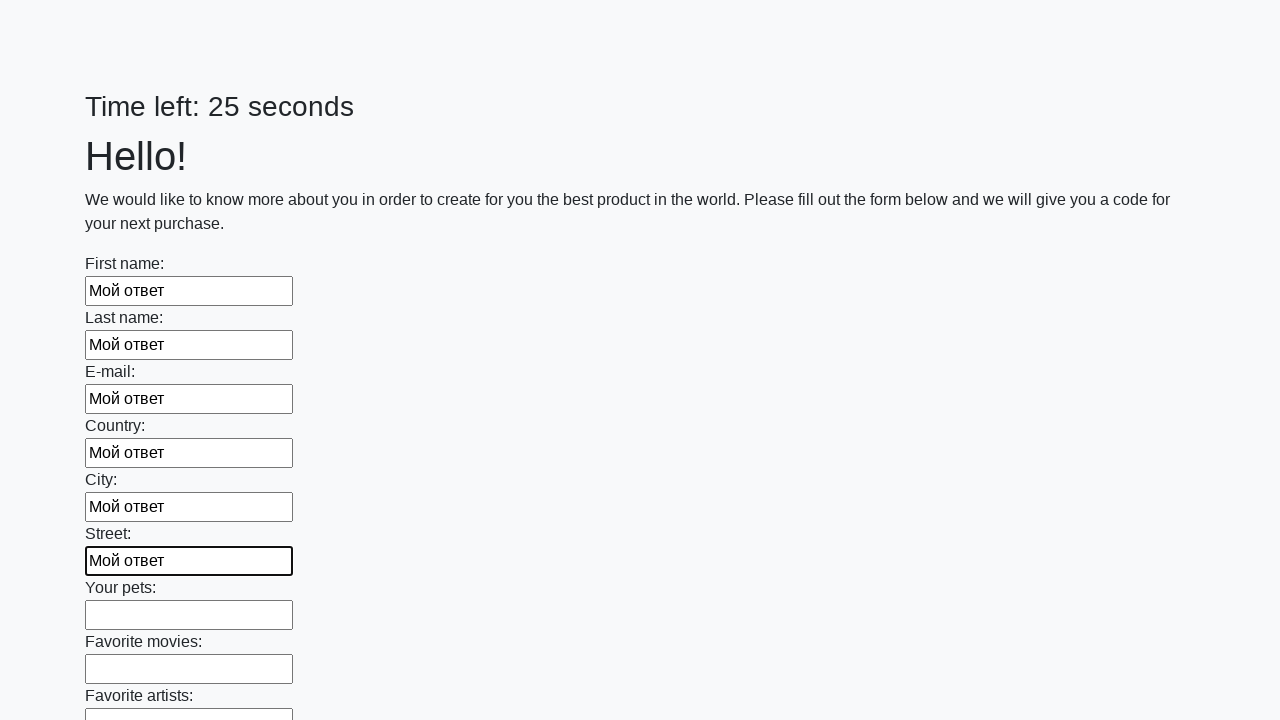

Filled input field with 'Мой ответ' on input >> nth=6
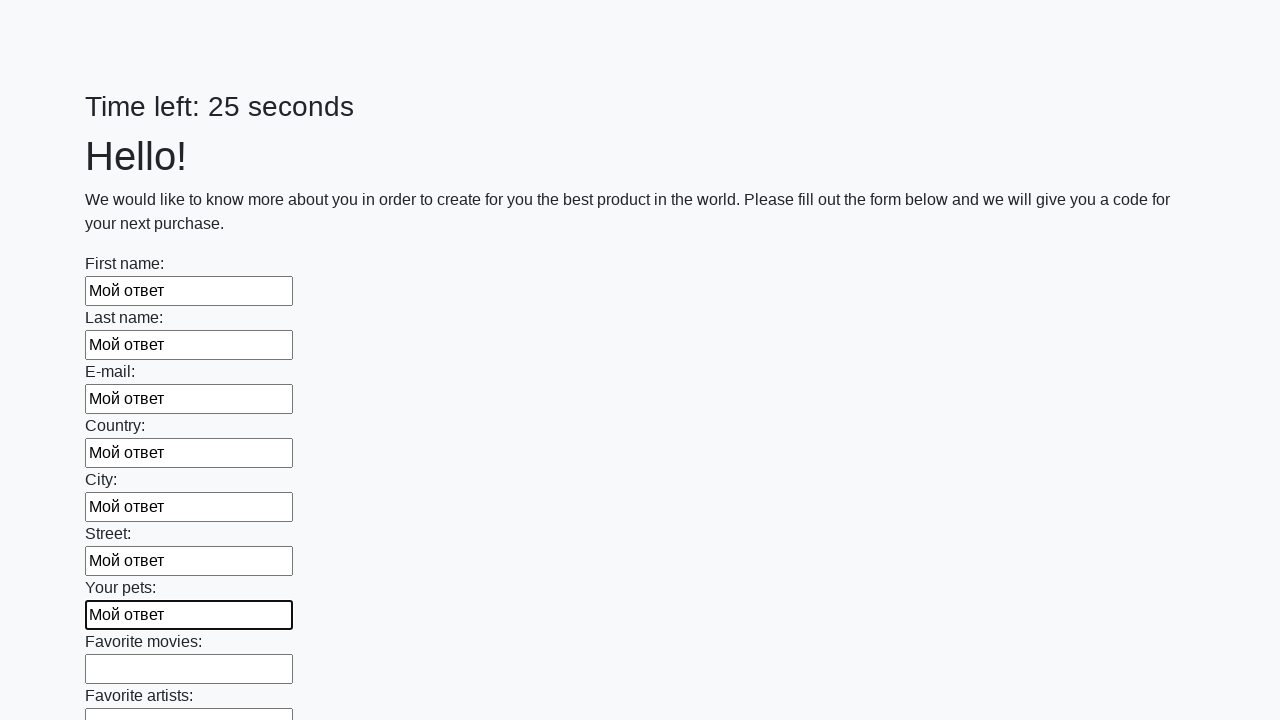

Filled input field with 'Мой ответ' on input >> nth=7
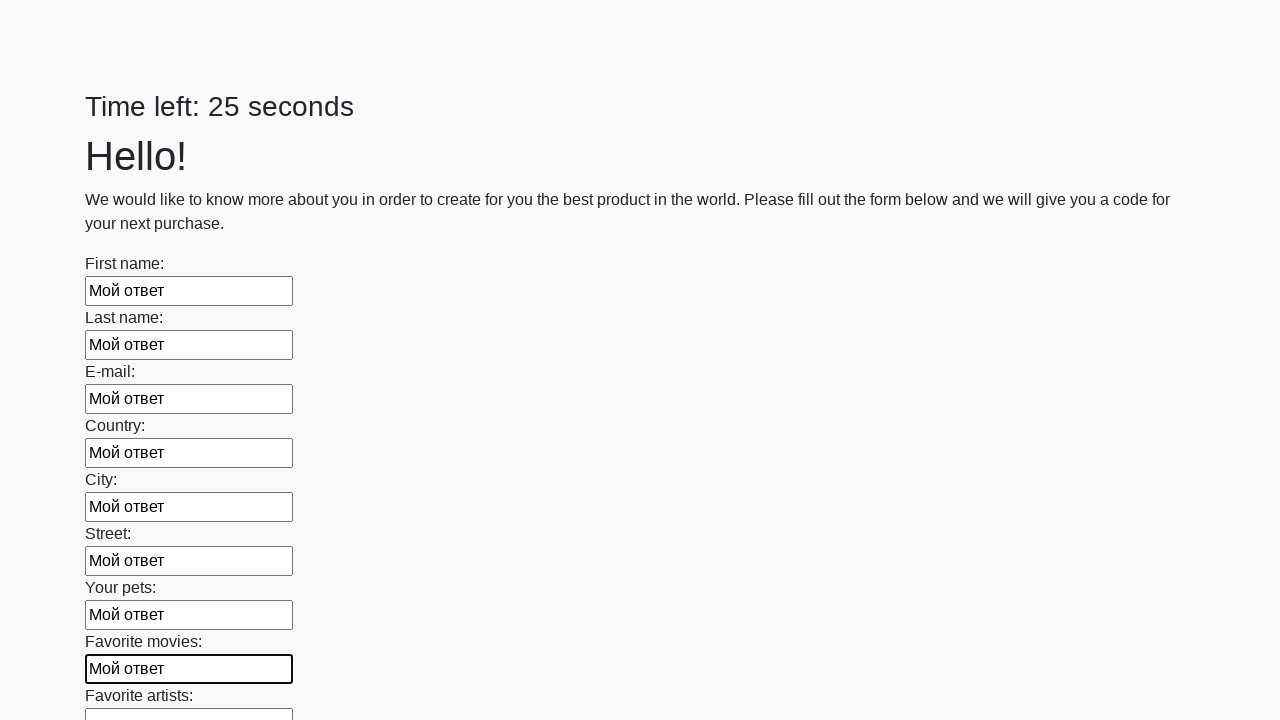

Filled input field with 'Мой ответ' on input >> nth=8
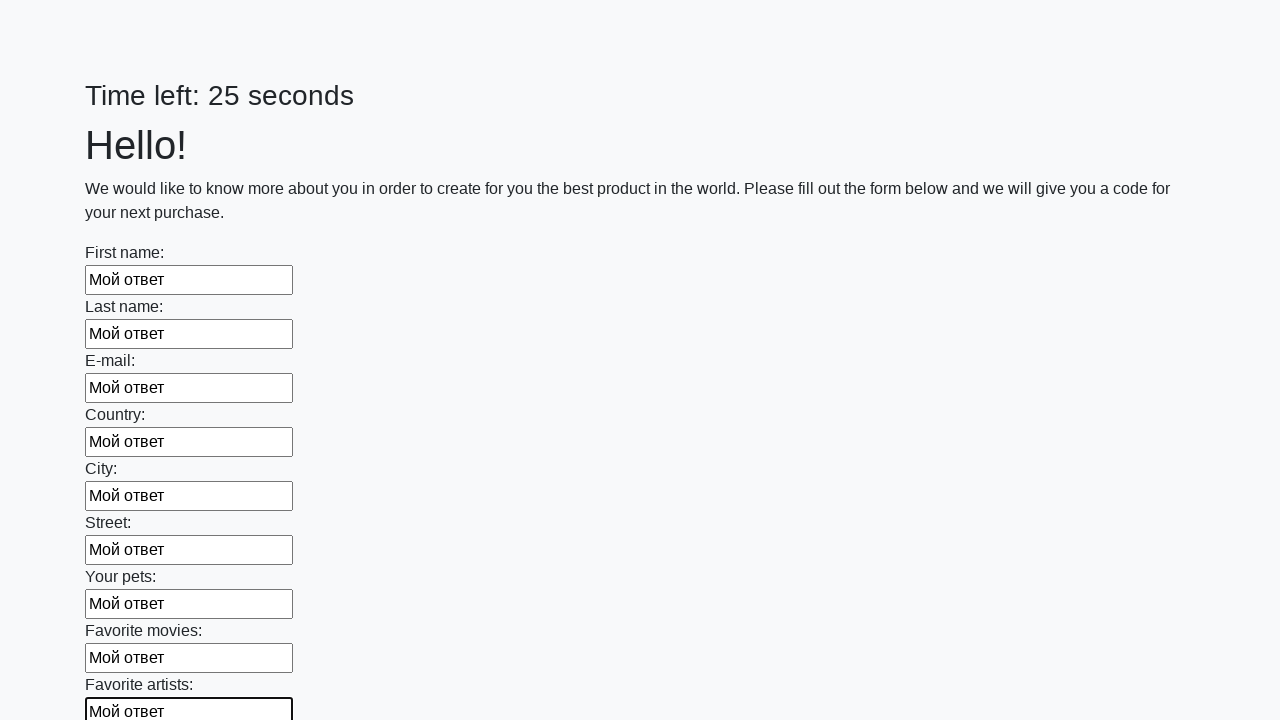

Filled input field with 'Мой ответ' on input >> nth=9
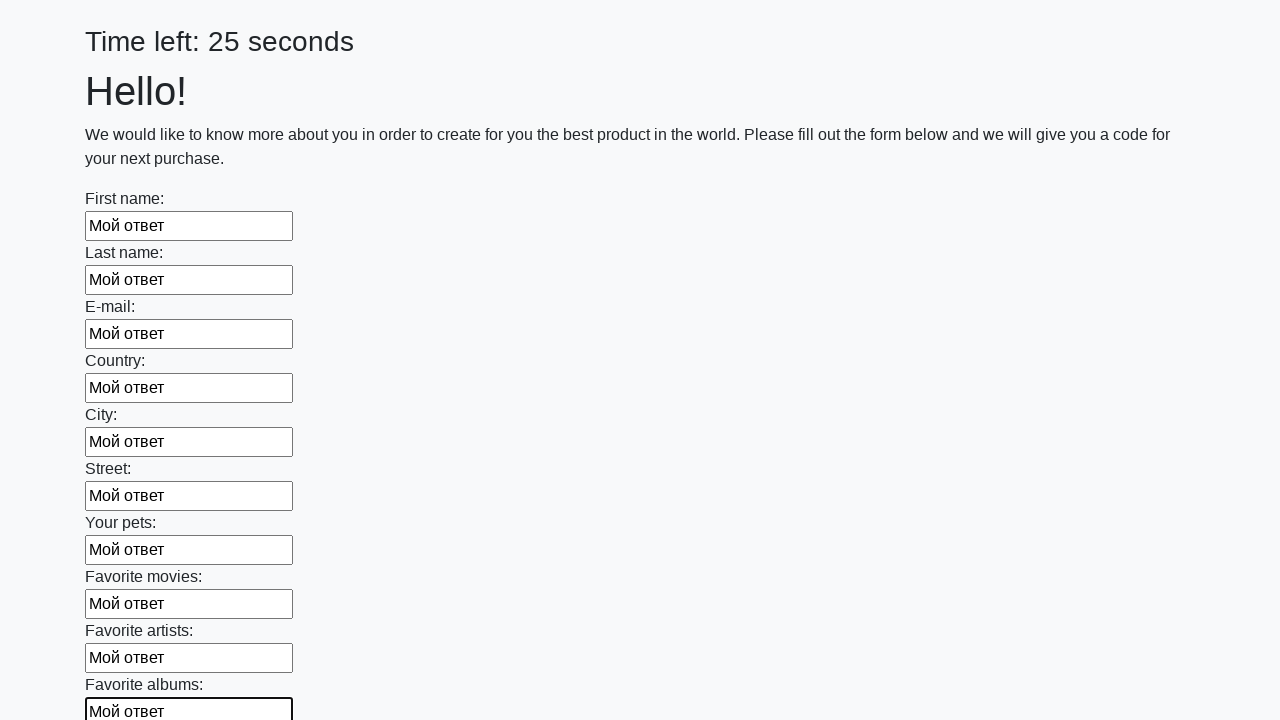

Filled input field with 'Мой ответ' on input >> nth=10
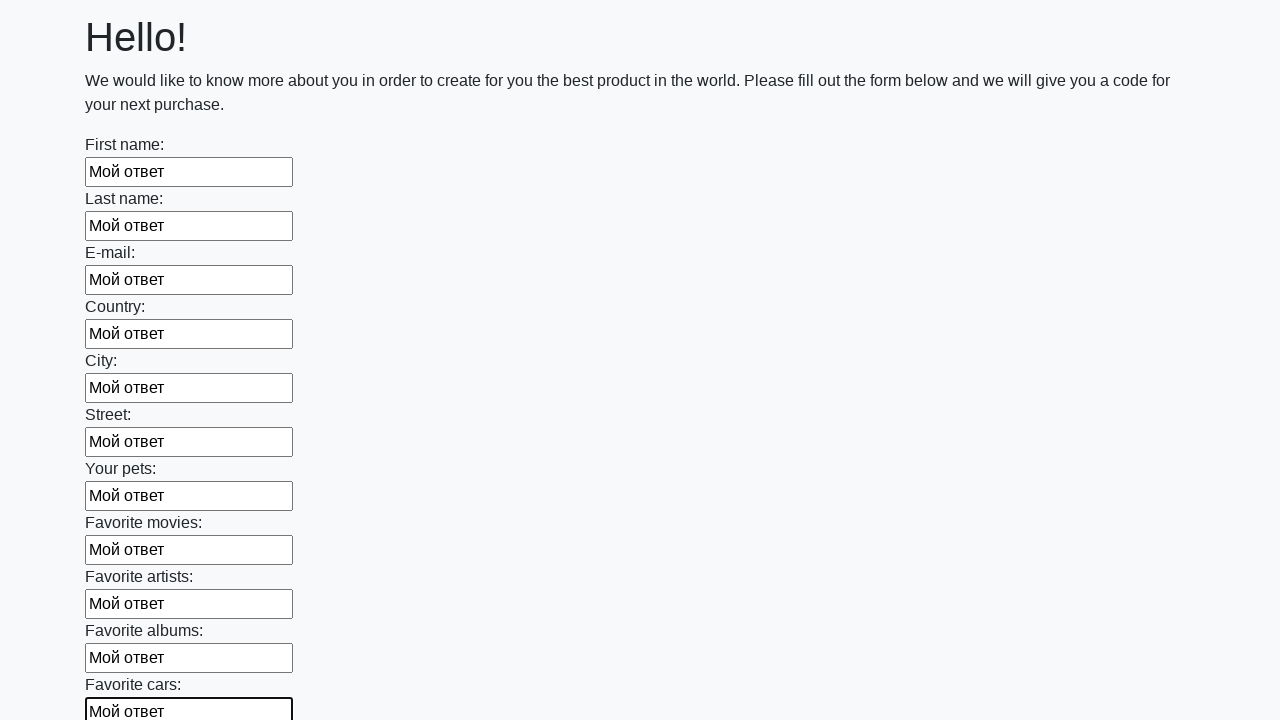

Filled input field with 'Мой ответ' on input >> nth=11
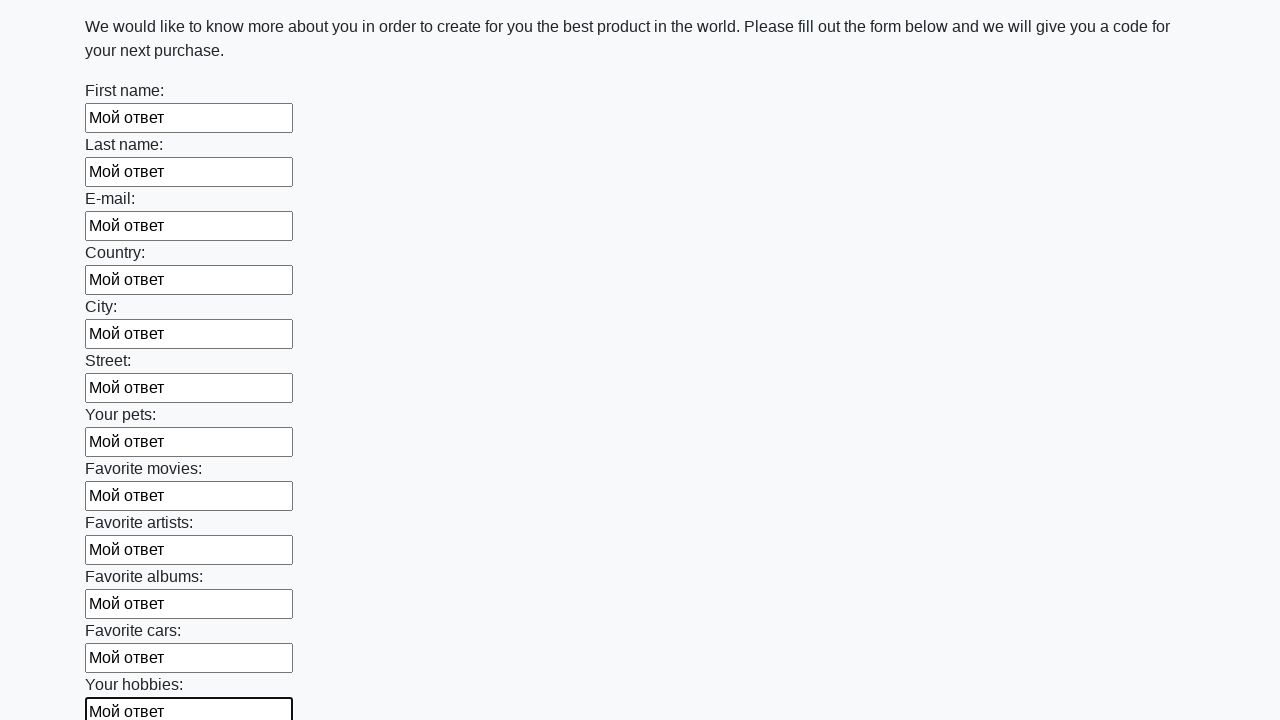

Filled input field with 'Мой ответ' on input >> nth=12
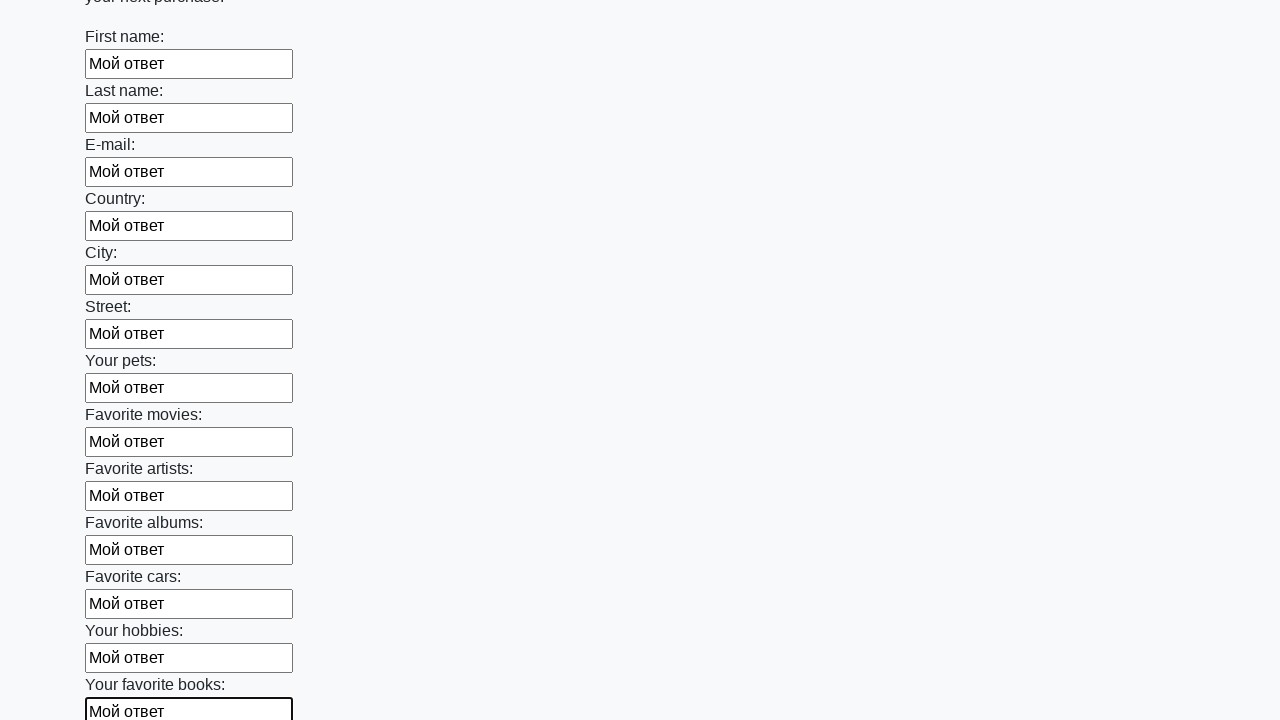

Filled input field with 'Мой ответ' on input >> nth=13
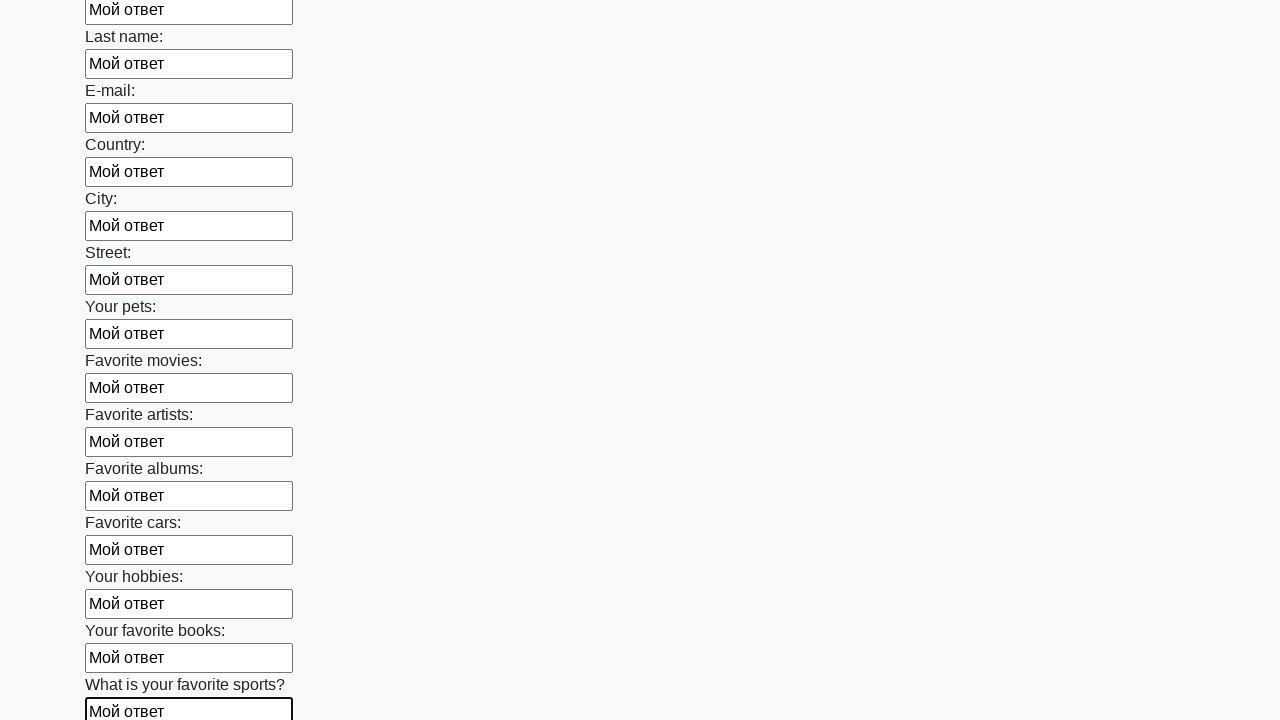

Filled input field with 'Мой ответ' on input >> nth=14
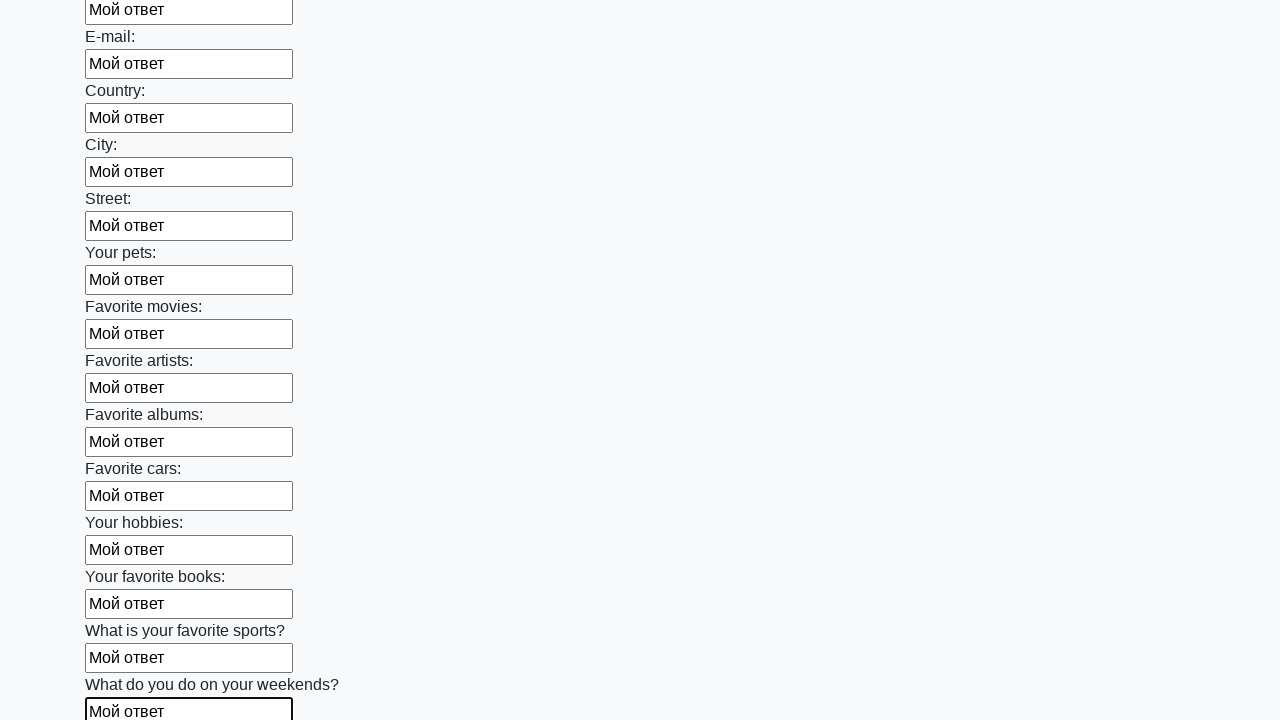

Filled input field with 'Мой ответ' on input >> nth=15
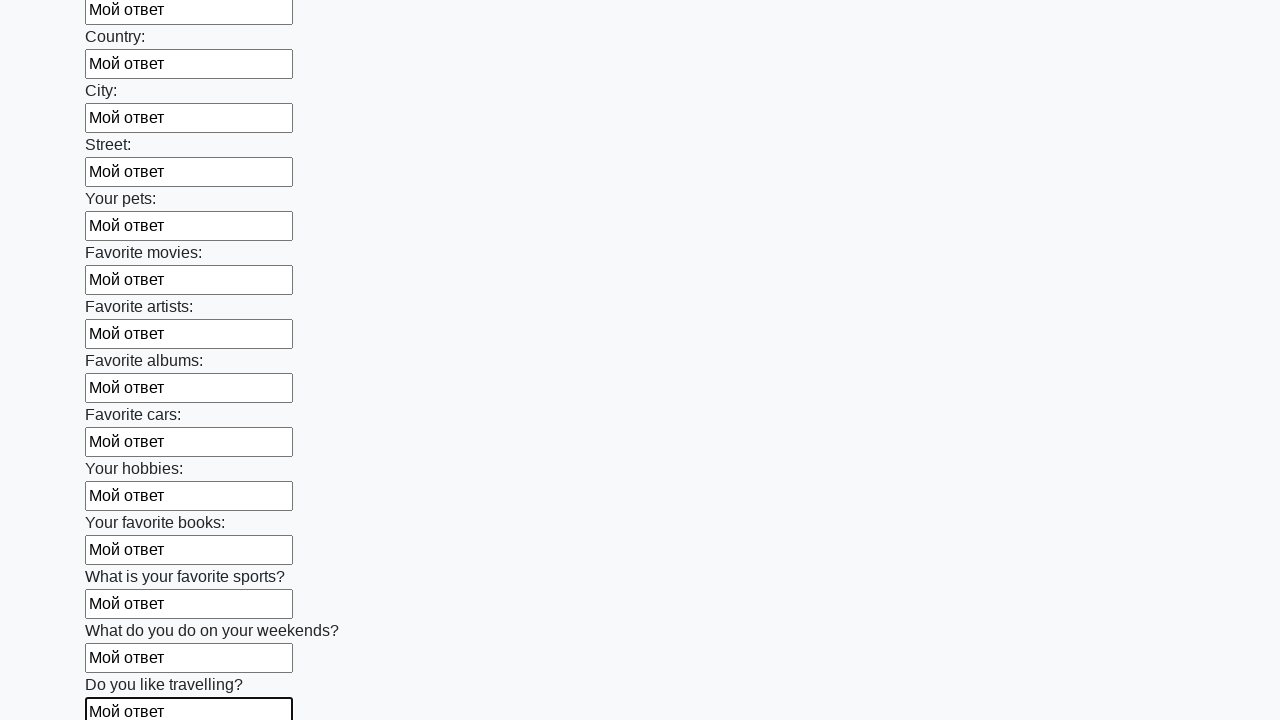

Filled input field with 'Мой ответ' on input >> nth=16
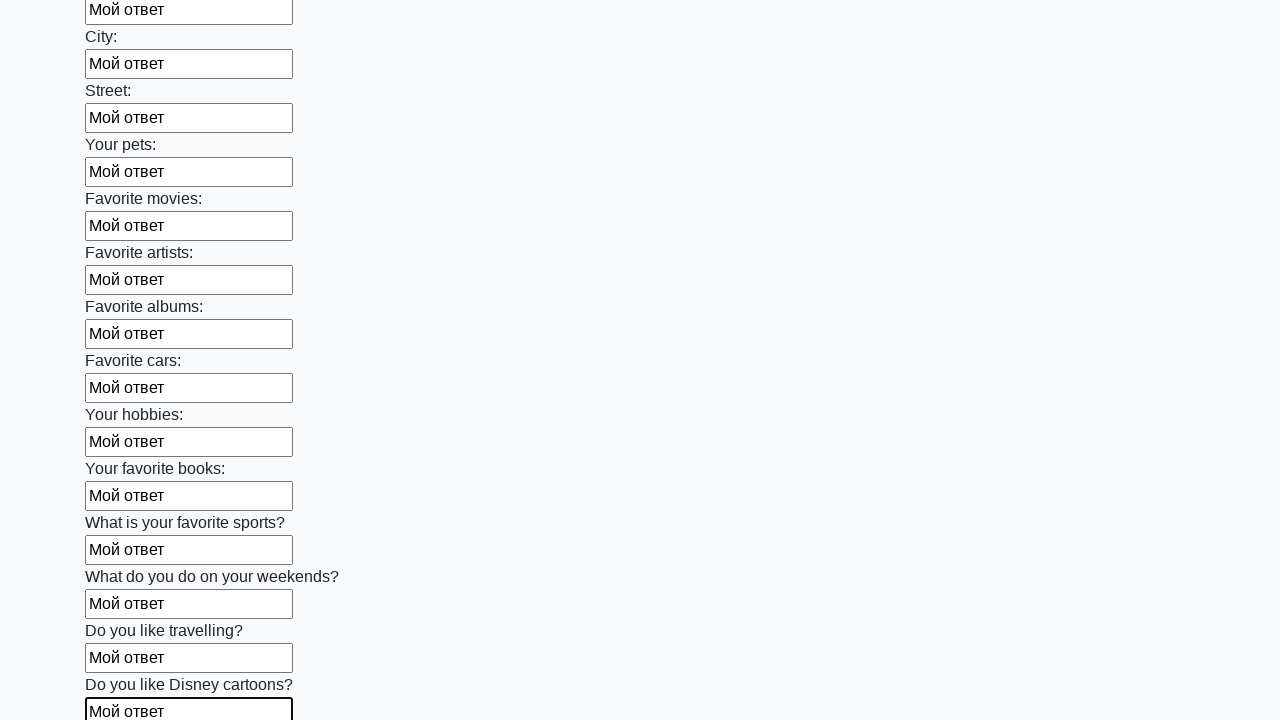

Filled input field with 'Мой ответ' on input >> nth=17
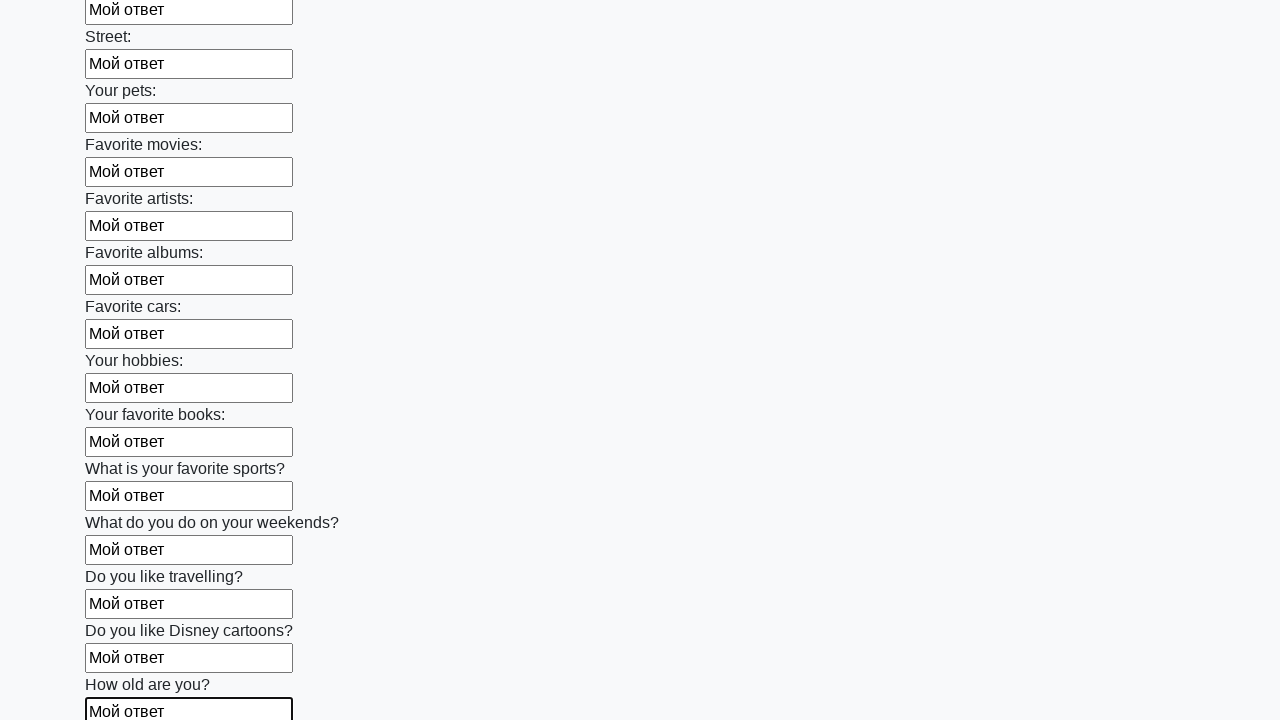

Filled input field with 'Мой ответ' on input >> nth=18
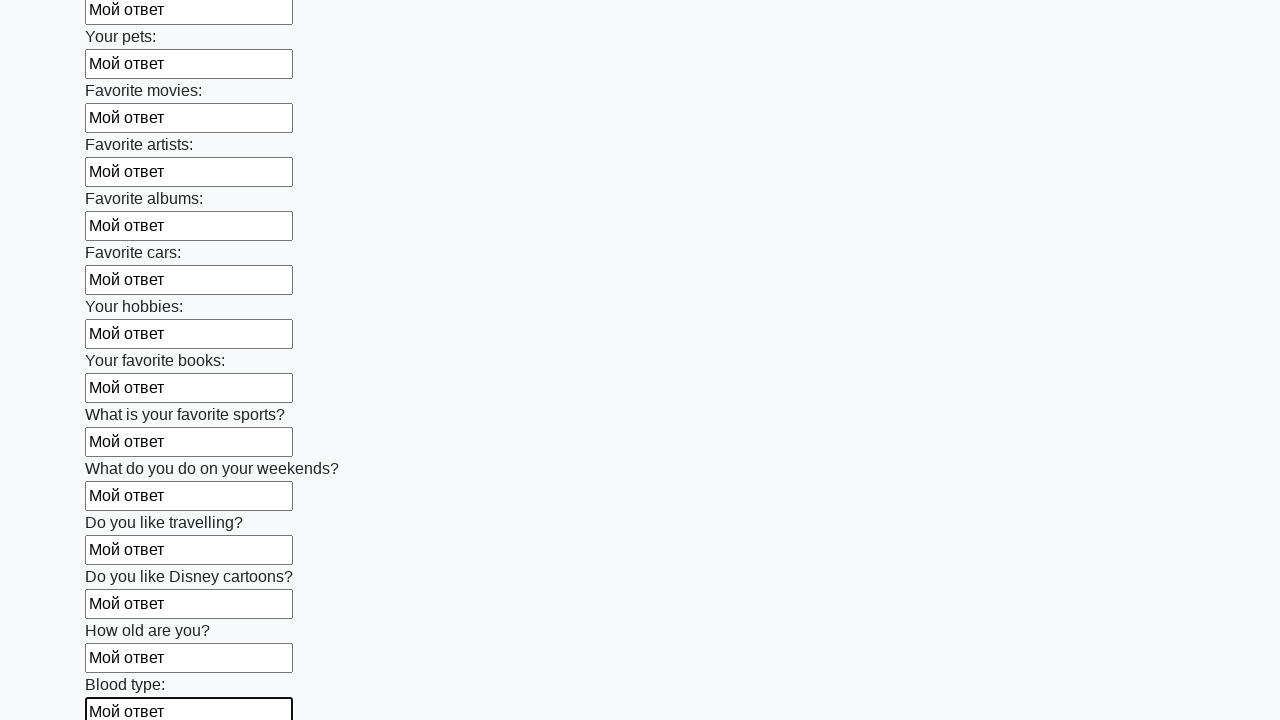

Filled input field with 'Мой ответ' on input >> nth=19
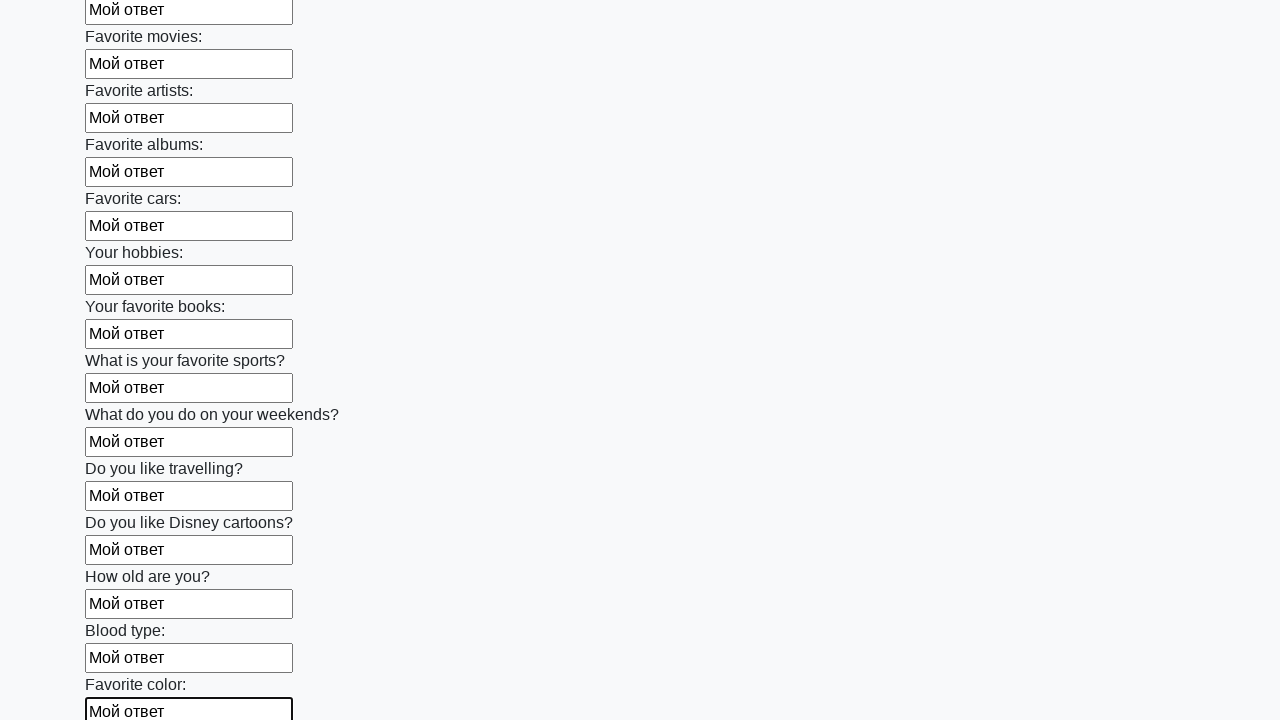

Filled input field with 'Мой ответ' on input >> nth=20
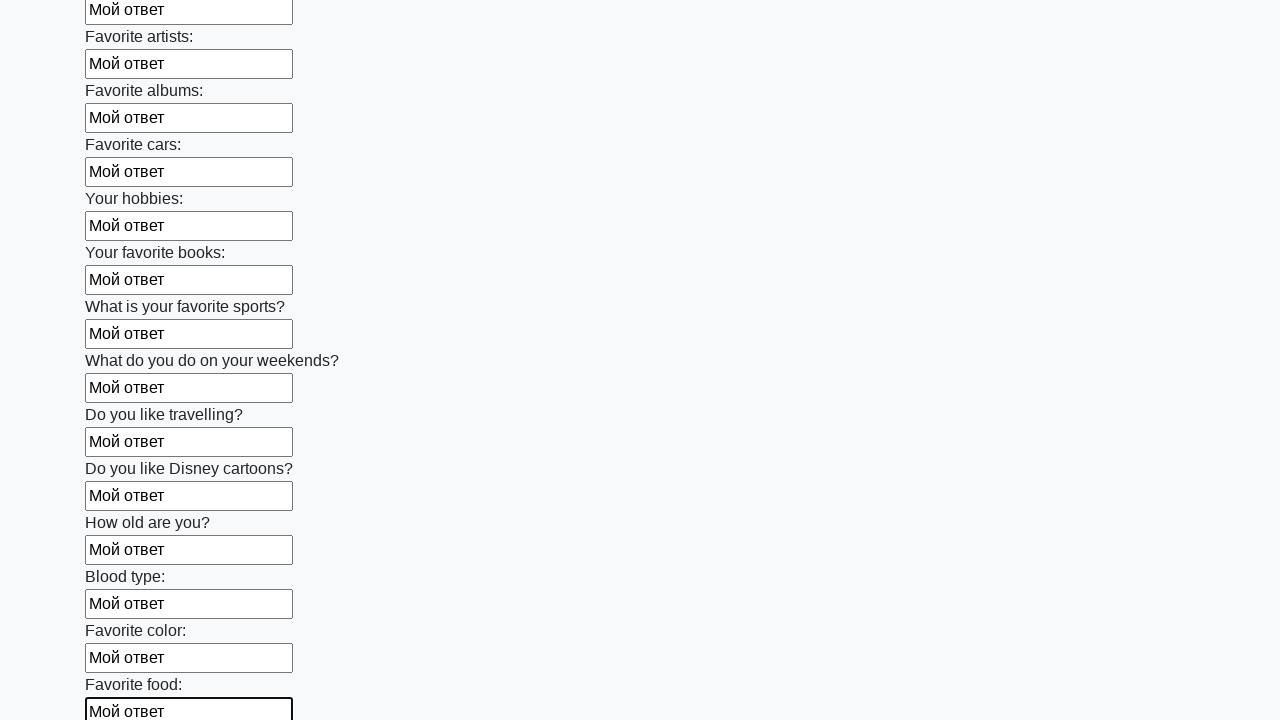

Filled input field with 'Мой ответ' on input >> nth=21
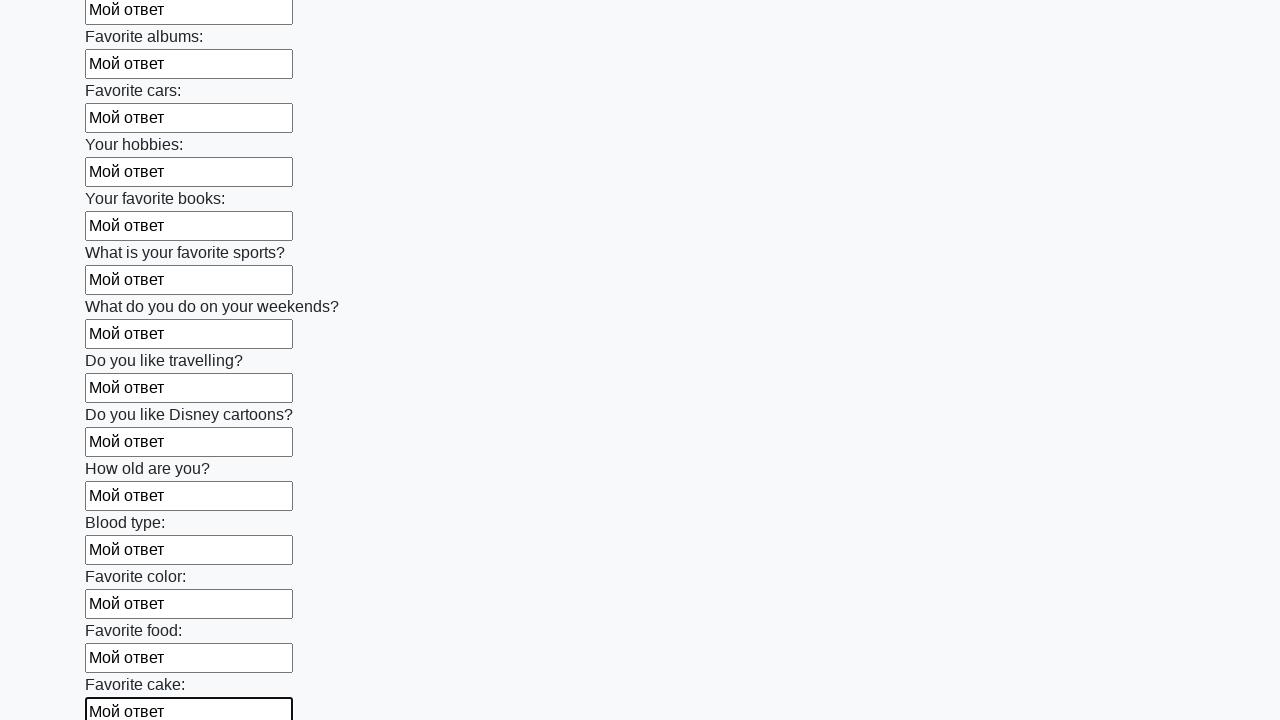

Filled input field with 'Мой ответ' on input >> nth=22
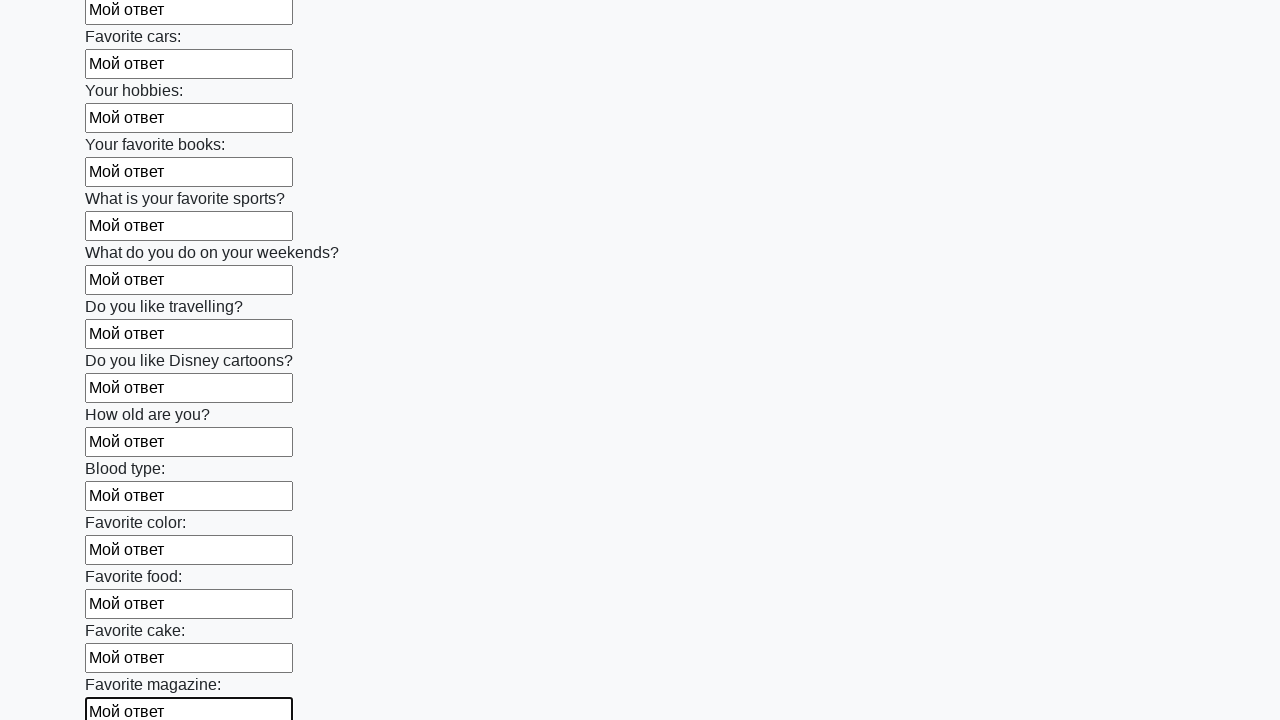

Filled input field with 'Мой ответ' on input >> nth=23
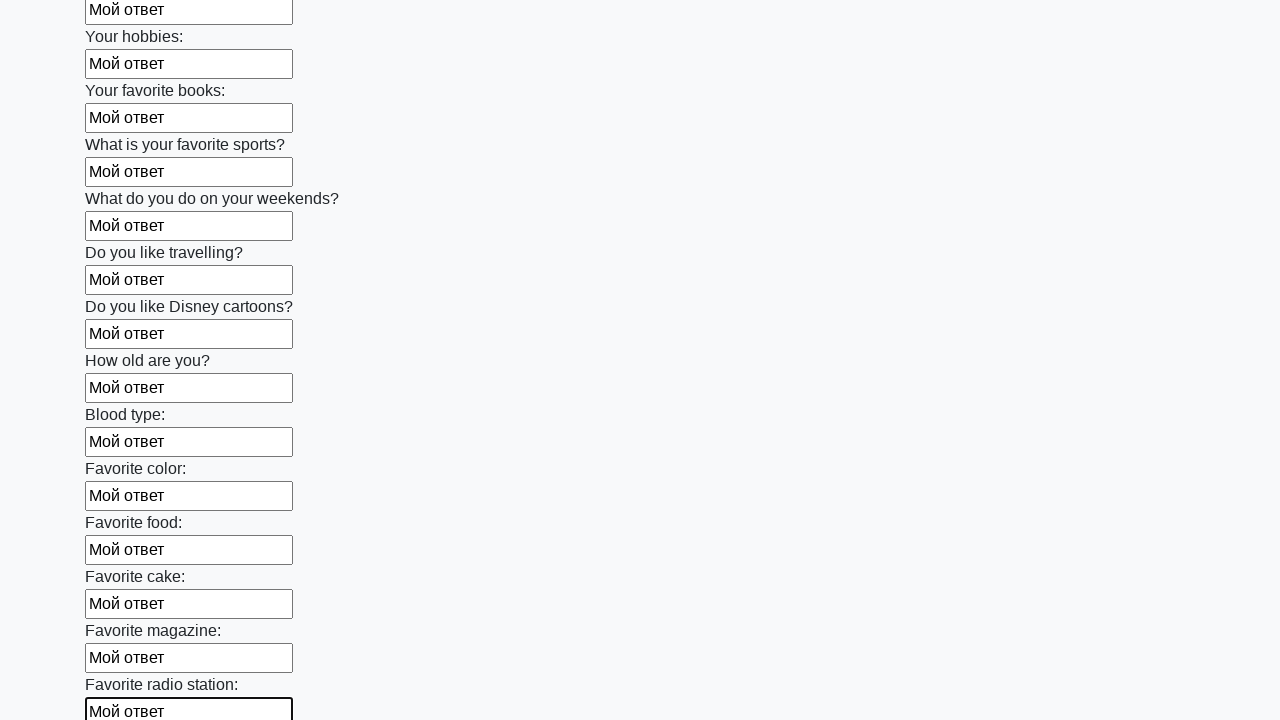

Filled input field with 'Мой ответ' on input >> nth=24
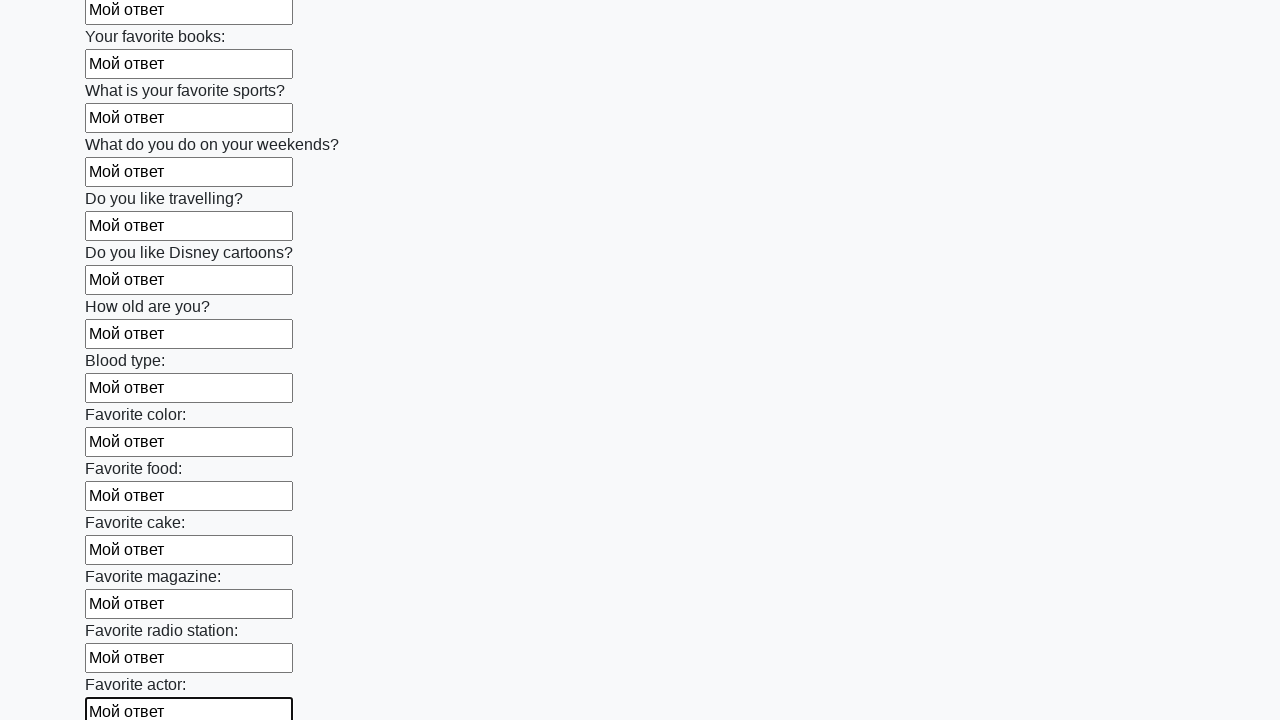

Filled input field with 'Мой ответ' on input >> nth=25
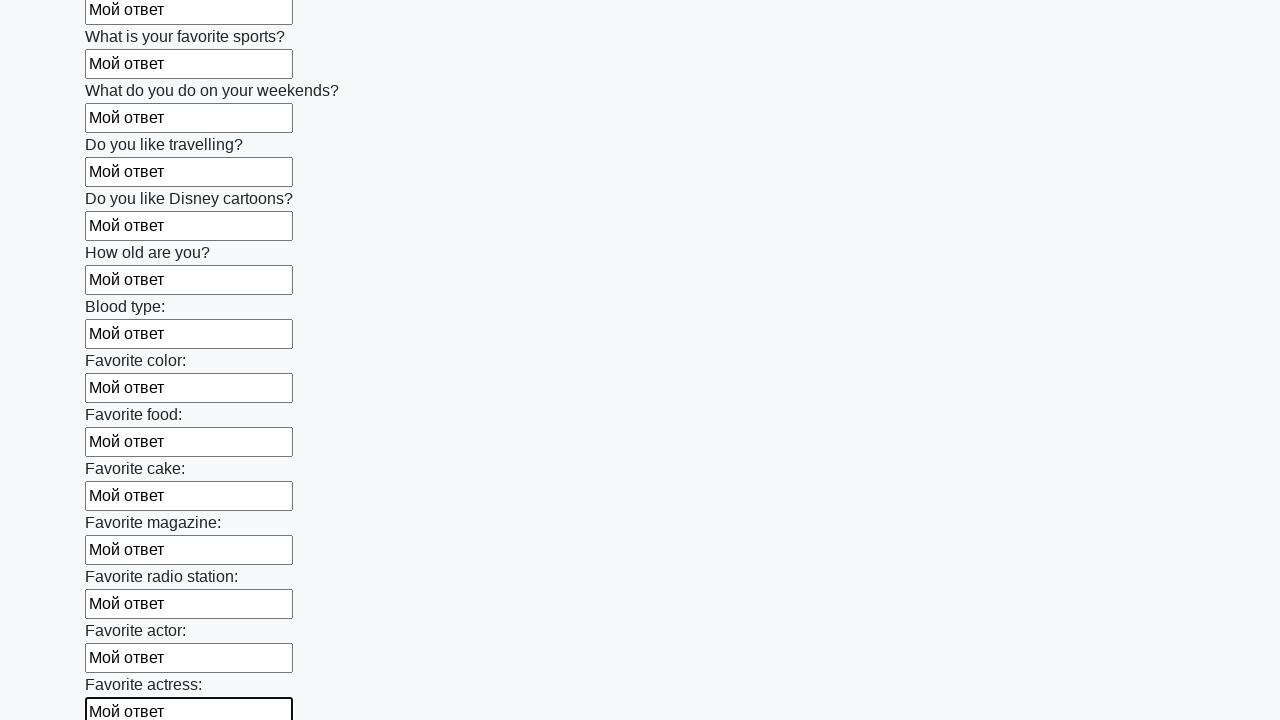

Filled input field with 'Мой ответ' on input >> nth=26
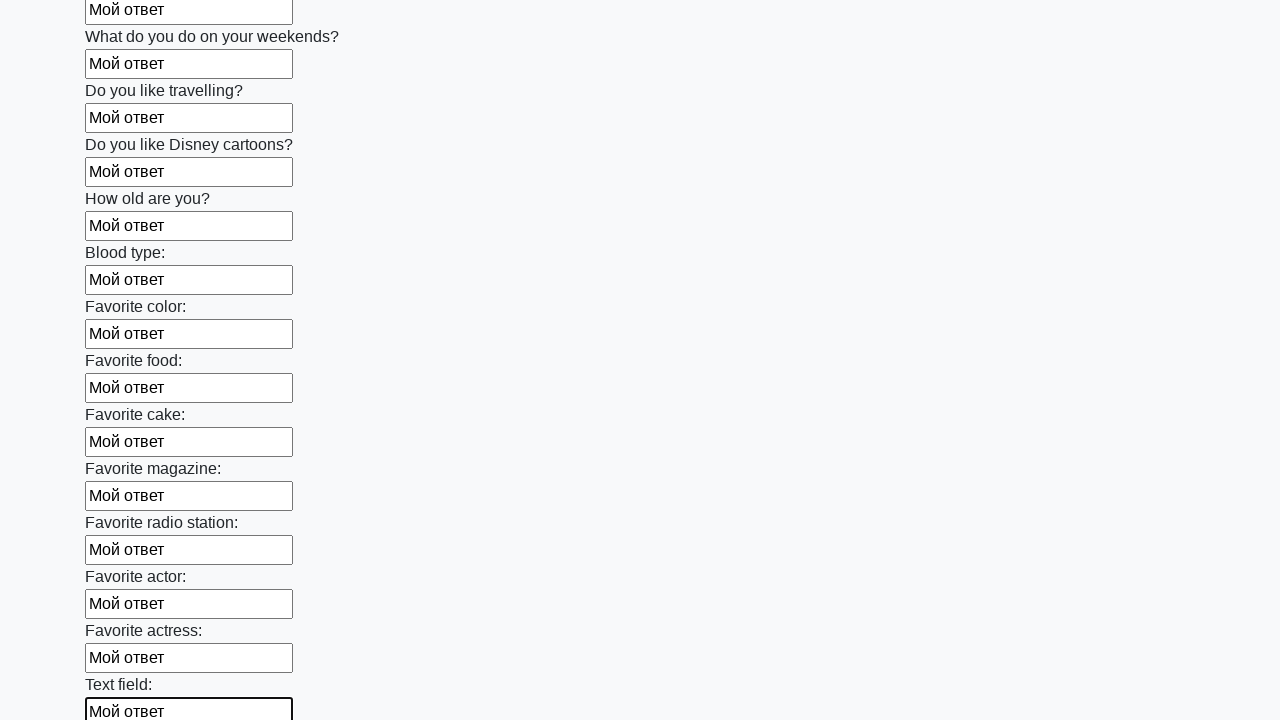

Filled input field with 'Мой ответ' on input >> nth=27
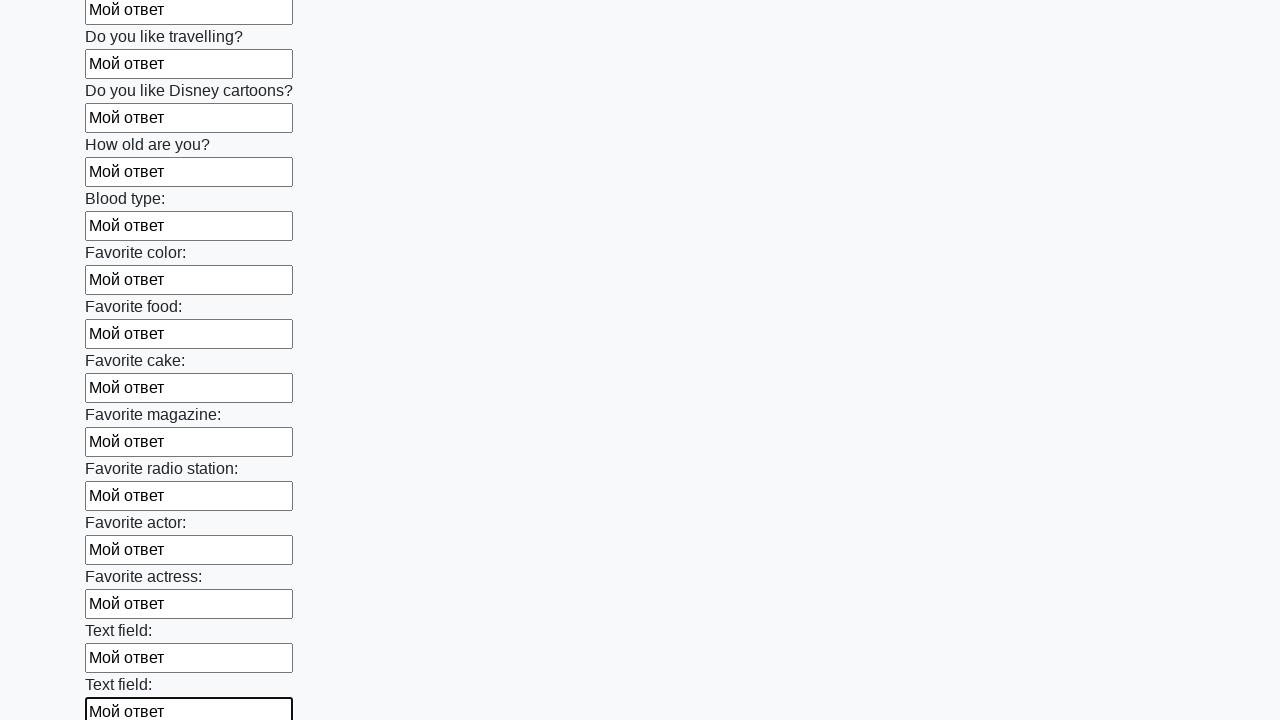

Filled input field with 'Мой ответ' on input >> nth=28
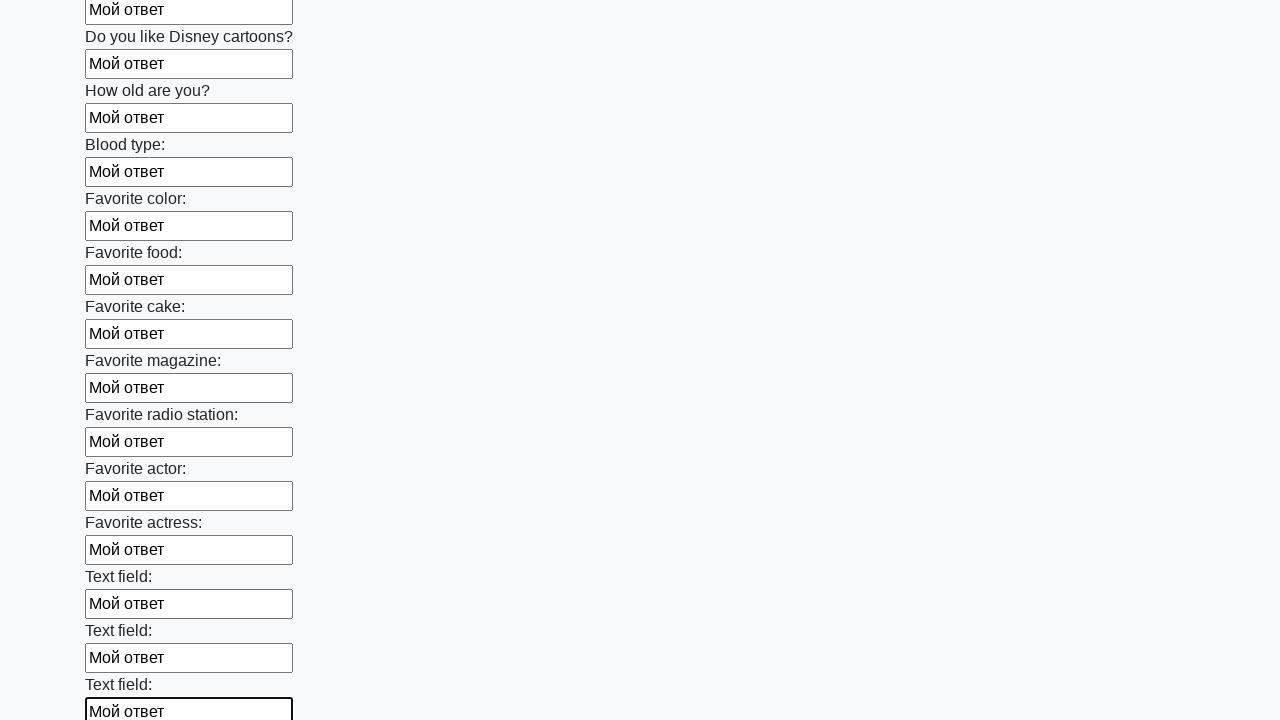

Filled input field with 'Мой ответ' on input >> nth=29
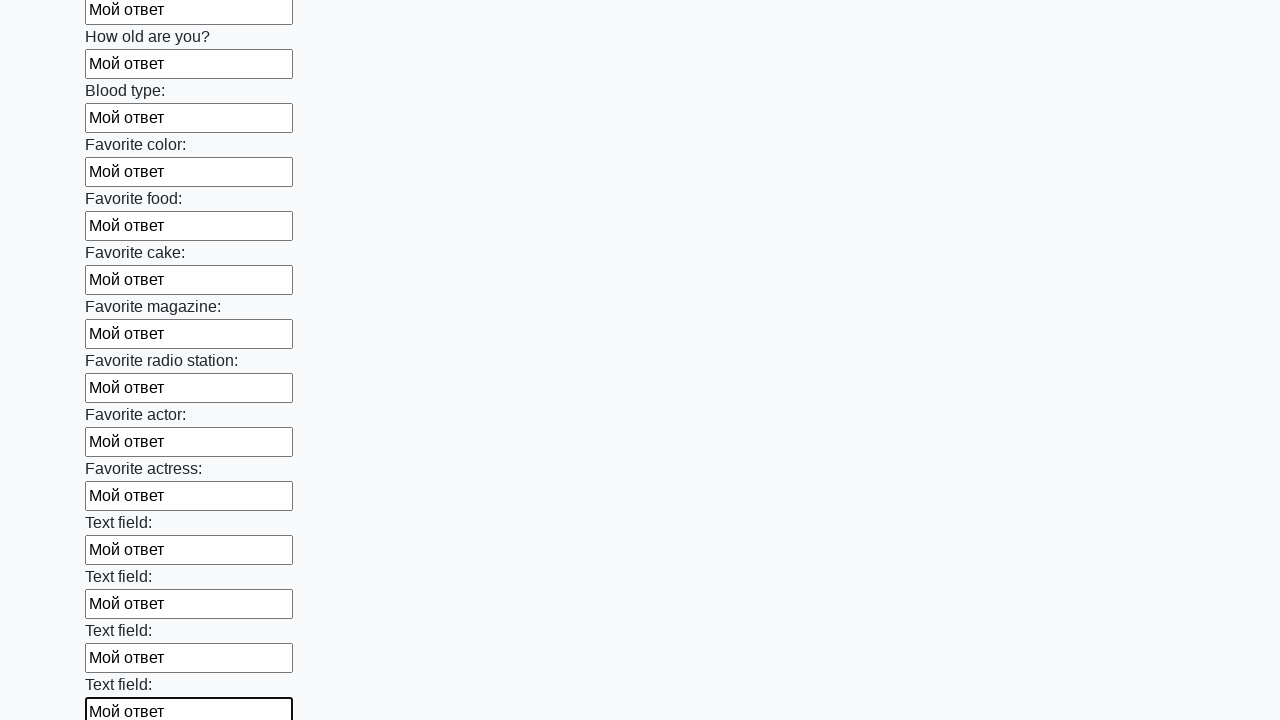

Filled input field with 'Мой ответ' on input >> nth=30
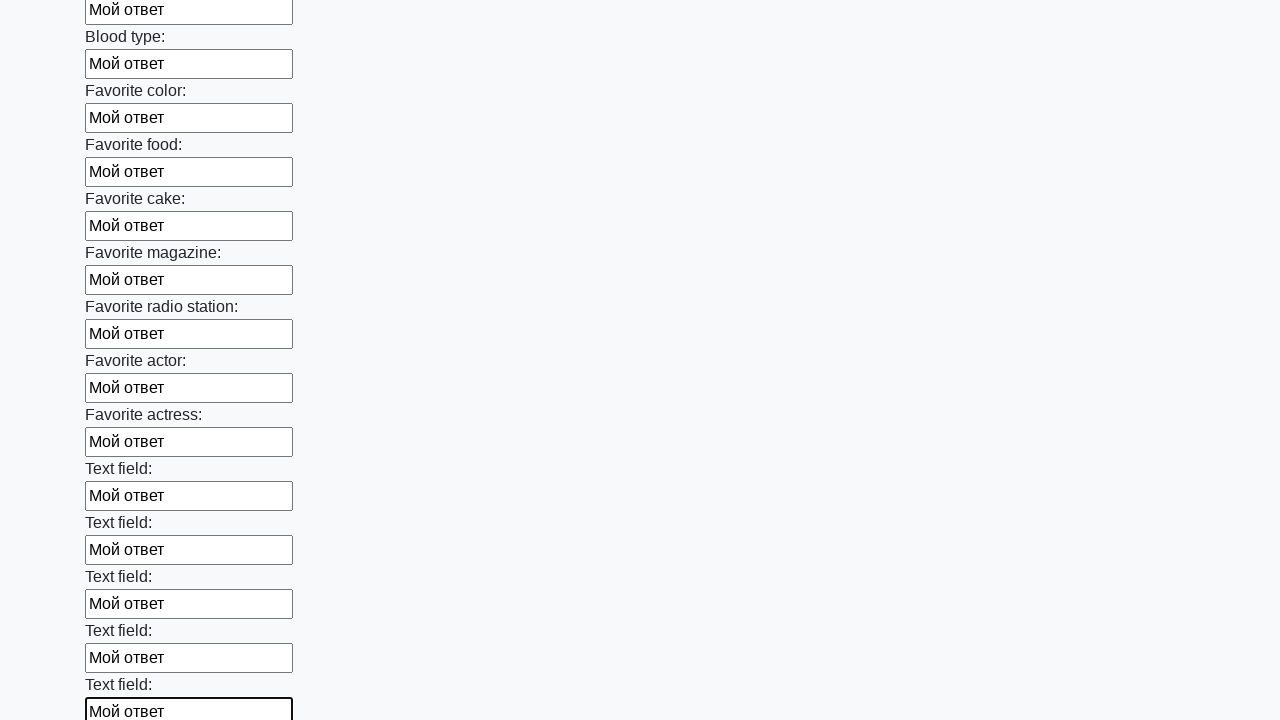

Filled input field with 'Мой ответ' on input >> nth=31
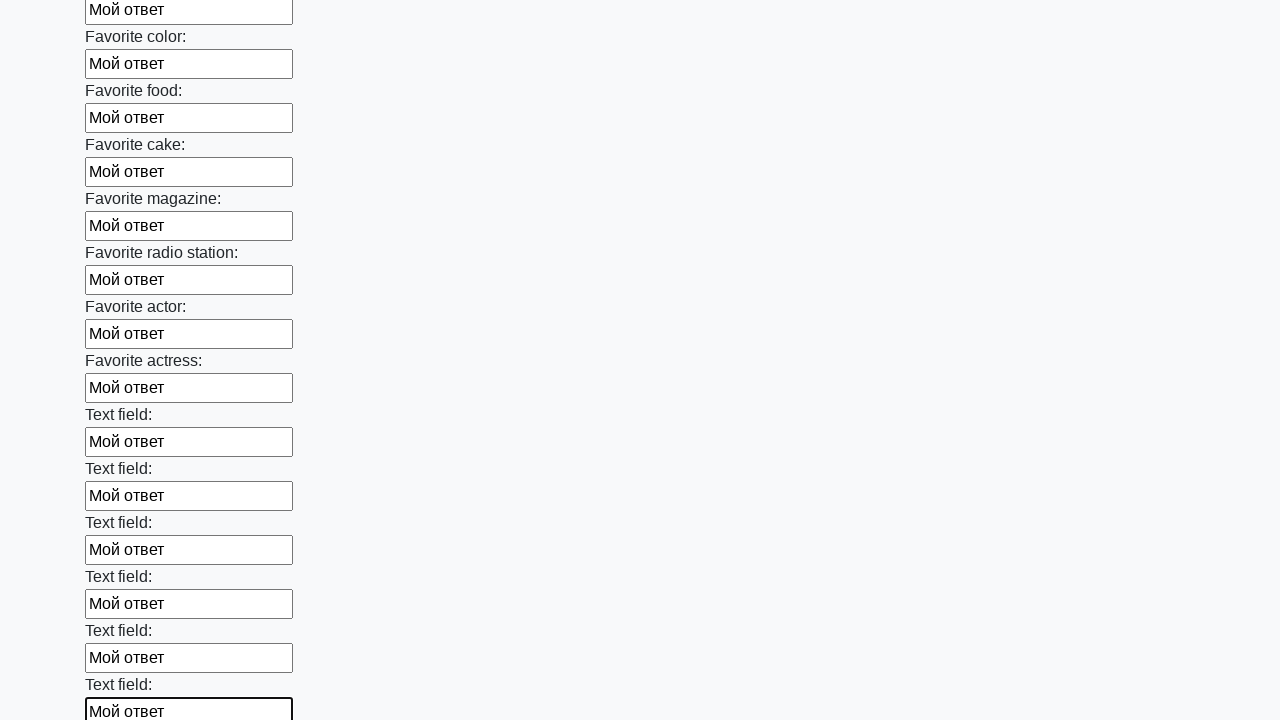

Filled input field with 'Мой ответ' on input >> nth=32
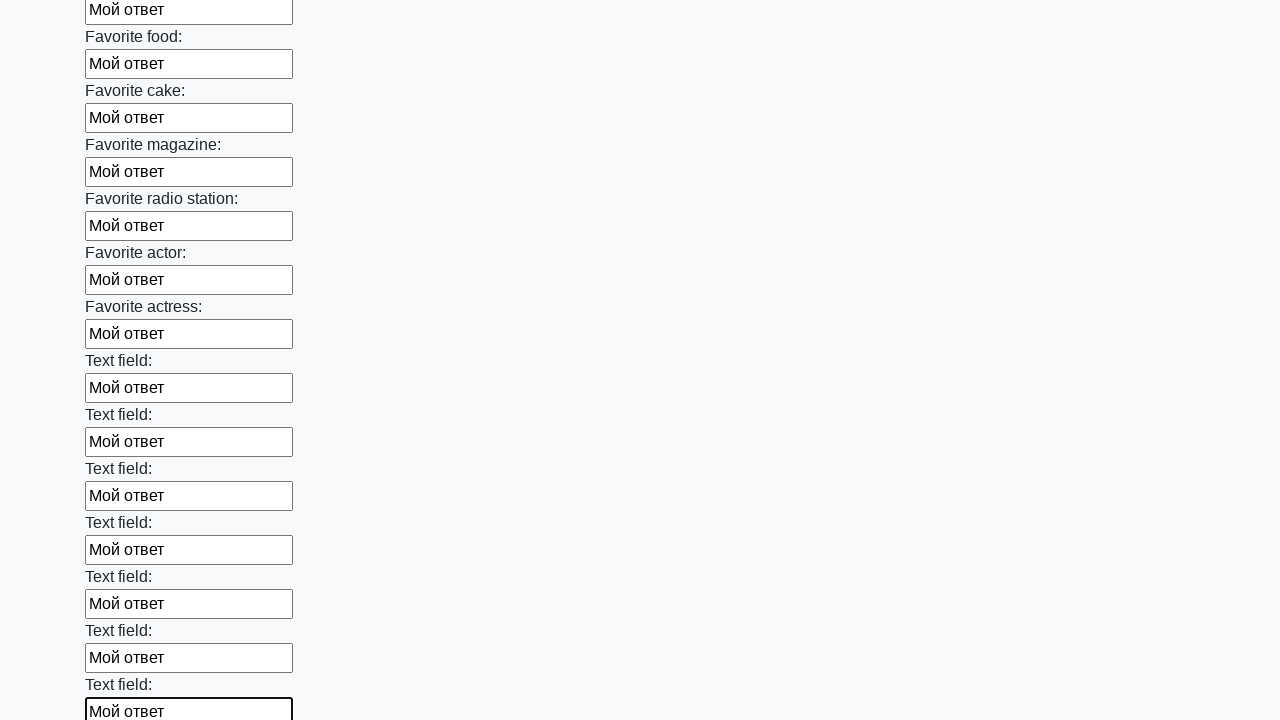

Filled input field with 'Мой ответ' on input >> nth=33
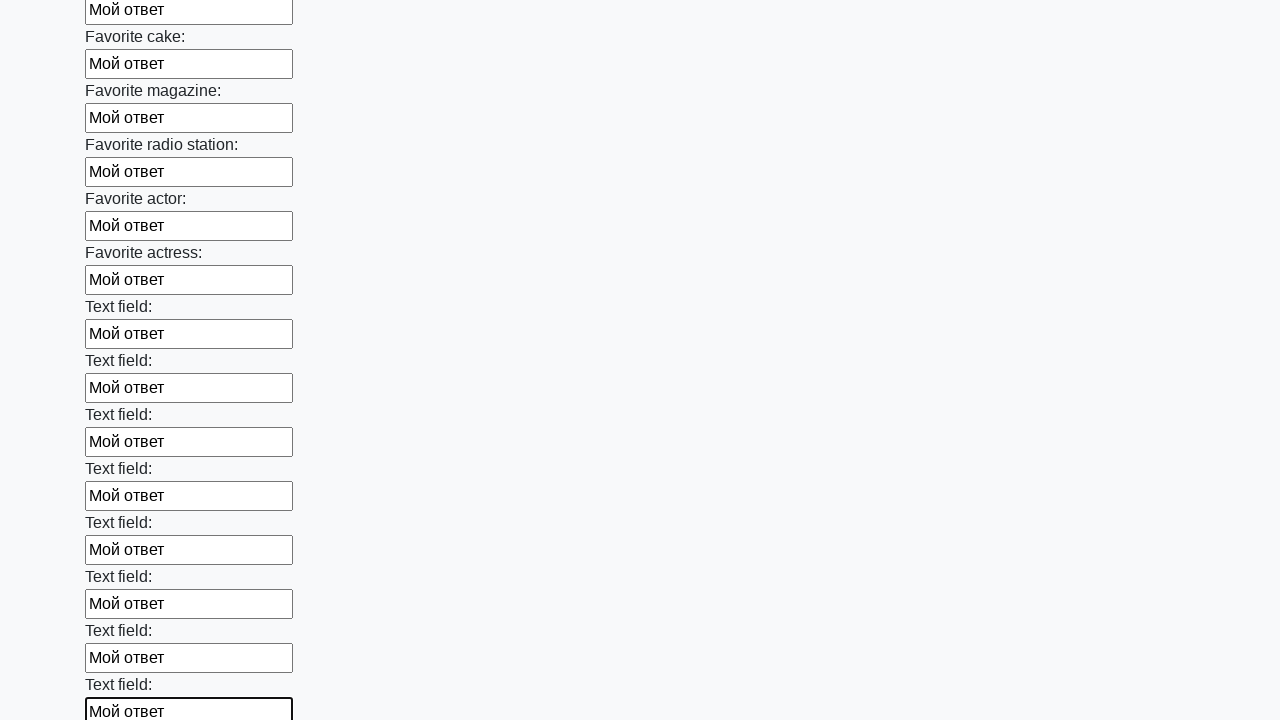

Filled input field with 'Мой ответ' on input >> nth=34
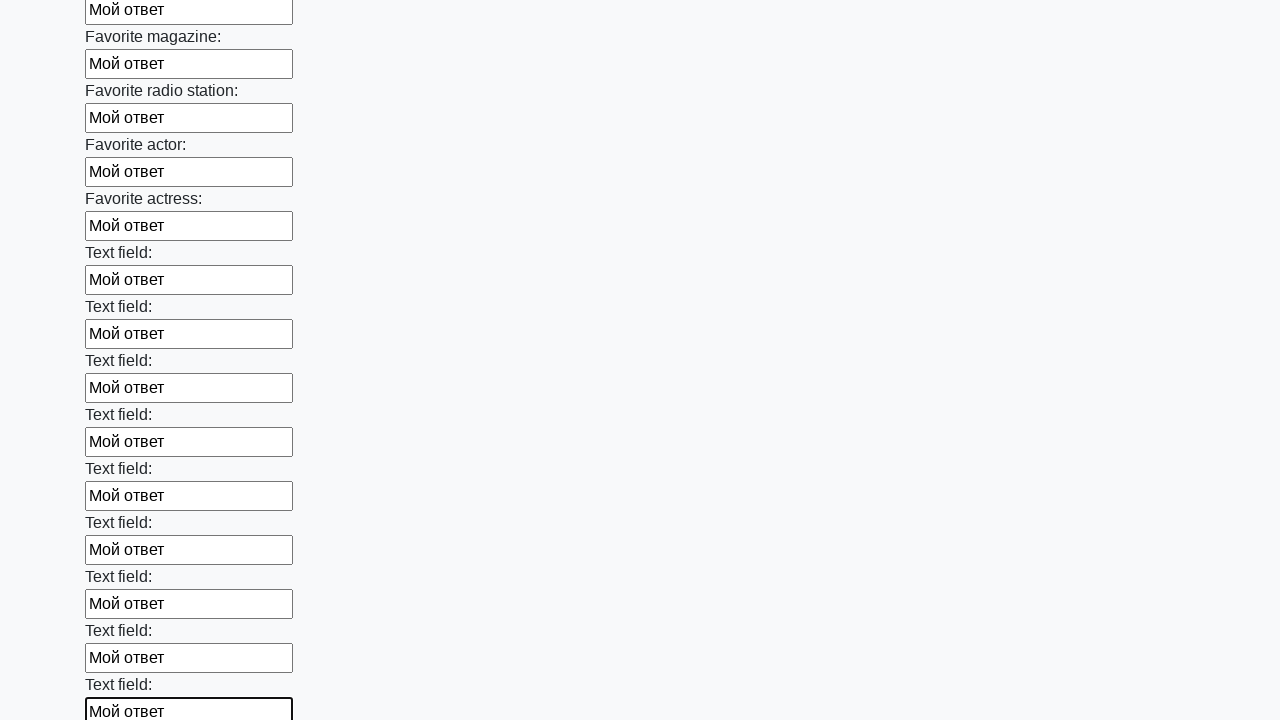

Filled input field with 'Мой ответ' on input >> nth=35
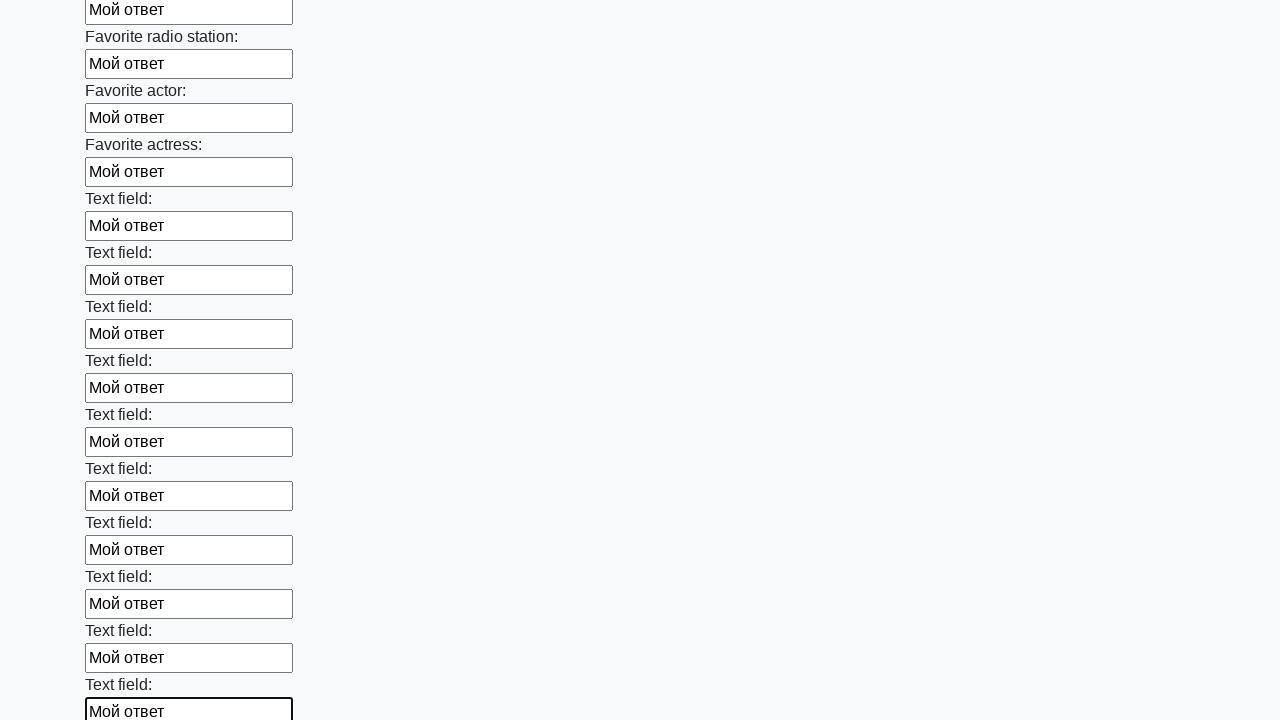

Filled input field with 'Мой ответ' on input >> nth=36
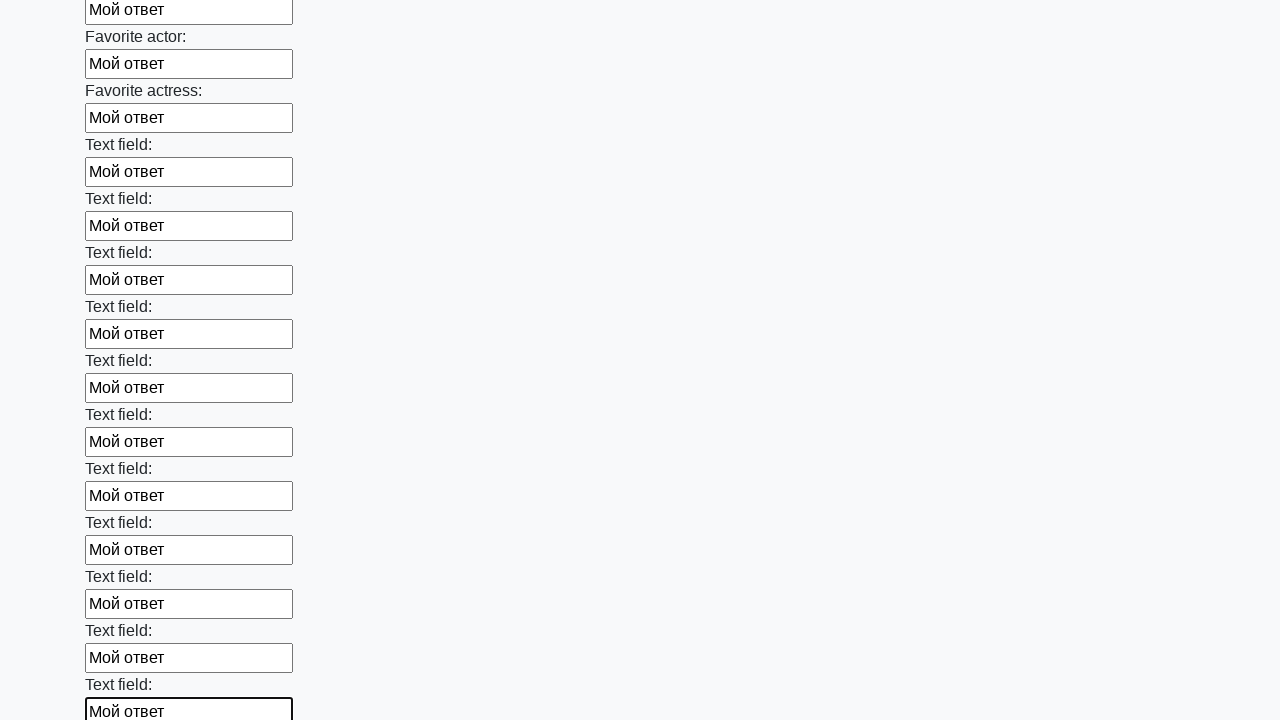

Filled input field with 'Мой ответ' on input >> nth=37
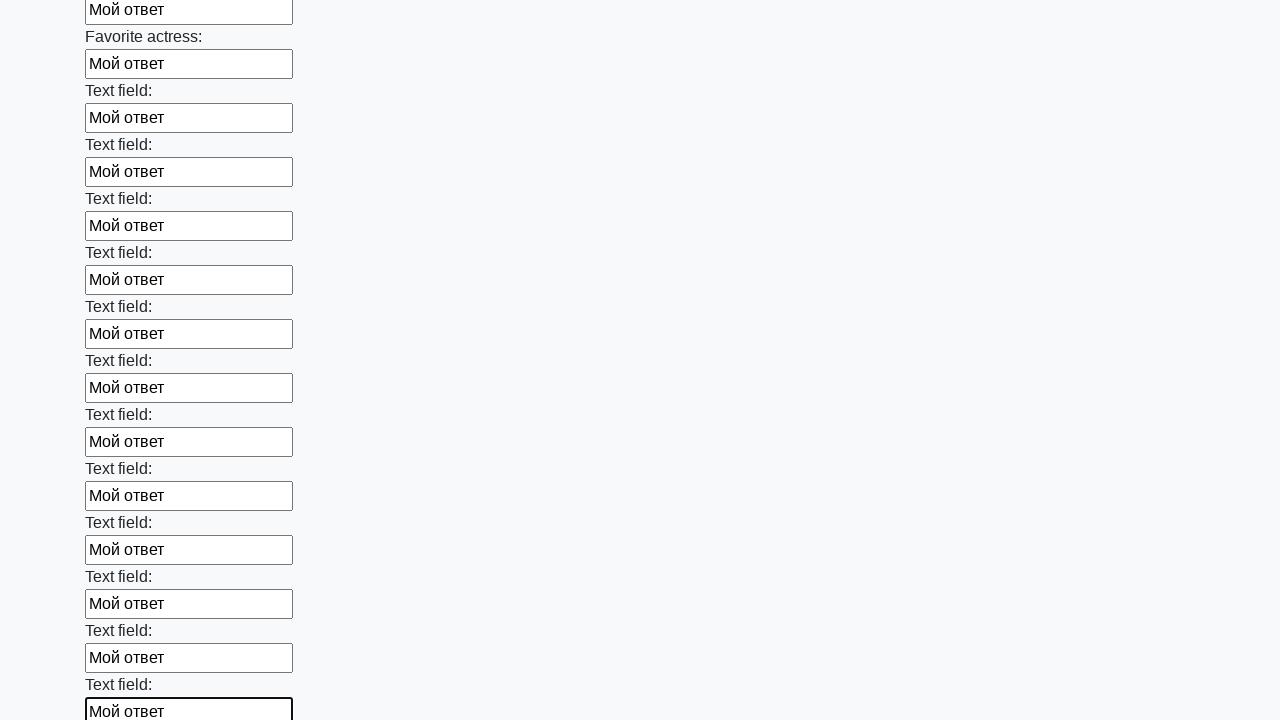

Filled input field with 'Мой ответ' on input >> nth=38
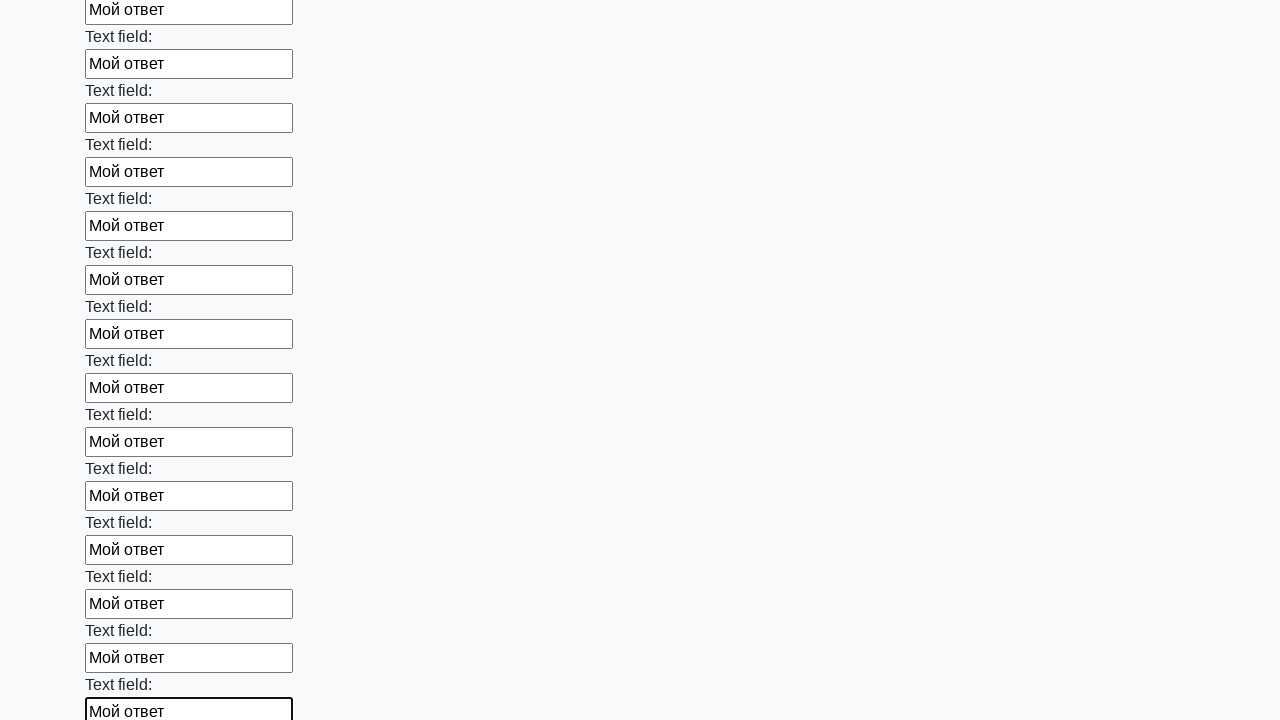

Filled input field with 'Мой ответ' on input >> nth=39
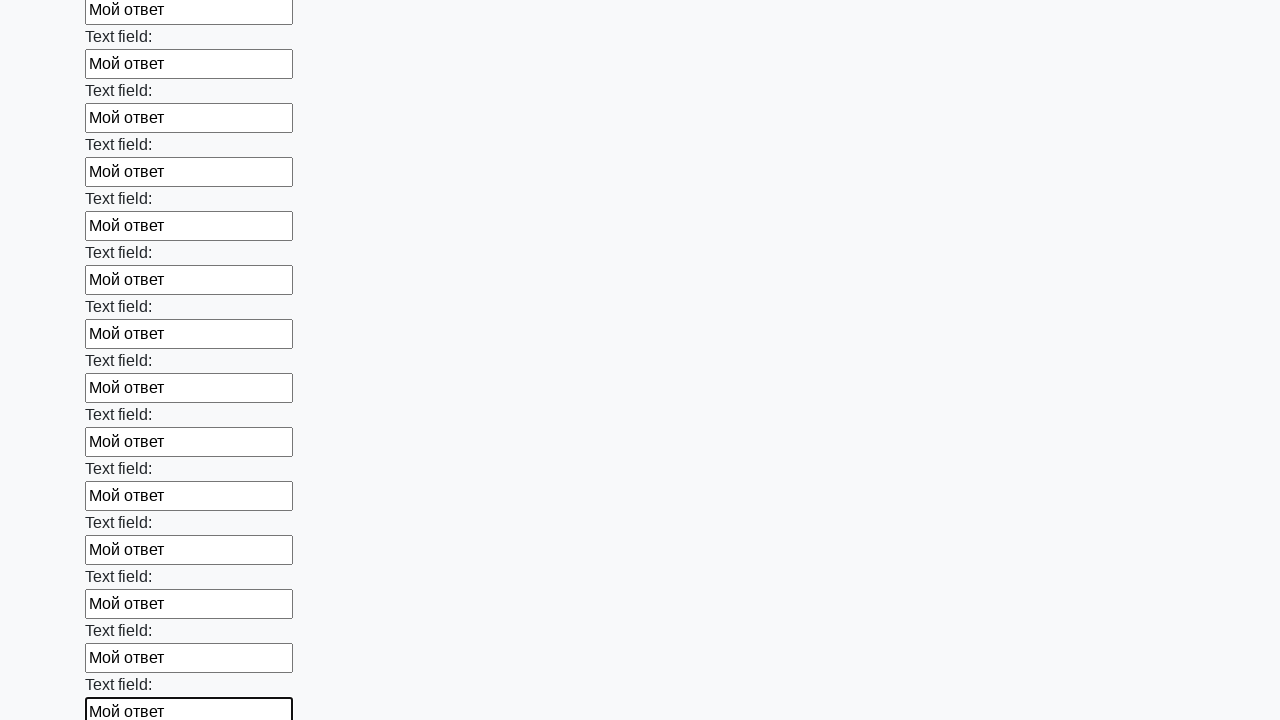

Filled input field with 'Мой ответ' on input >> nth=40
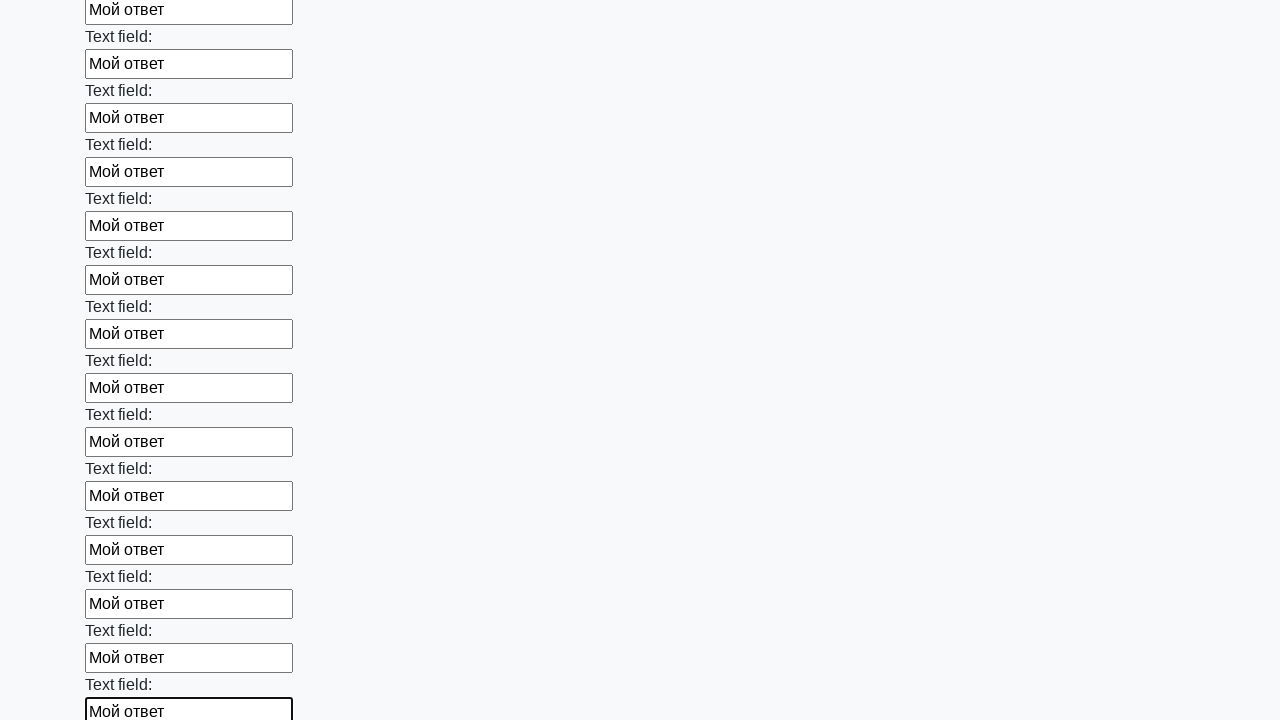

Filled input field with 'Мой ответ' on input >> nth=41
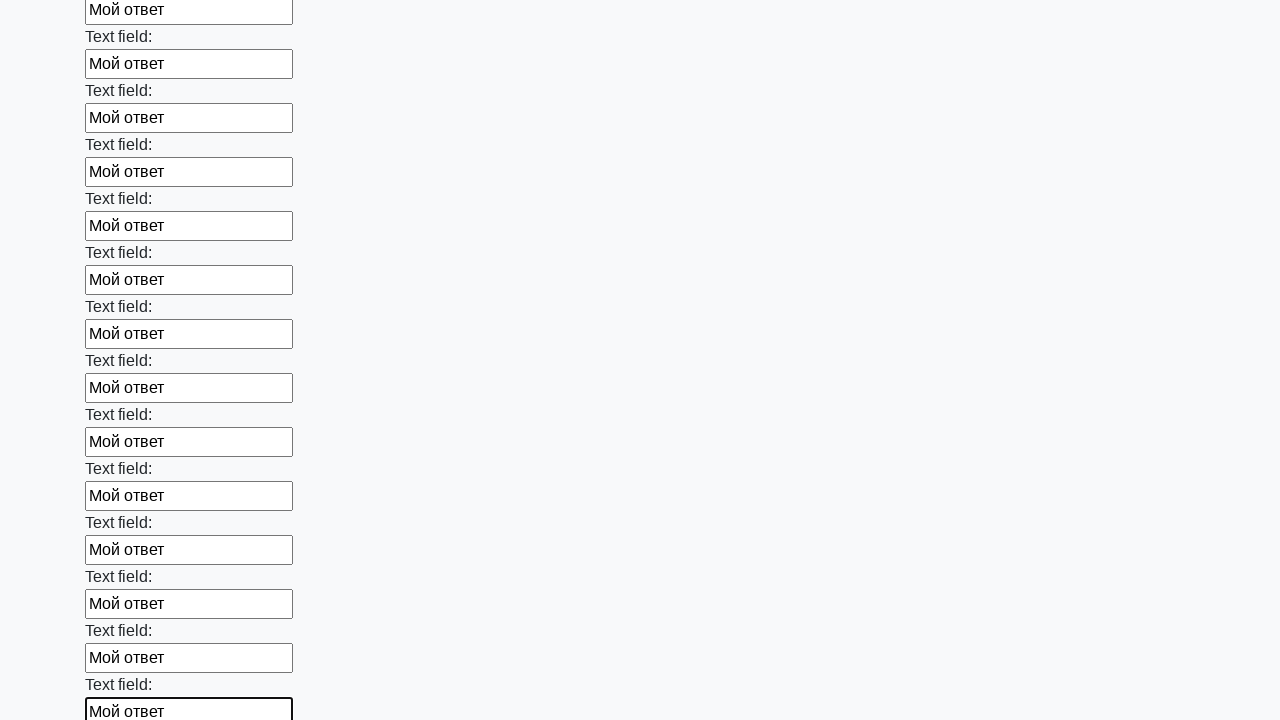

Filled input field with 'Мой ответ' on input >> nth=42
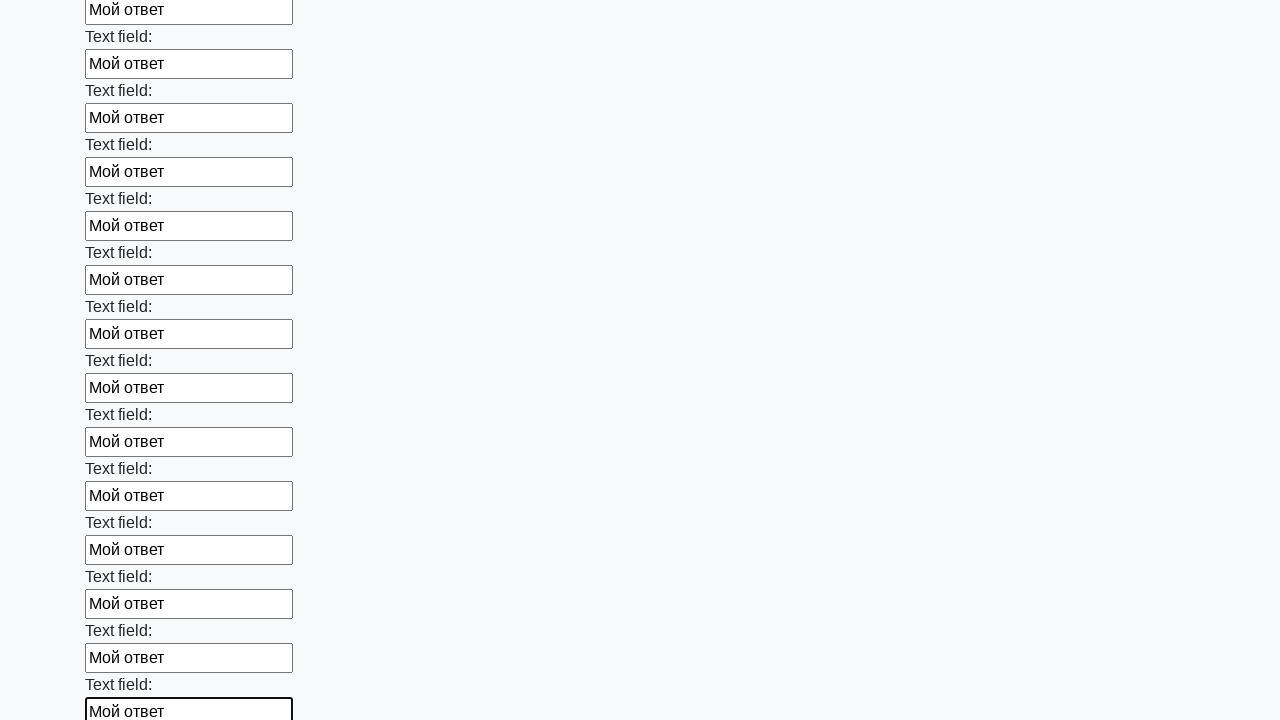

Filled input field with 'Мой ответ' on input >> nth=43
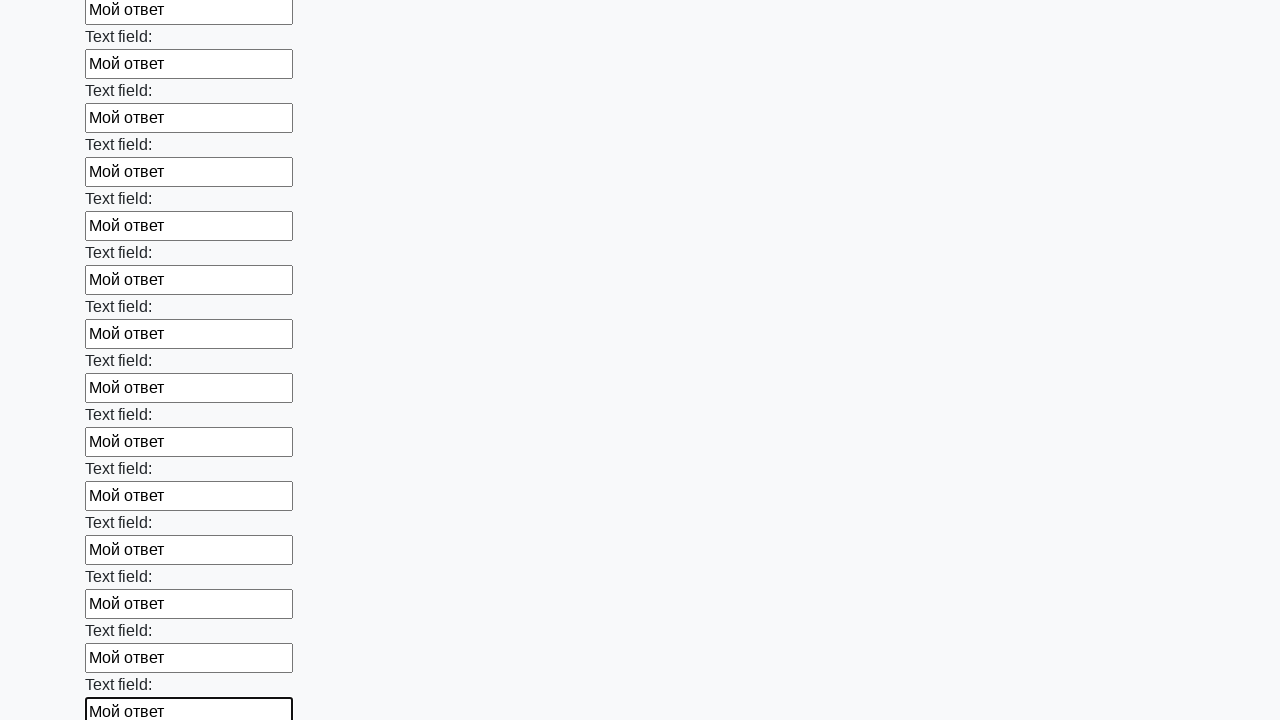

Filled input field with 'Мой ответ' on input >> nth=44
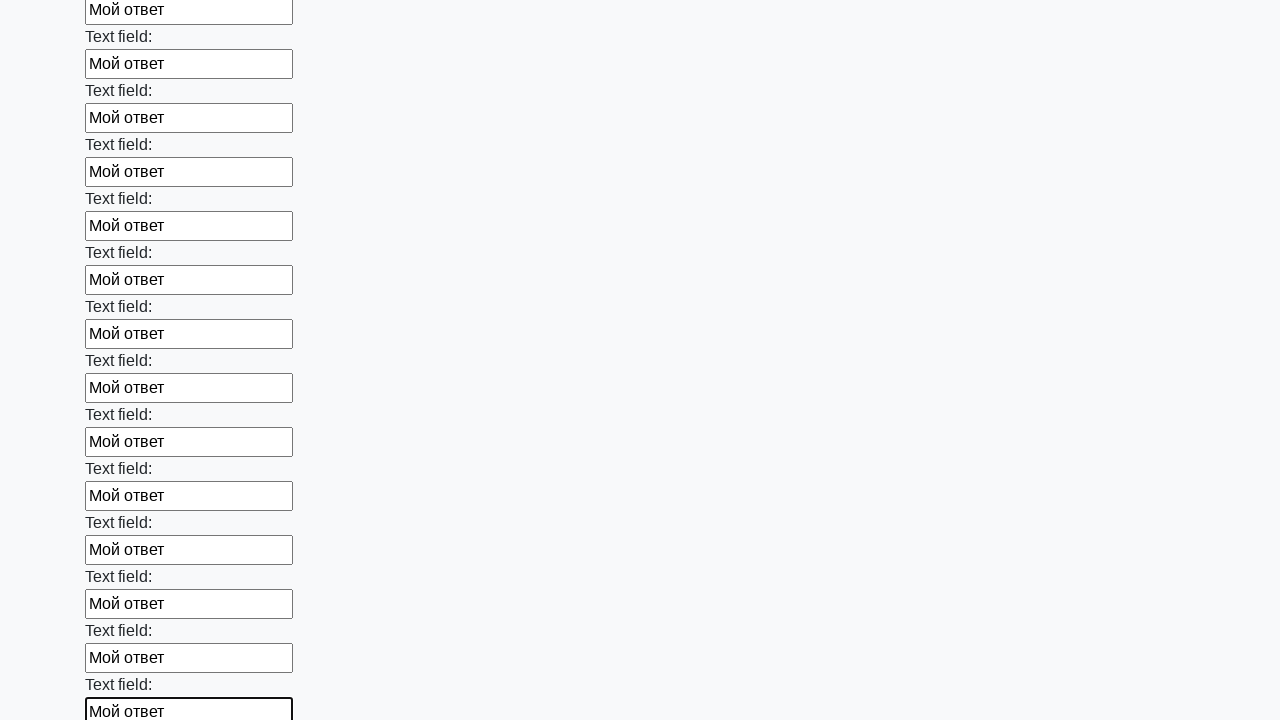

Filled input field with 'Мой ответ' on input >> nth=45
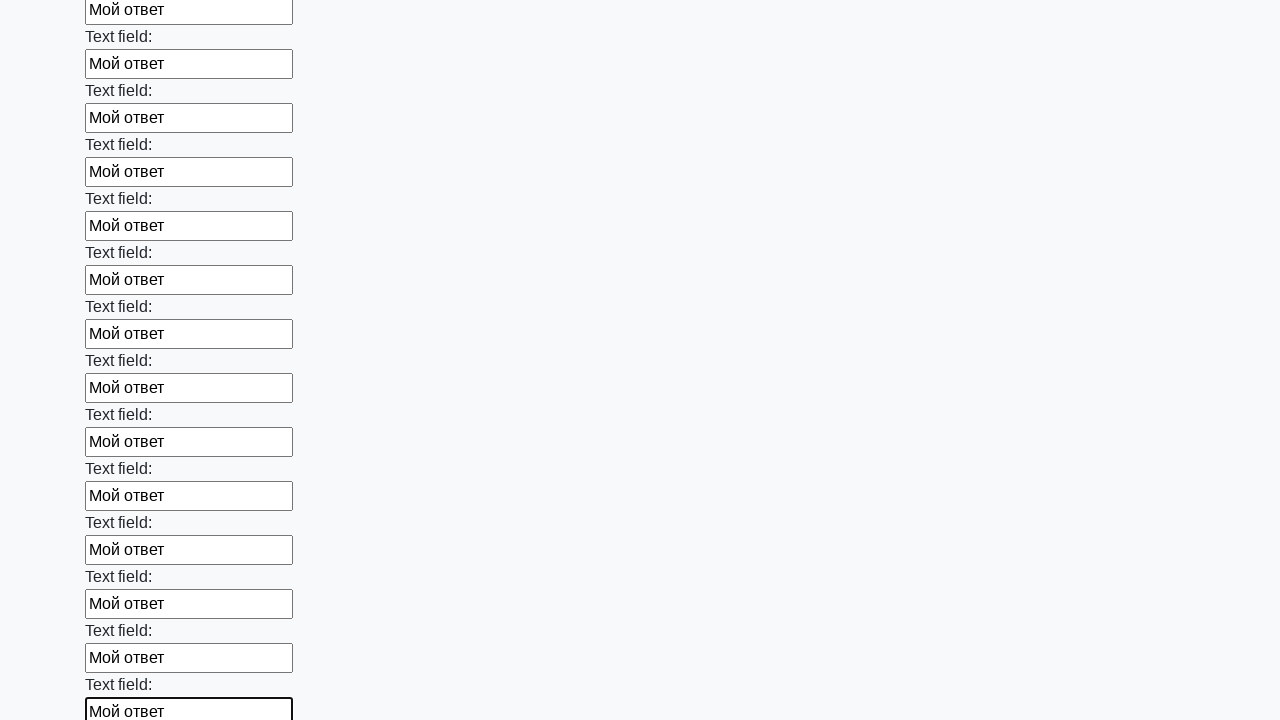

Filled input field with 'Мой ответ' on input >> nth=46
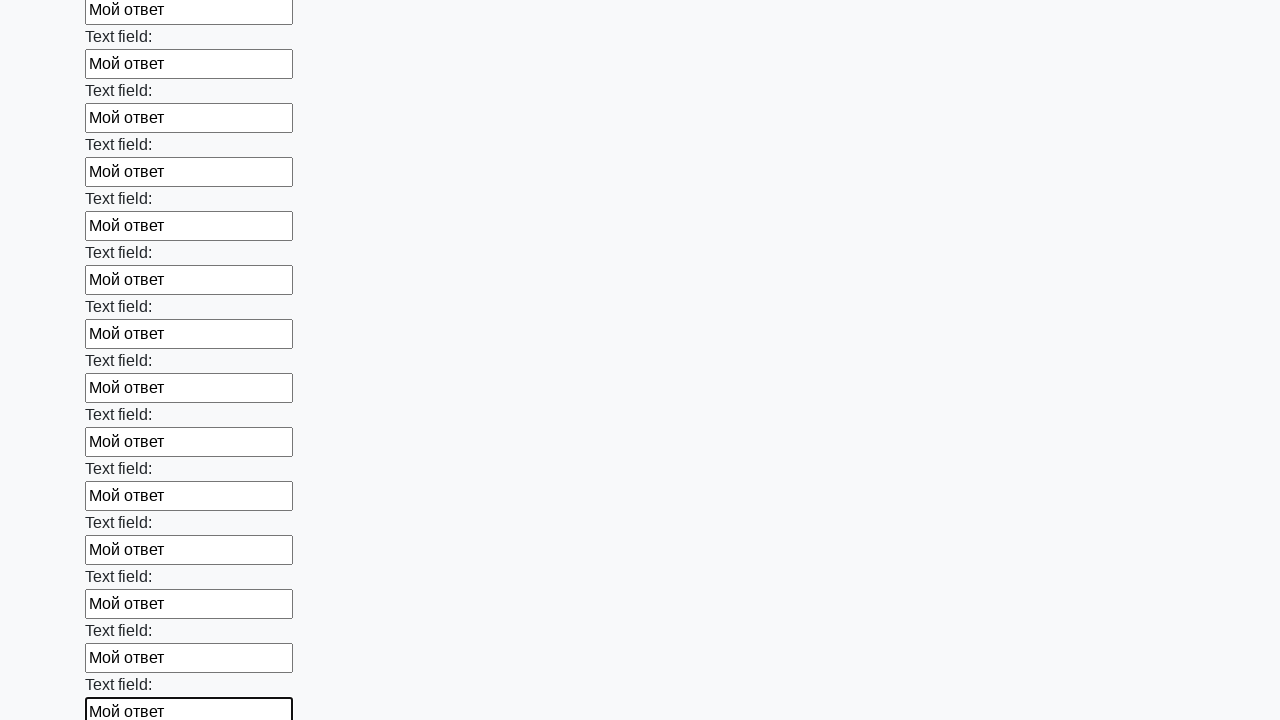

Filled input field with 'Мой ответ' on input >> nth=47
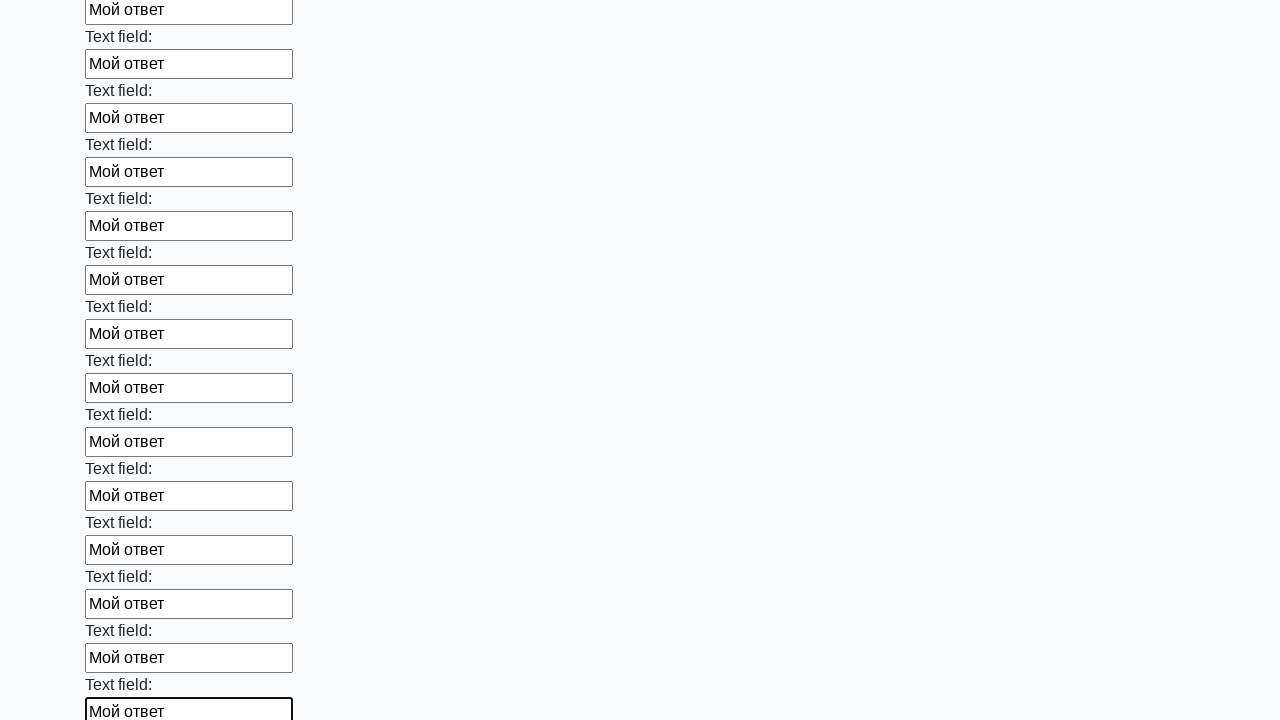

Filled input field with 'Мой ответ' on input >> nth=48
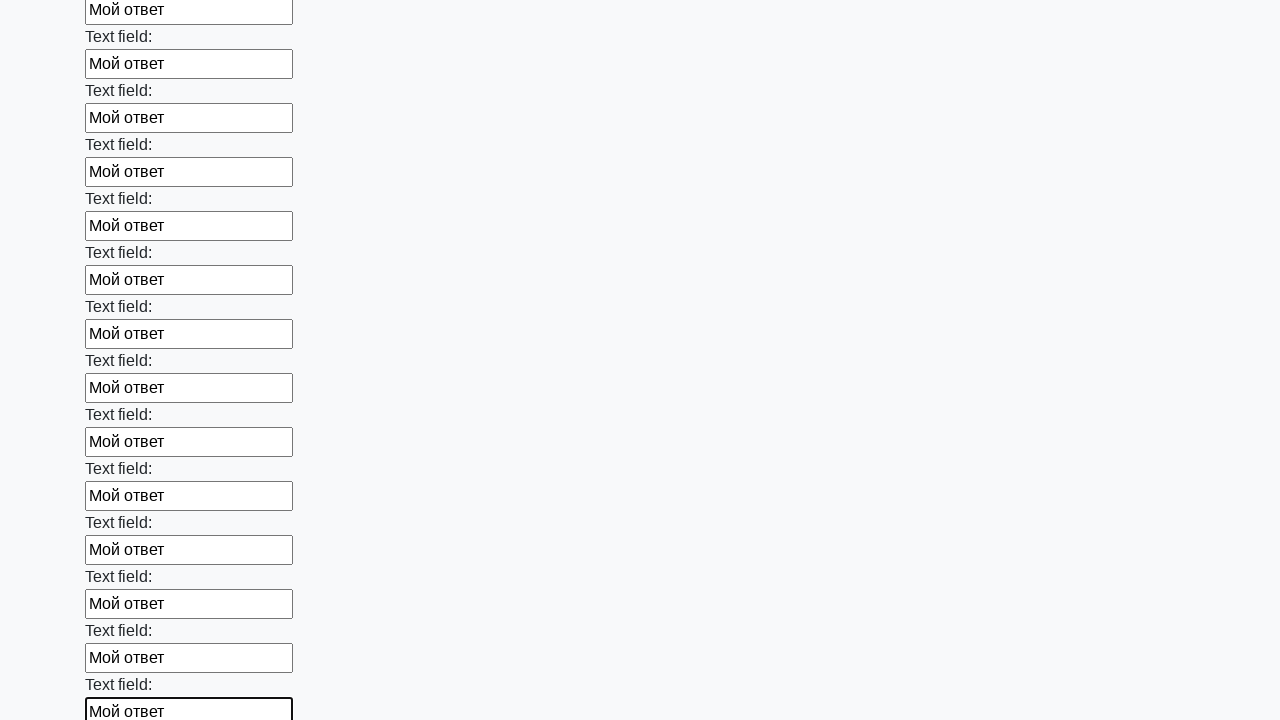

Filled input field with 'Мой ответ' on input >> nth=49
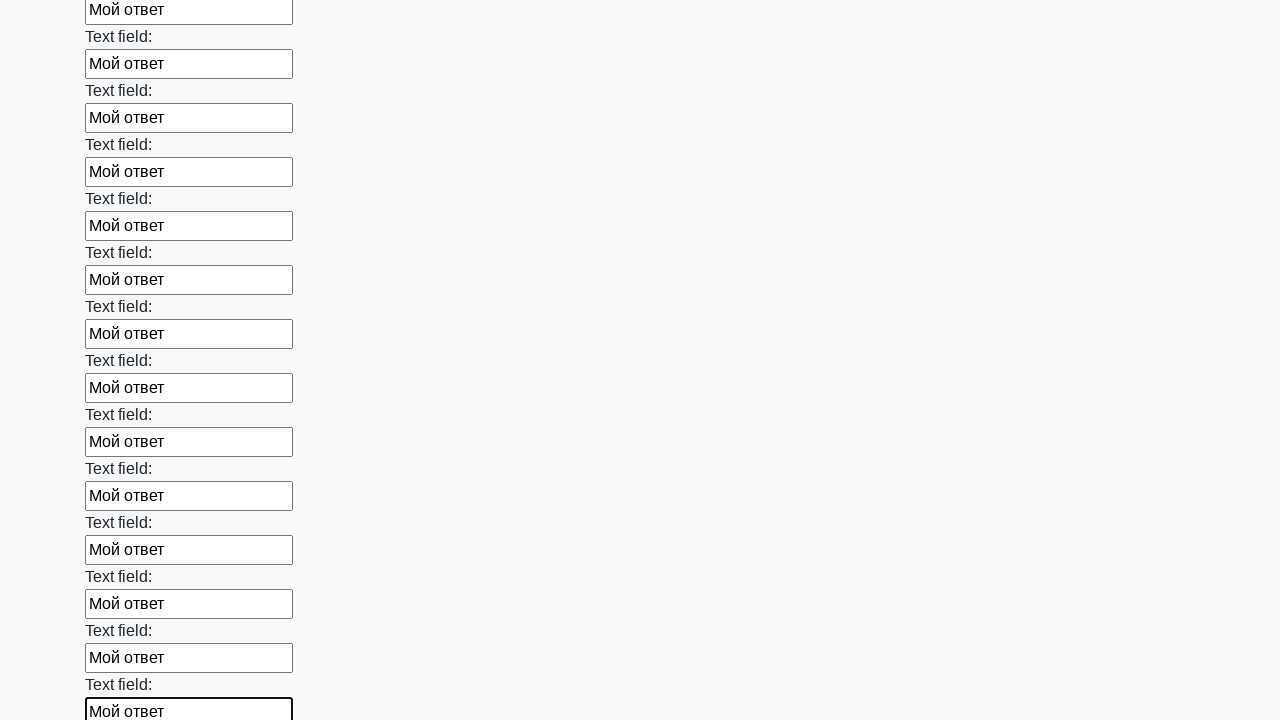

Filled input field with 'Мой ответ' on input >> nth=50
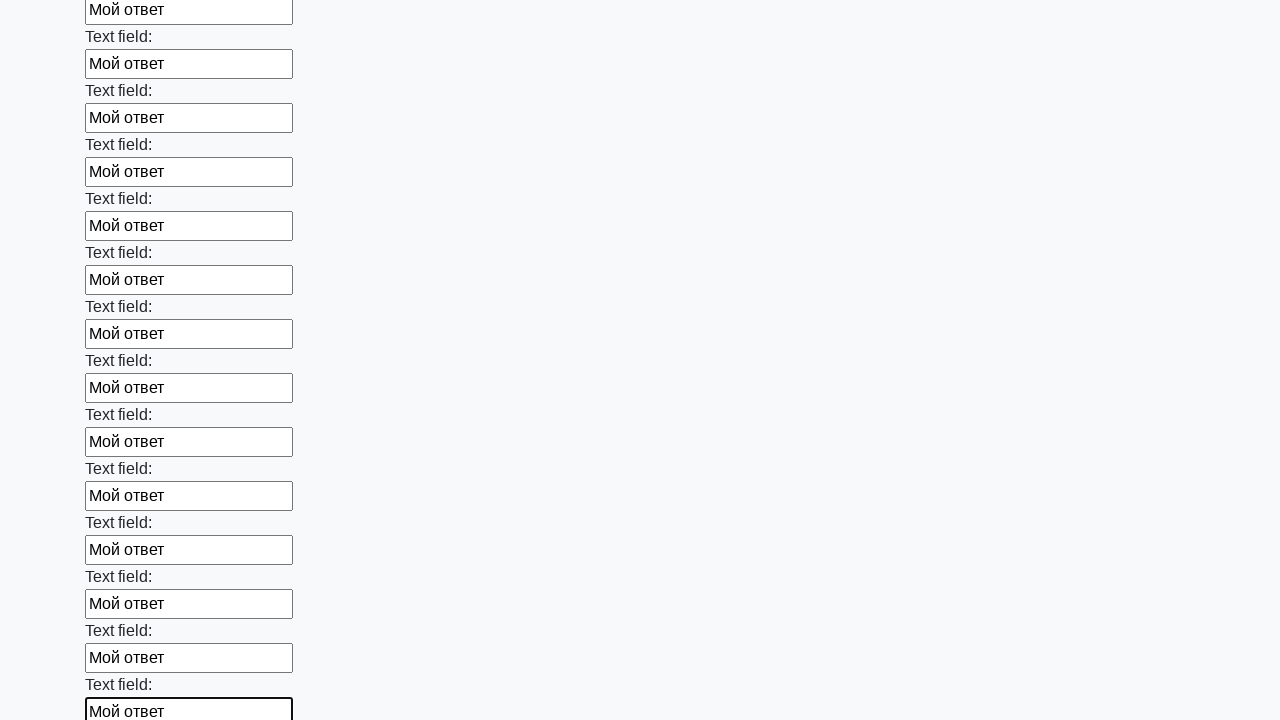

Filled input field with 'Мой ответ' on input >> nth=51
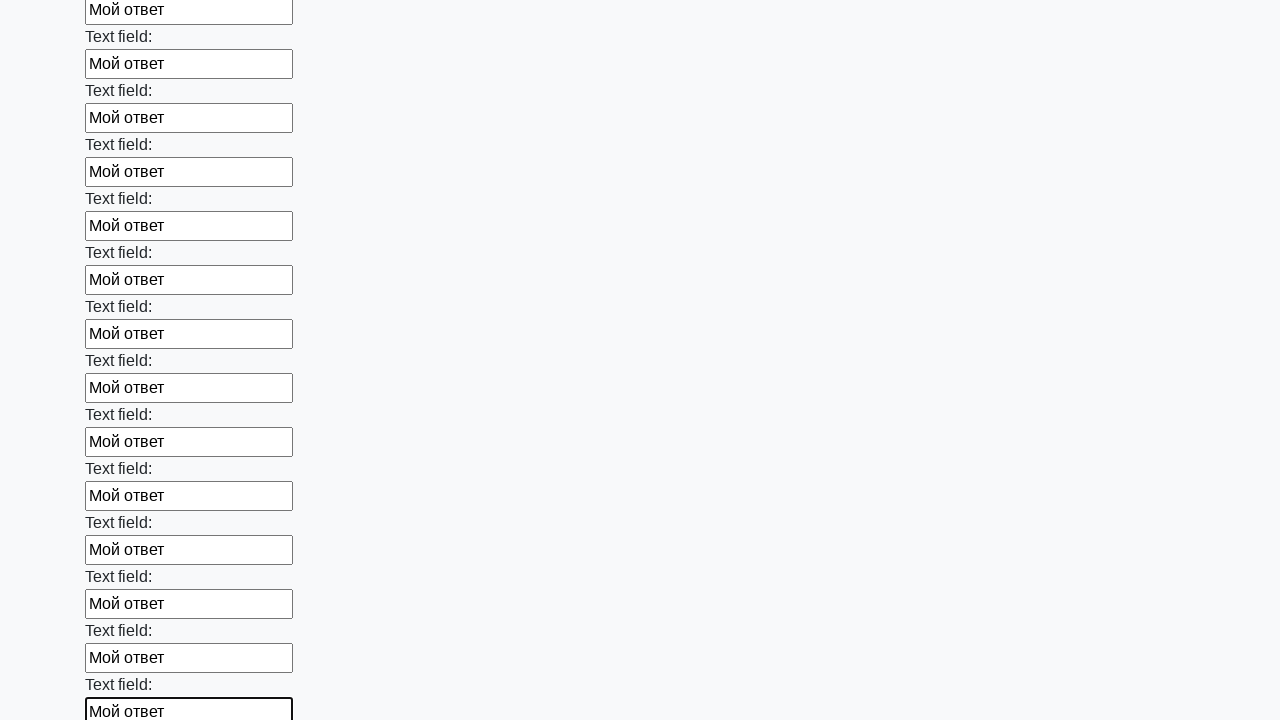

Filled input field with 'Мой ответ' on input >> nth=52
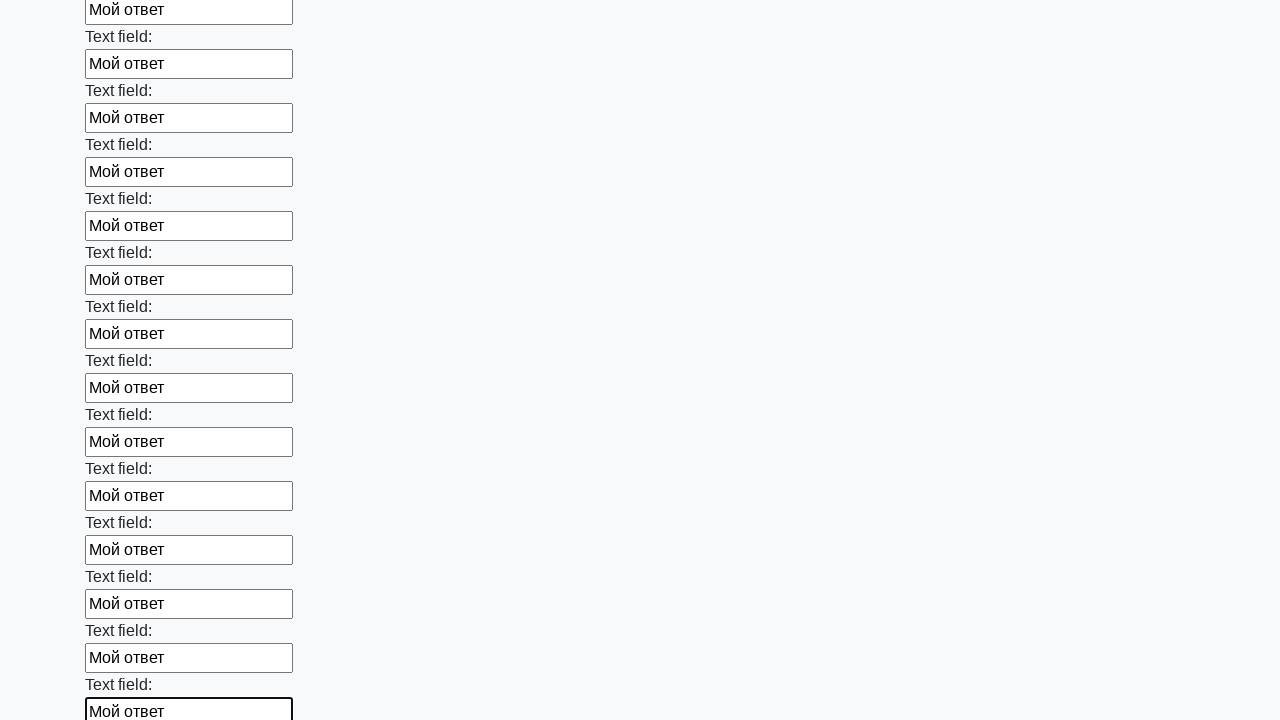

Filled input field with 'Мой ответ' on input >> nth=53
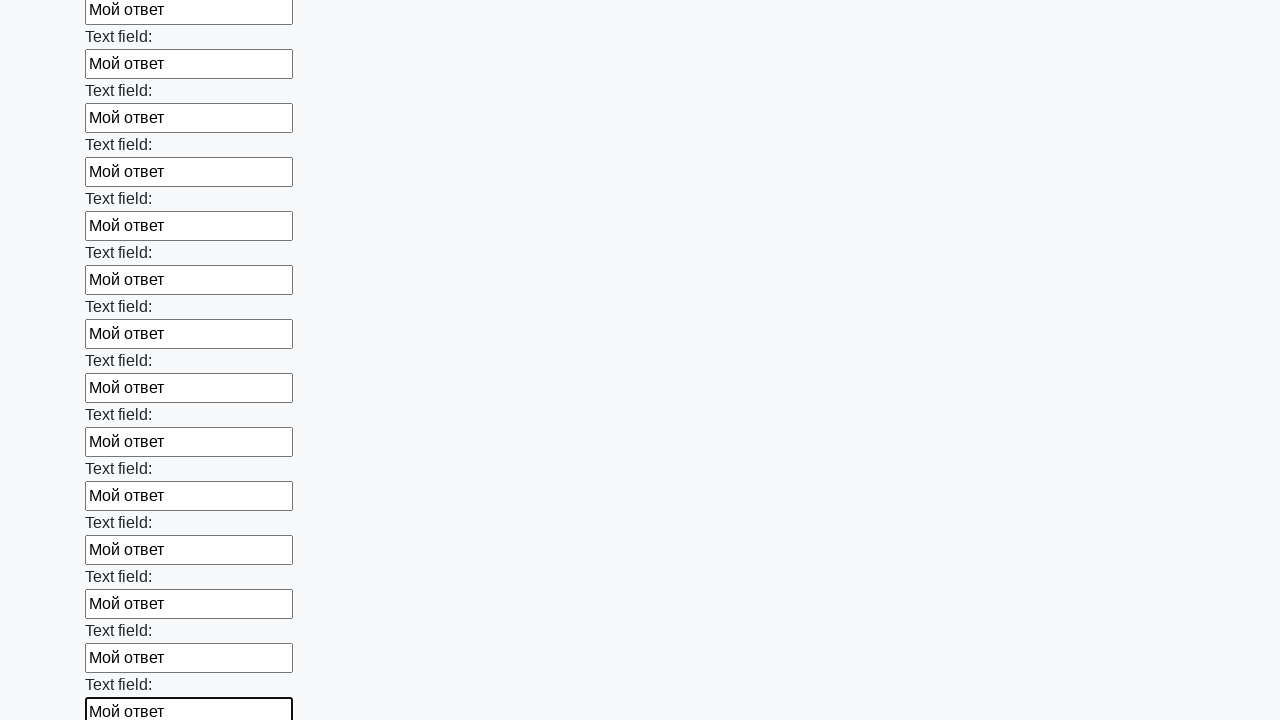

Filled input field with 'Мой ответ' on input >> nth=54
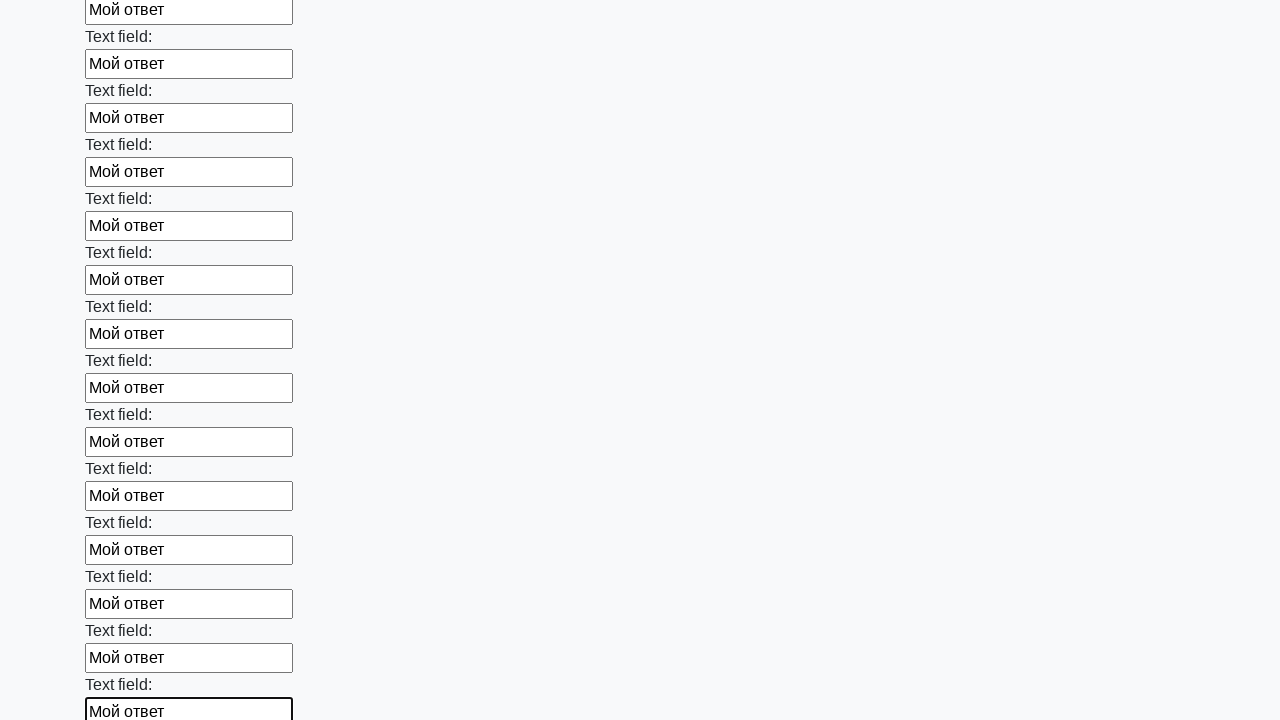

Filled input field with 'Мой ответ' on input >> nth=55
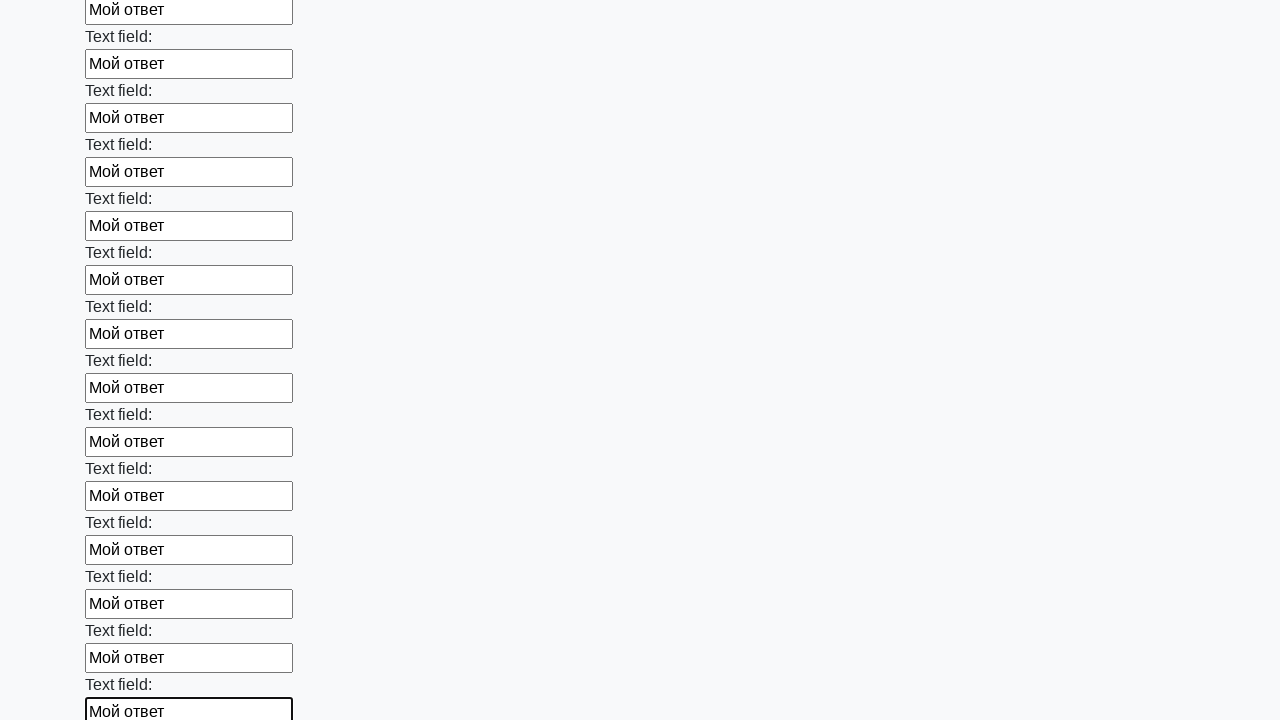

Filled input field with 'Мой ответ' on input >> nth=56
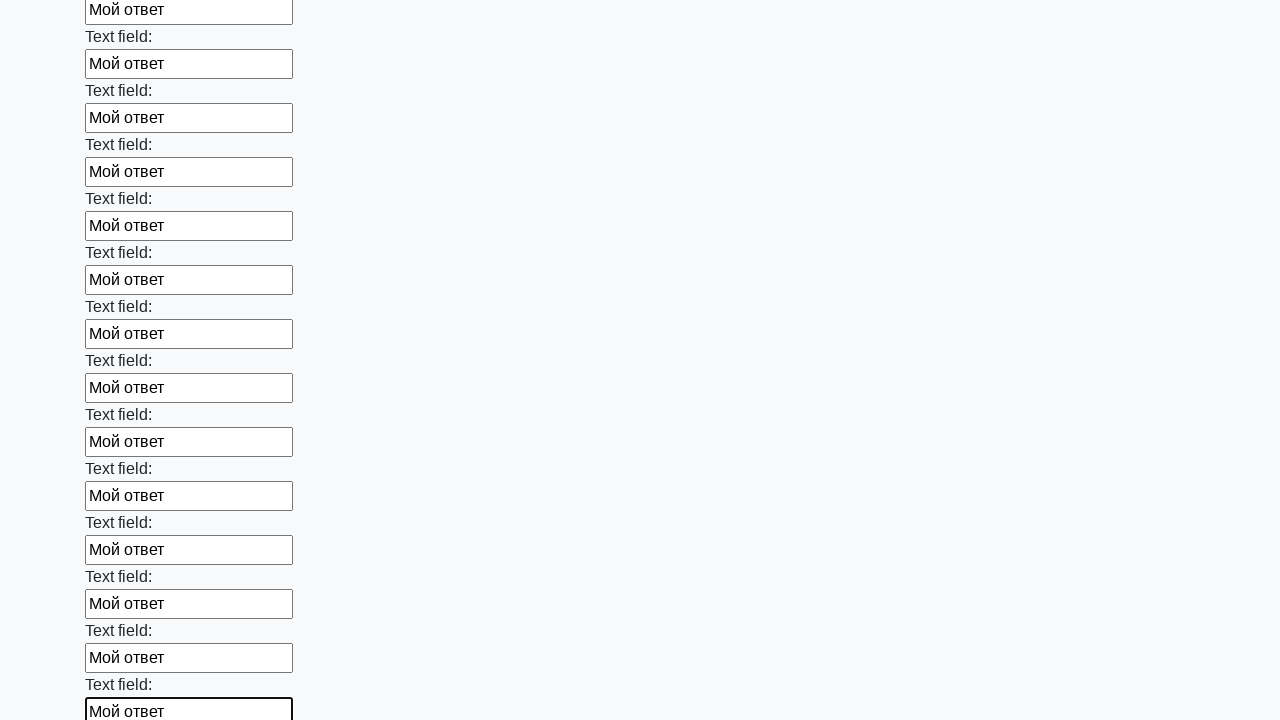

Filled input field with 'Мой ответ' on input >> nth=57
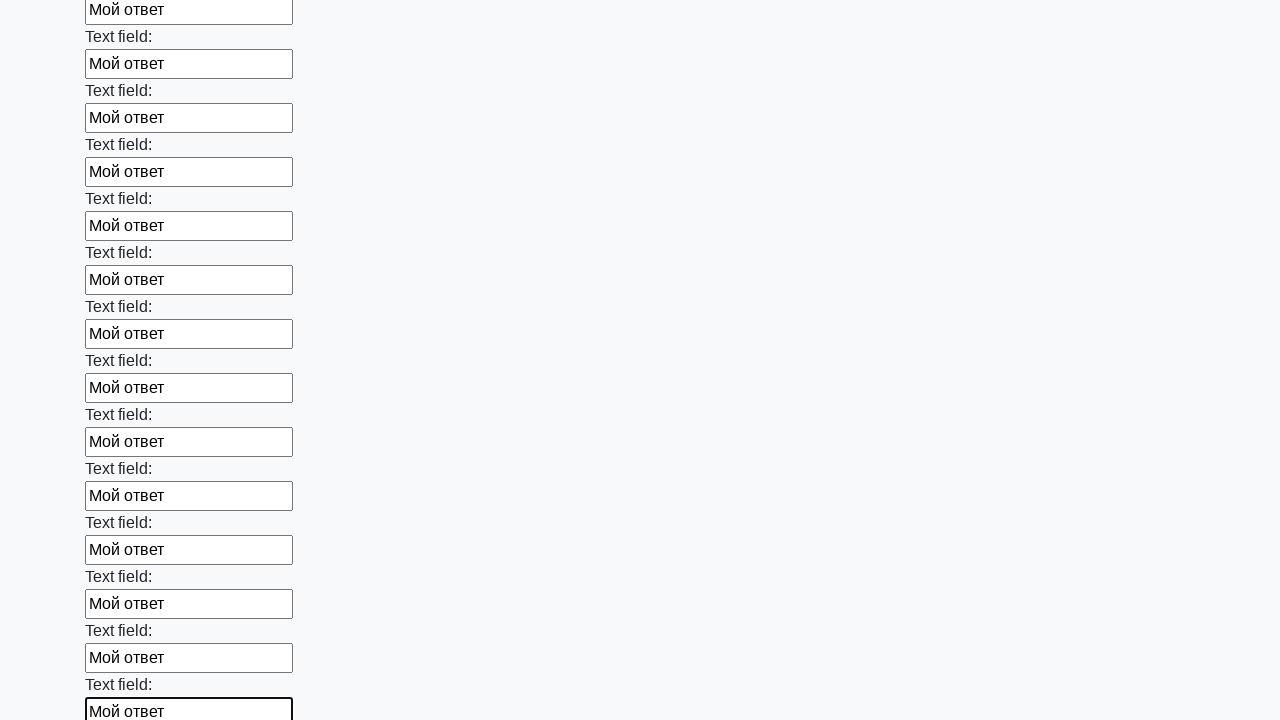

Filled input field with 'Мой ответ' on input >> nth=58
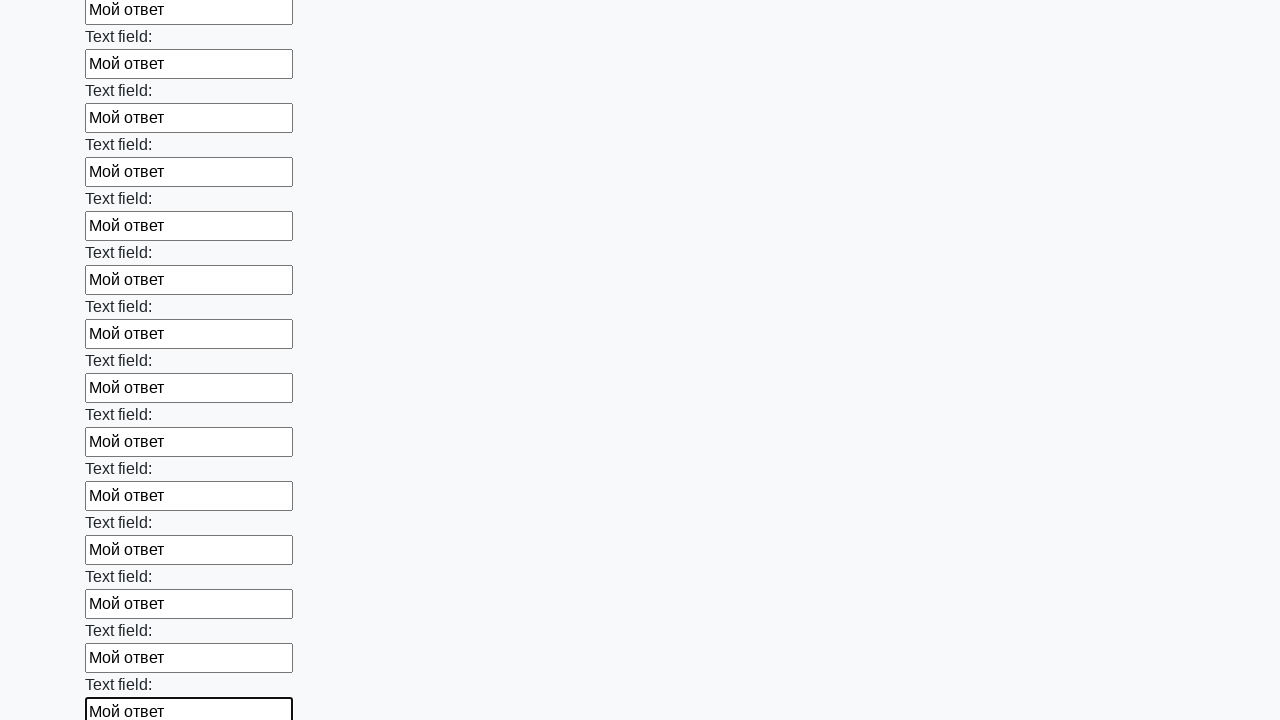

Filled input field with 'Мой ответ' on input >> nth=59
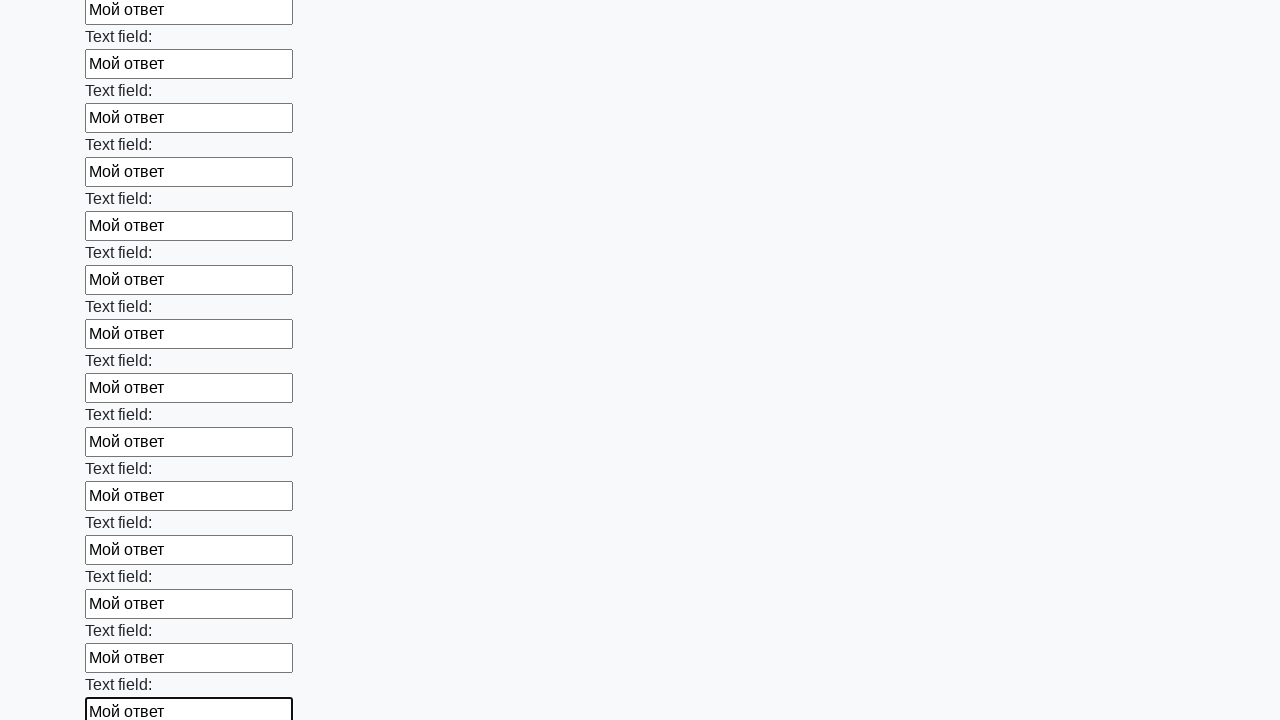

Filled input field with 'Мой ответ' on input >> nth=60
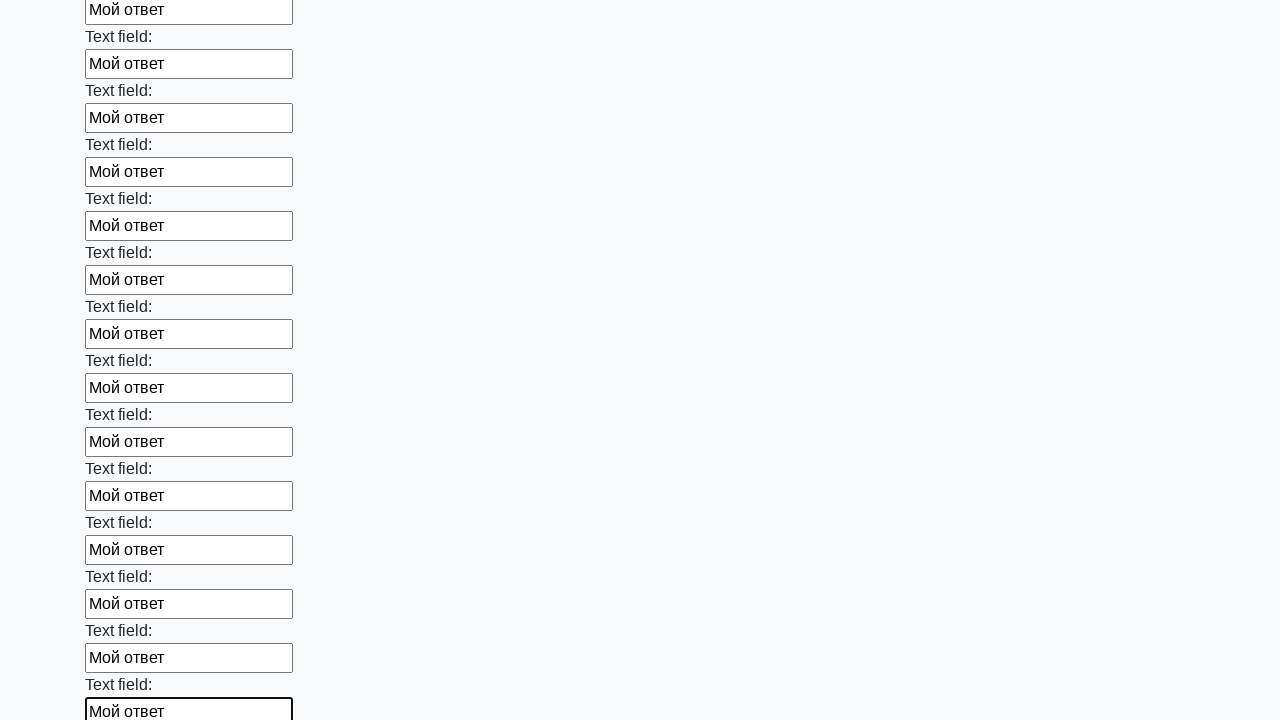

Filled input field with 'Мой ответ' on input >> nth=61
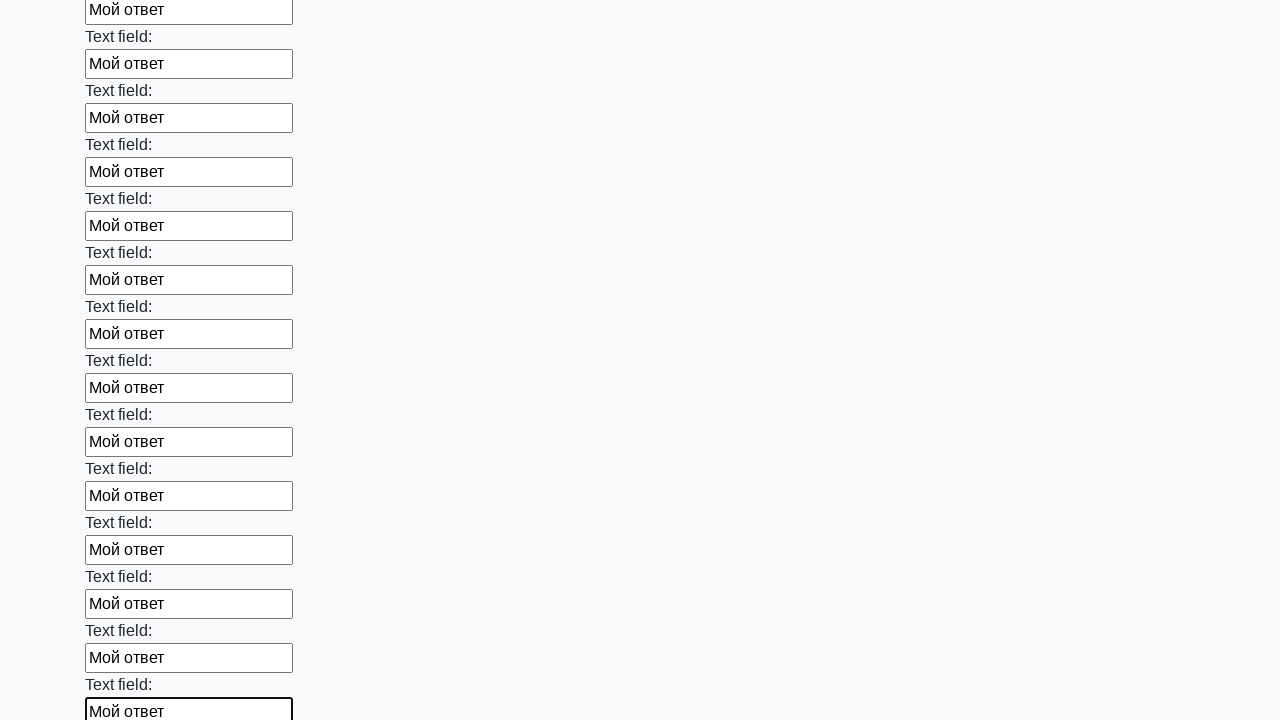

Filled input field with 'Мой ответ' on input >> nth=62
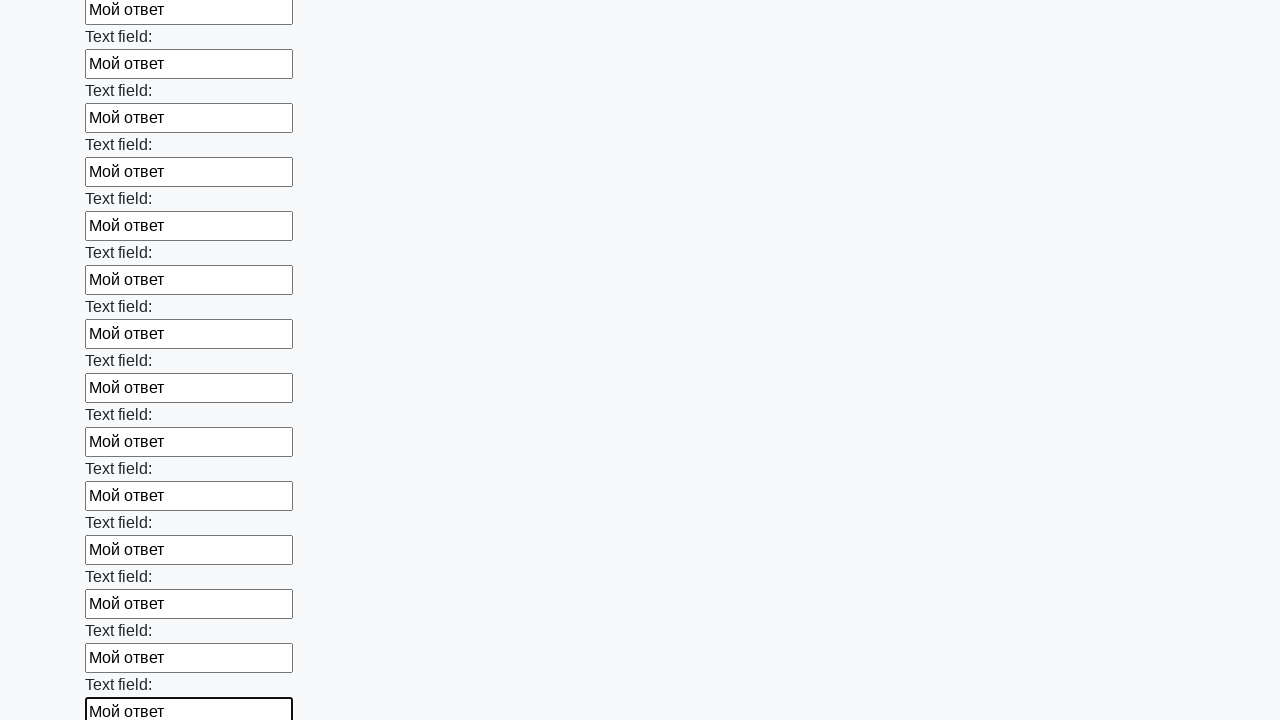

Filled input field with 'Мой ответ' on input >> nth=63
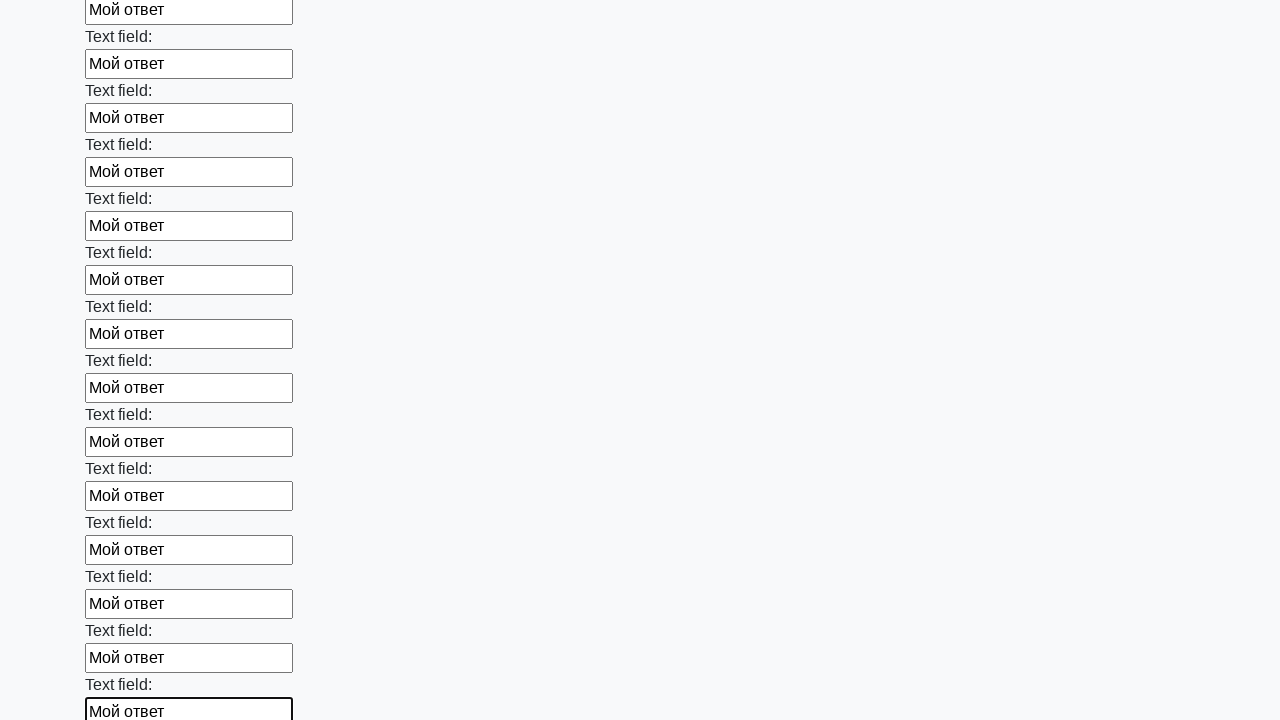

Filled input field with 'Мой ответ' on input >> nth=64
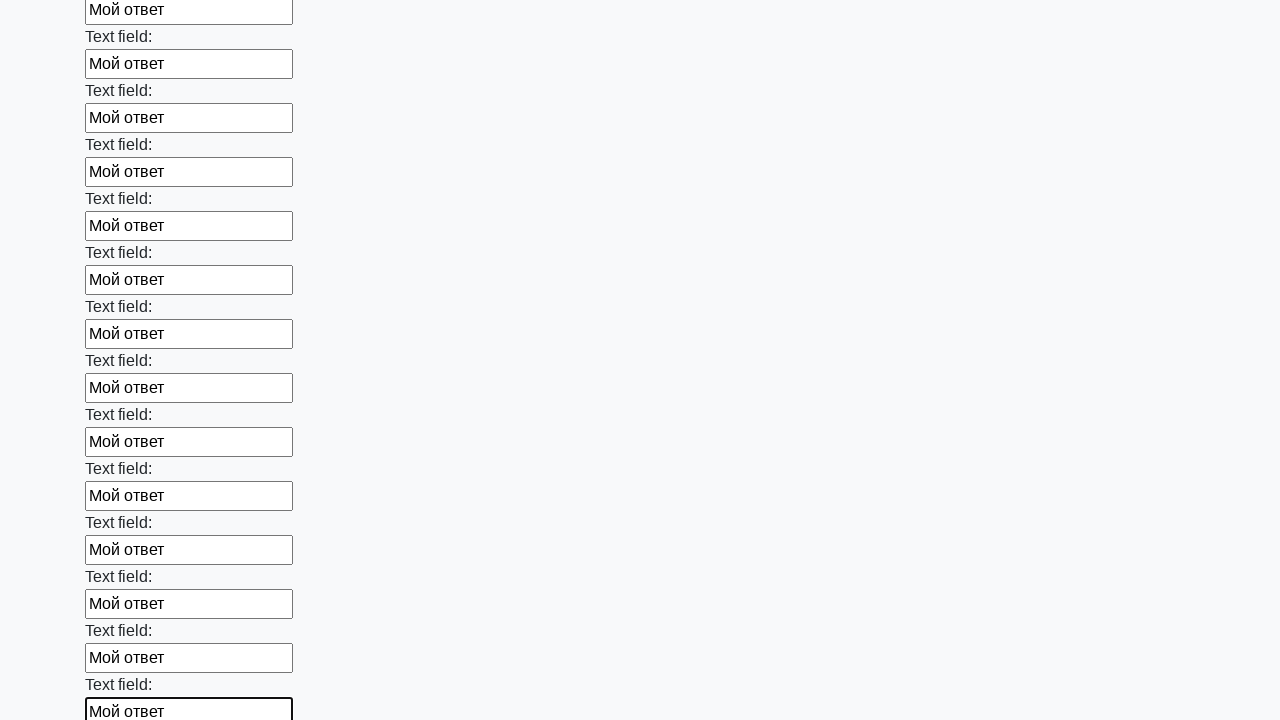

Filled input field with 'Мой ответ' on input >> nth=65
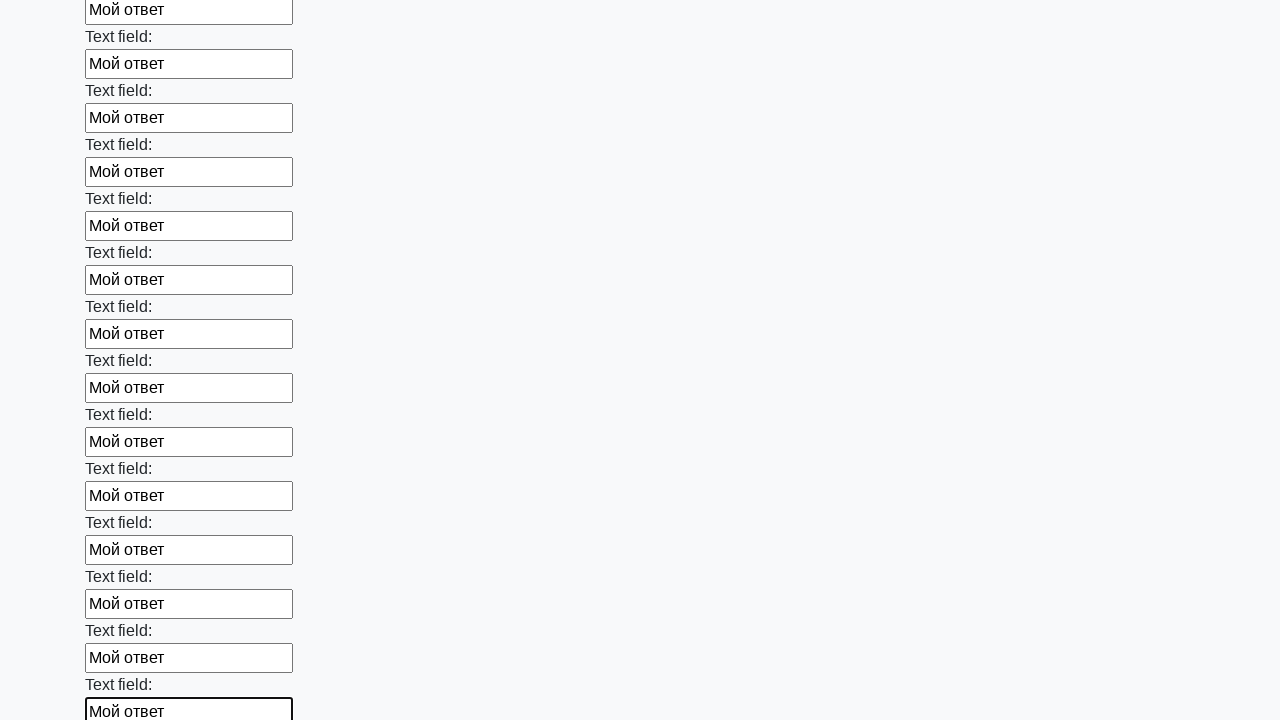

Filled input field with 'Мой ответ' on input >> nth=66
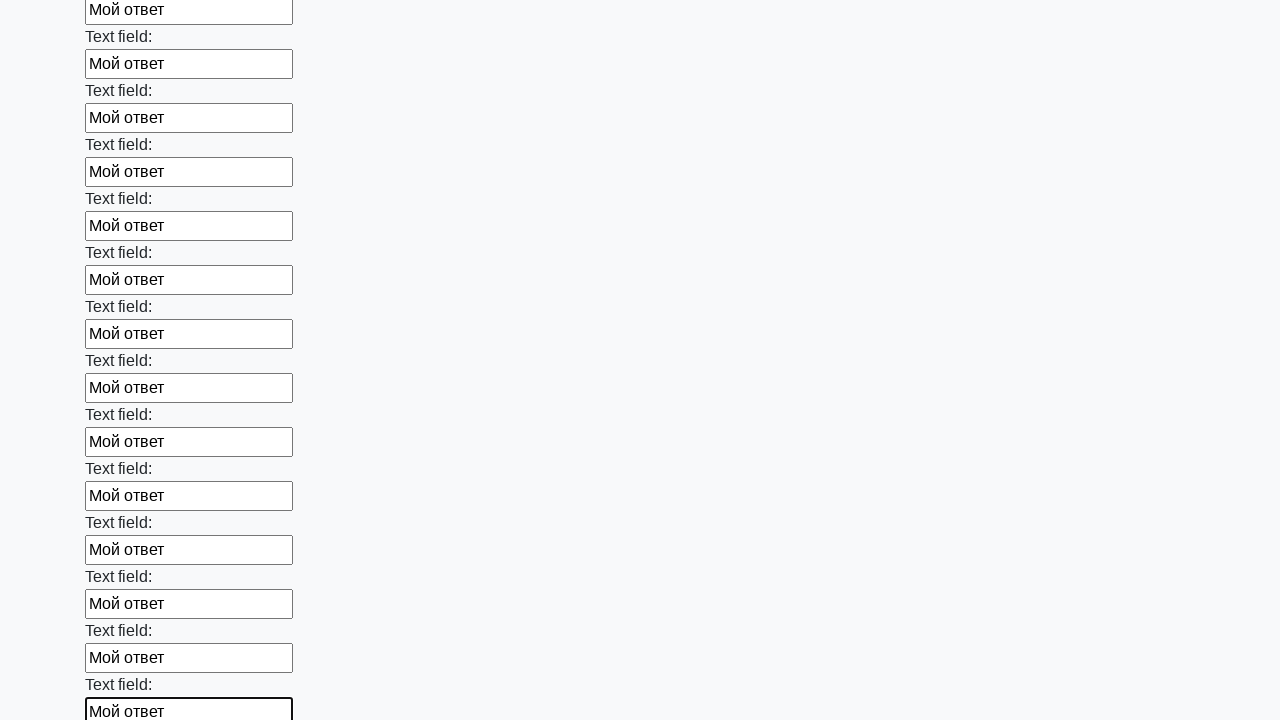

Filled input field with 'Мой ответ' on input >> nth=67
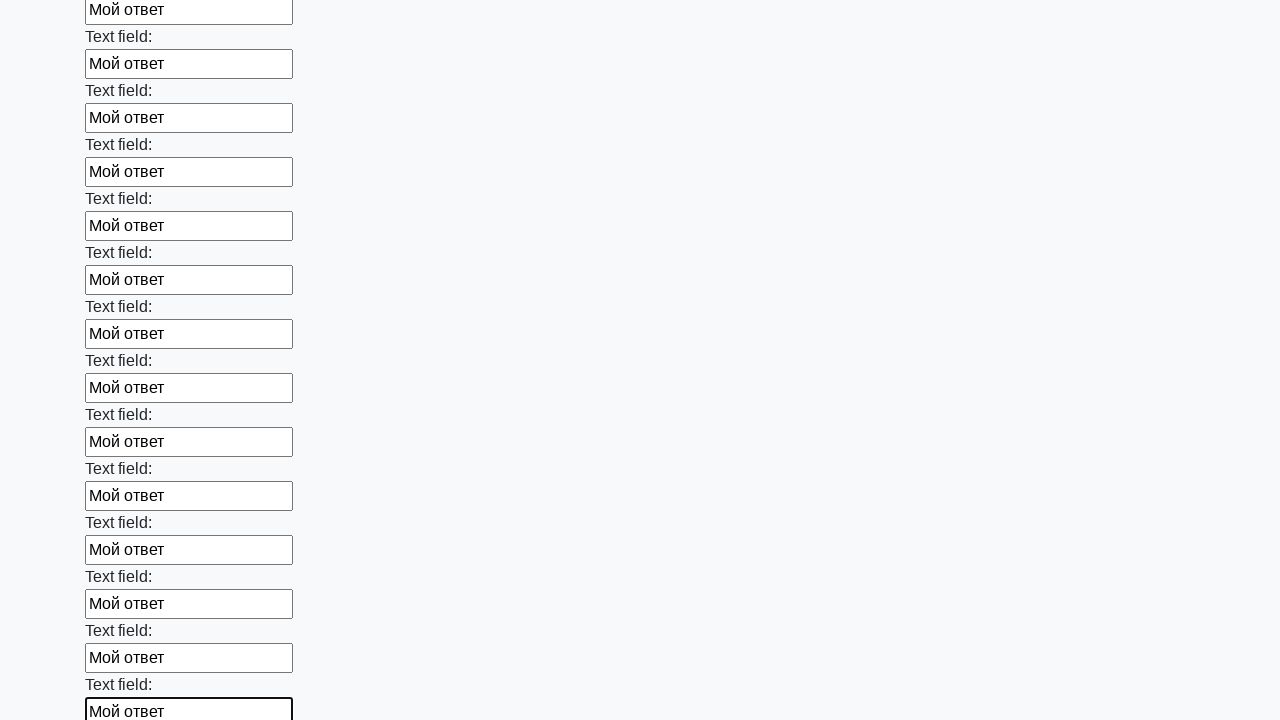

Filled input field with 'Мой ответ' on input >> nth=68
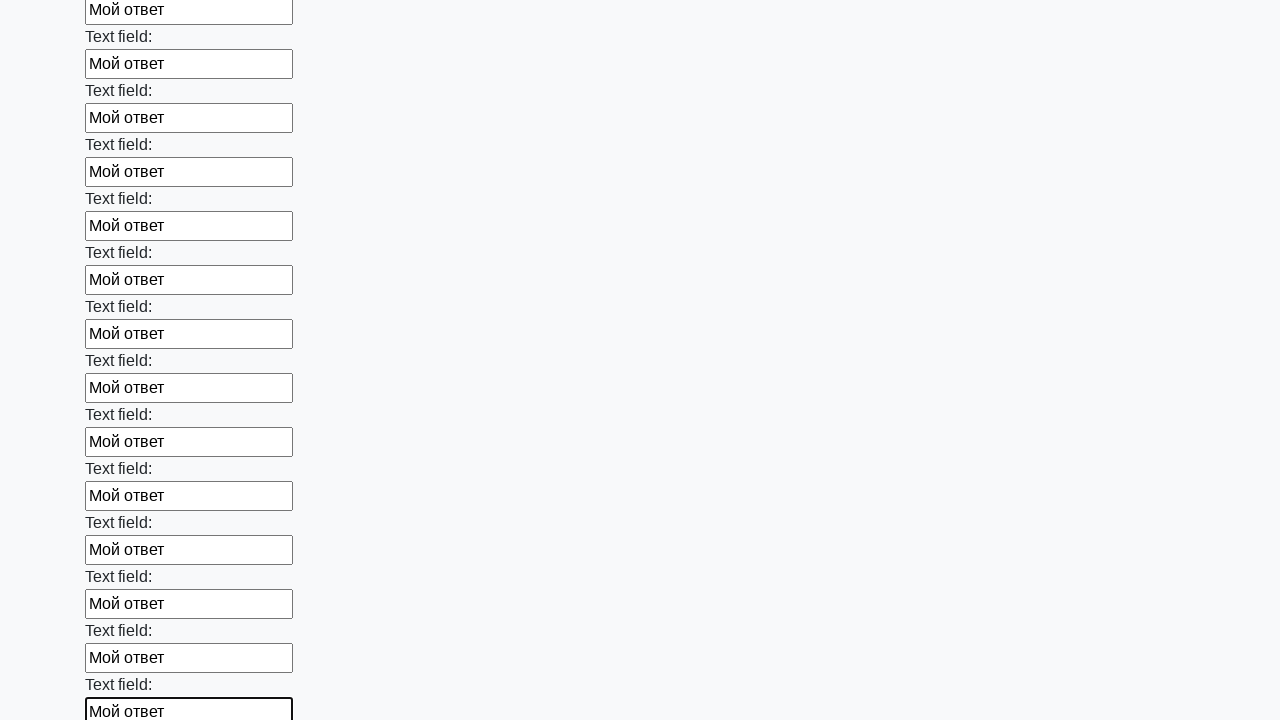

Filled input field with 'Мой ответ' on input >> nth=69
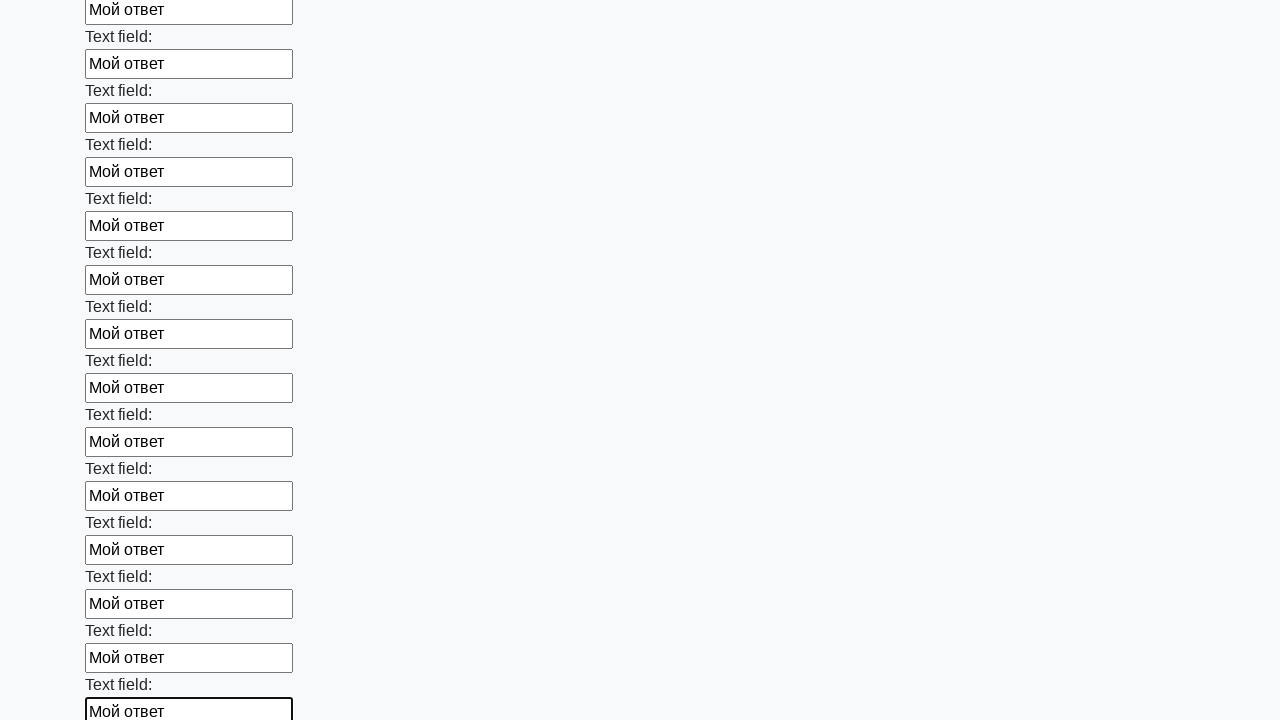

Filled input field with 'Мой ответ' on input >> nth=70
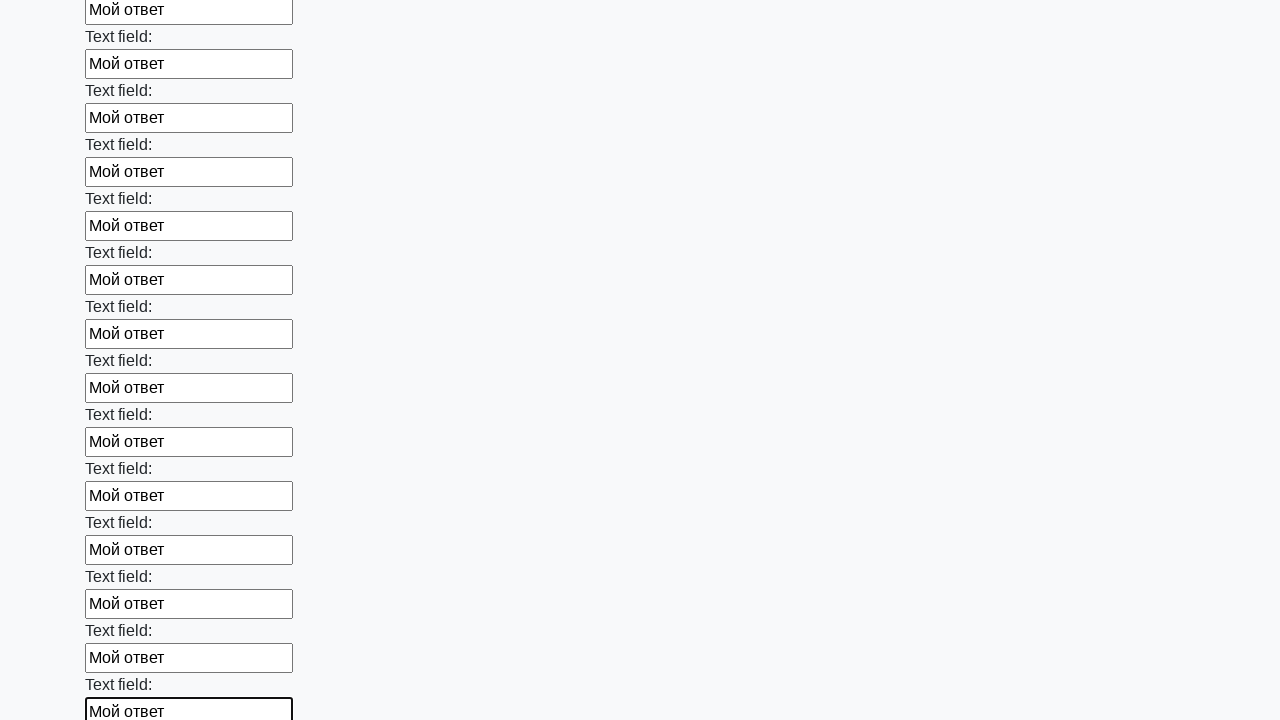

Filled input field with 'Мой ответ' on input >> nth=71
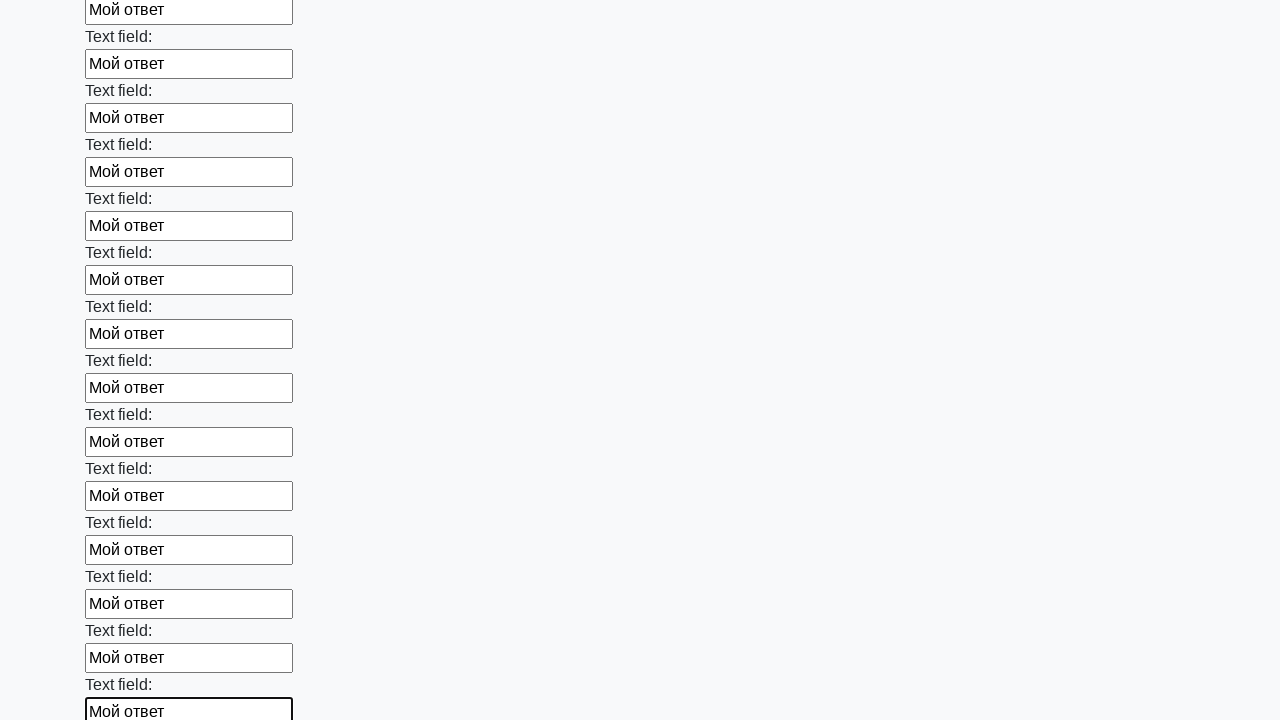

Filled input field with 'Мой ответ' on input >> nth=72
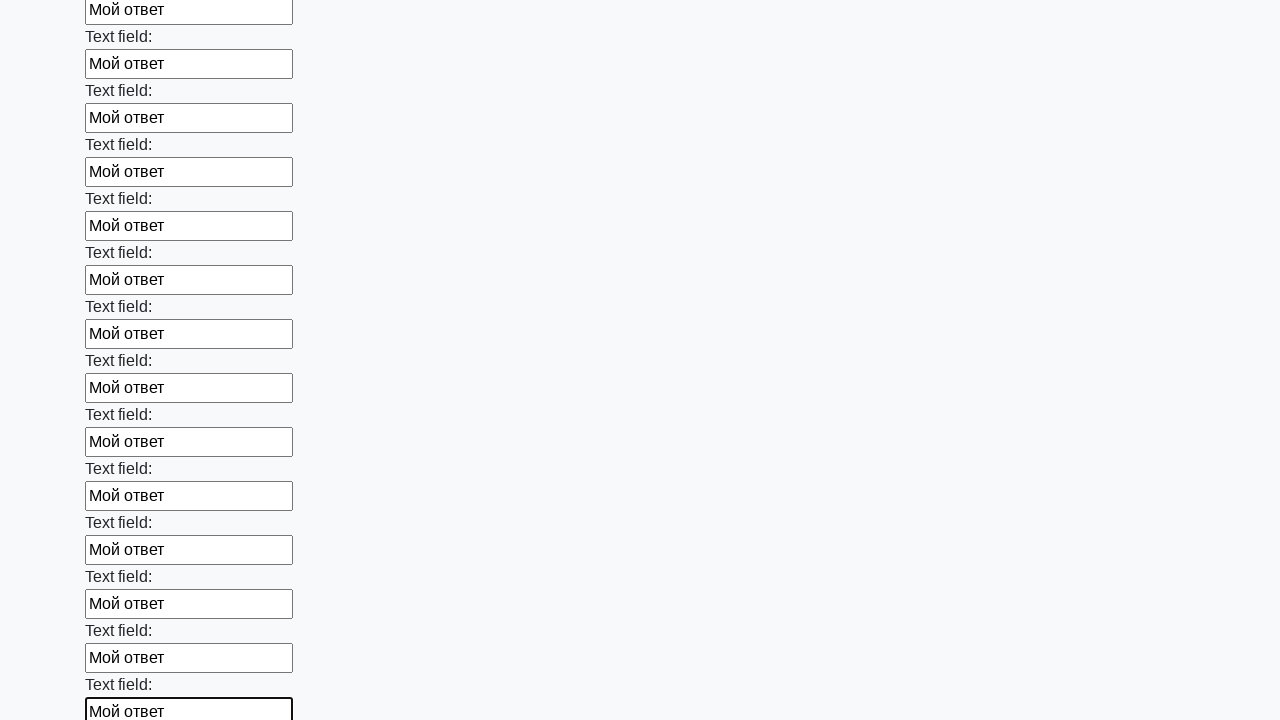

Filled input field with 'Мой ответ' on input >> nth=73
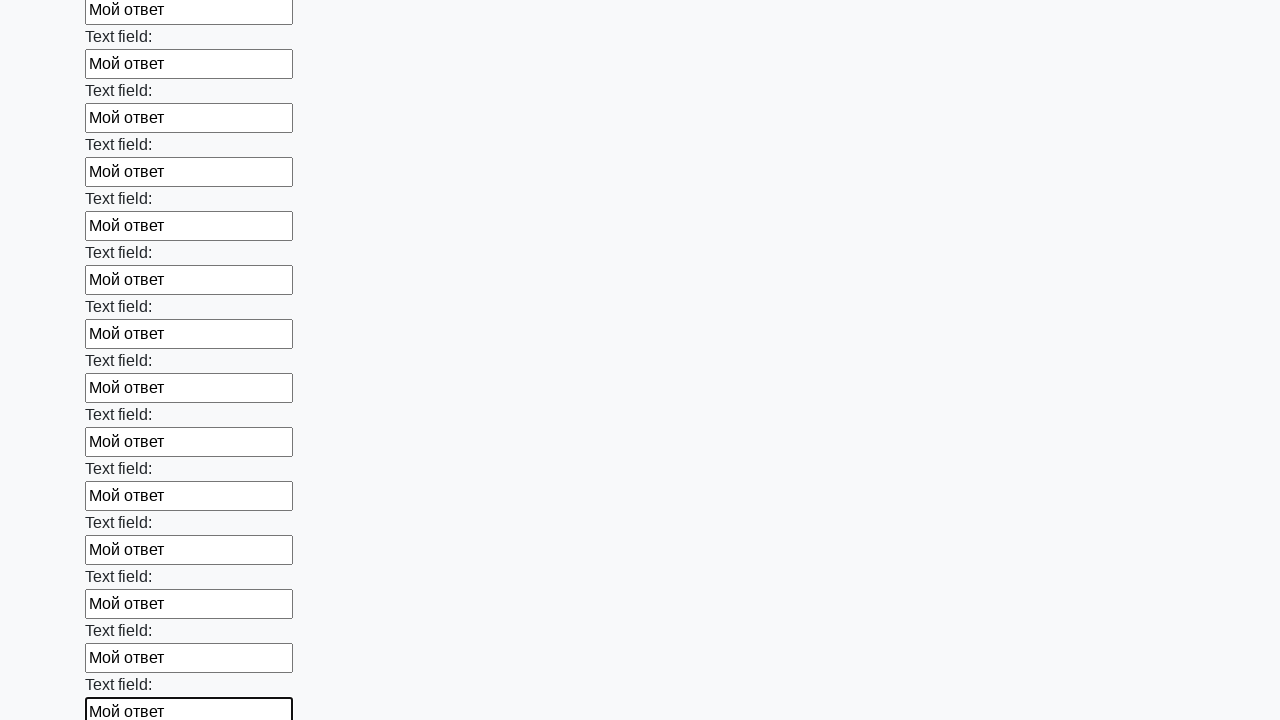

Filled input field with 'Мой ответ' on input >> nth=74
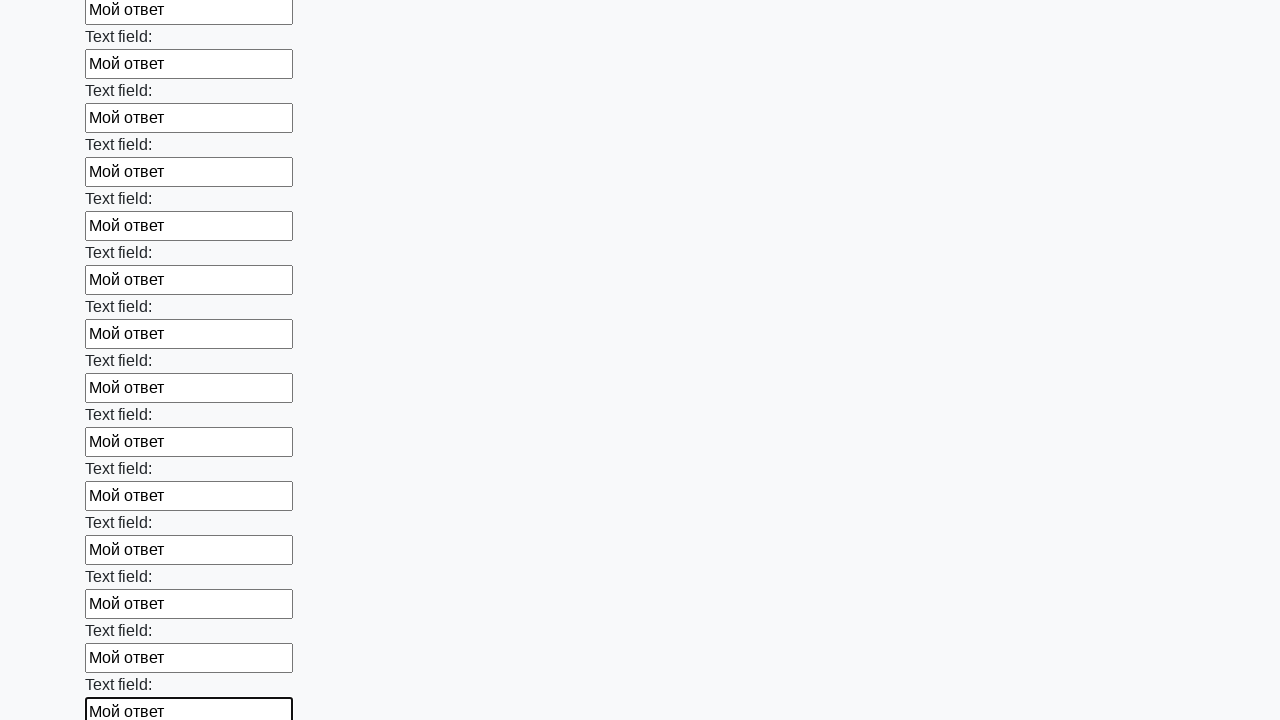

Filled input field with 'Мой ответ' on input >> nth=75
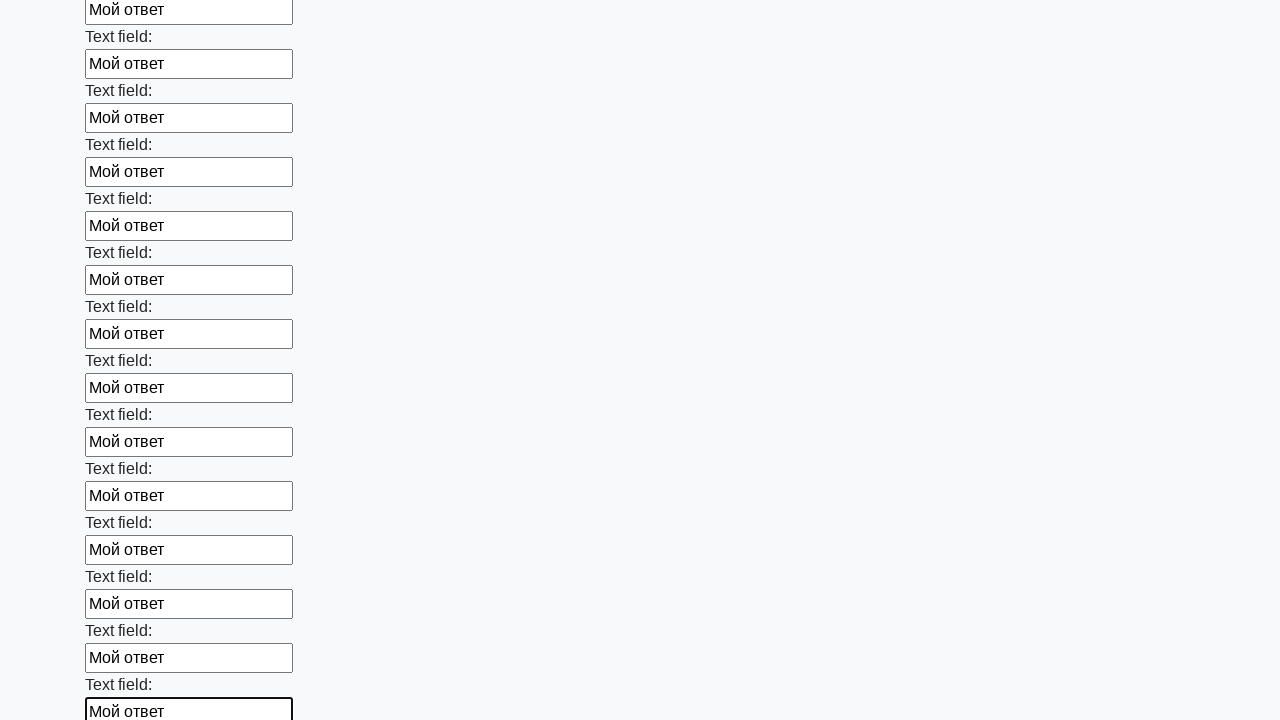

Filled input field with 'Мой ответ' on input >> nth=76
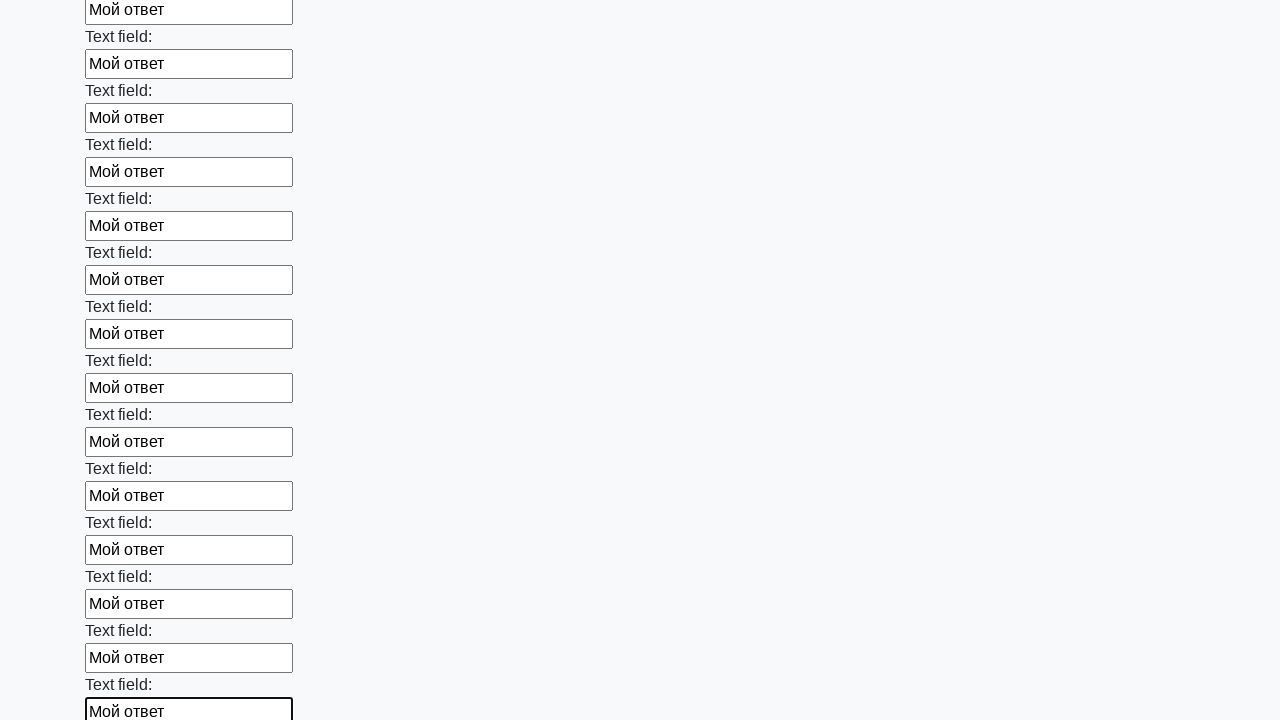

Filled input field with 'Мой ответ' on input >> nth=77
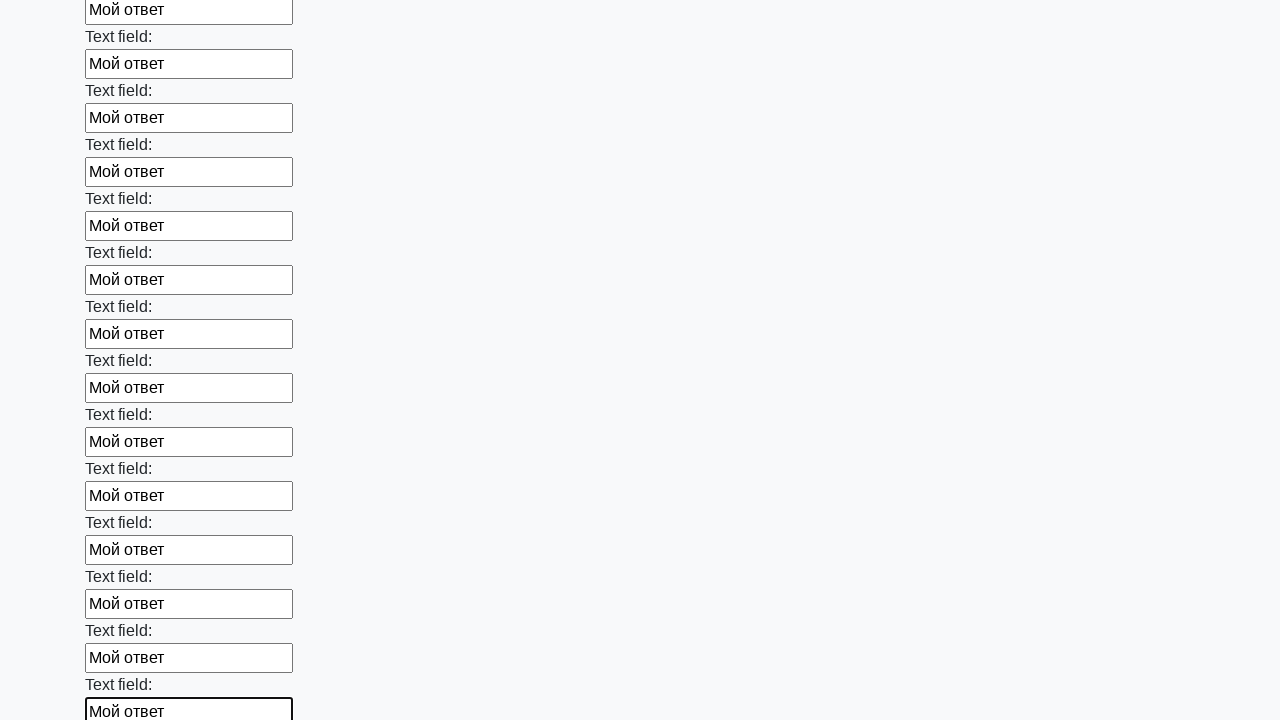

Filled input field with 'Мой ответ' on input >> nth=78
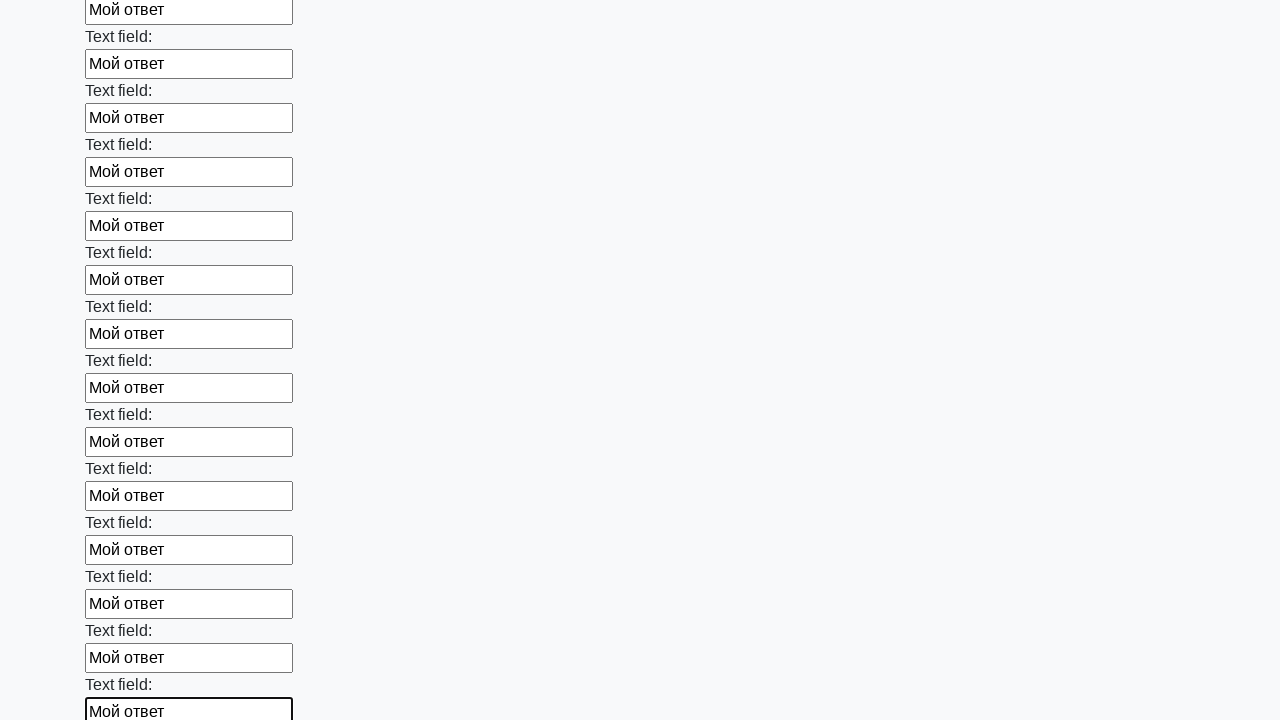

Filled input field with 'Мой ответ' on input >> nth=79
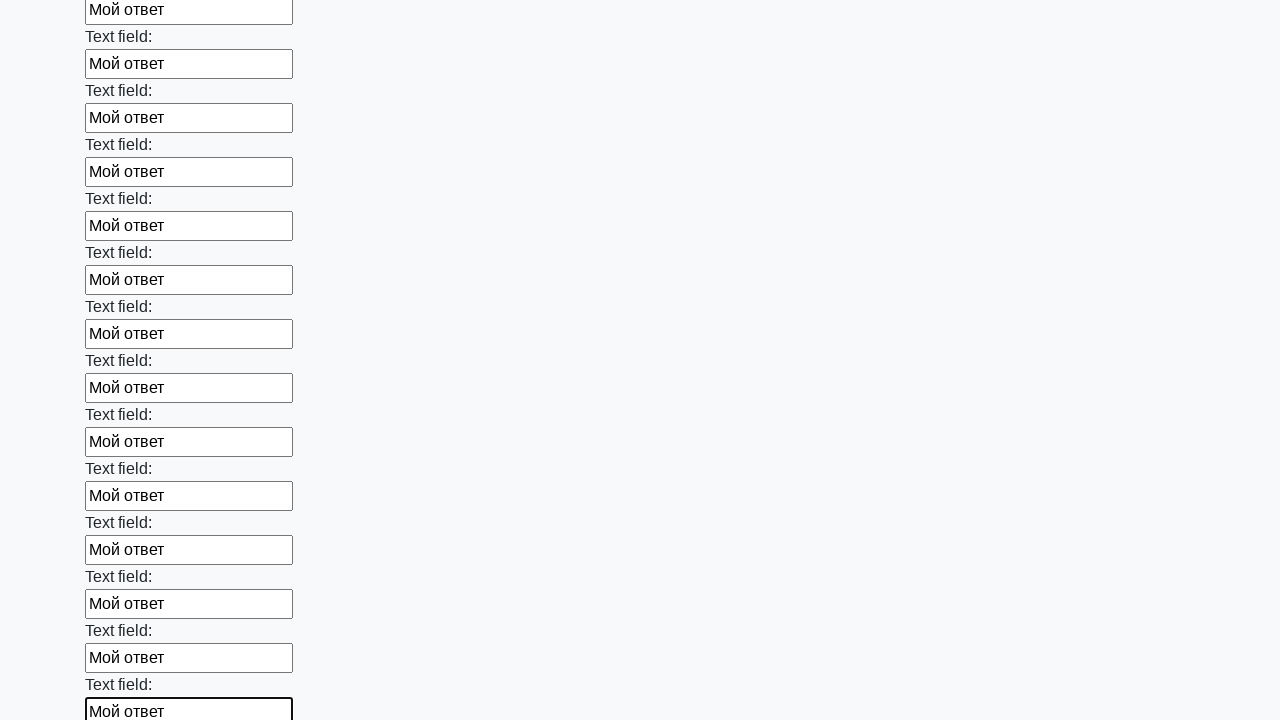

Filled input field with 'Мой ответ' on input >> nth=80
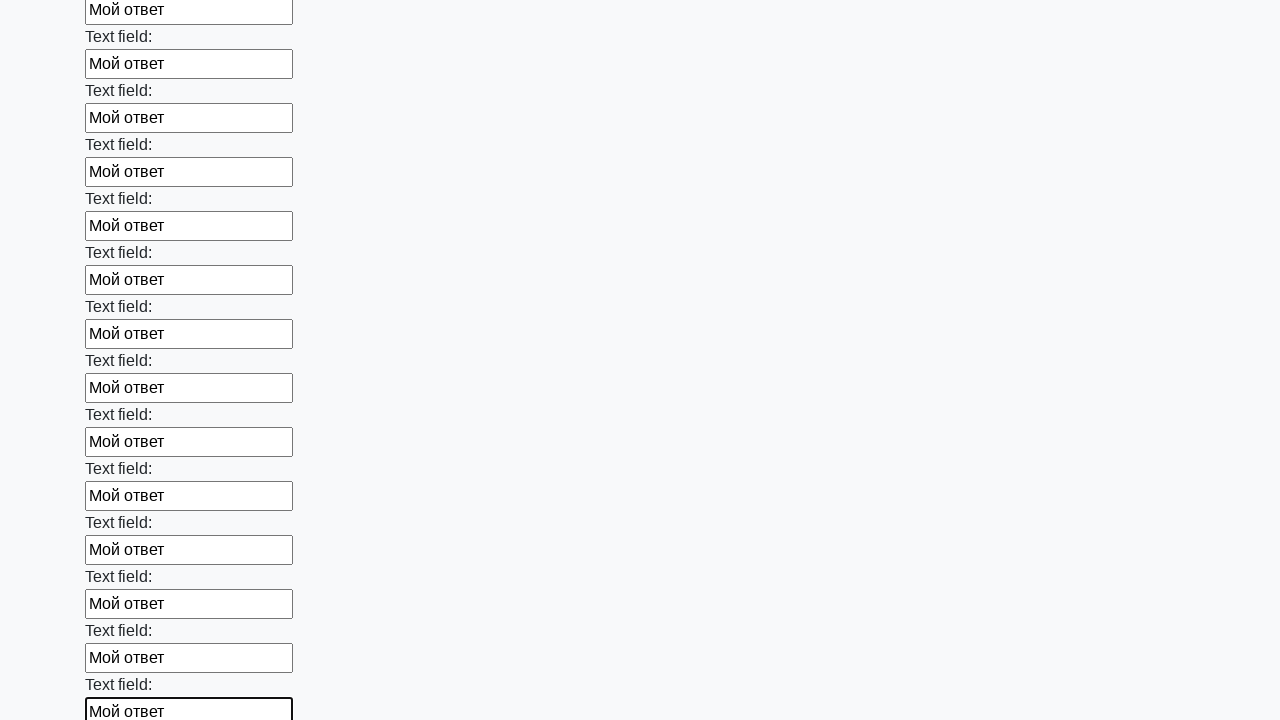

Filled input field with 'Мой ответ' on input >> nth=81
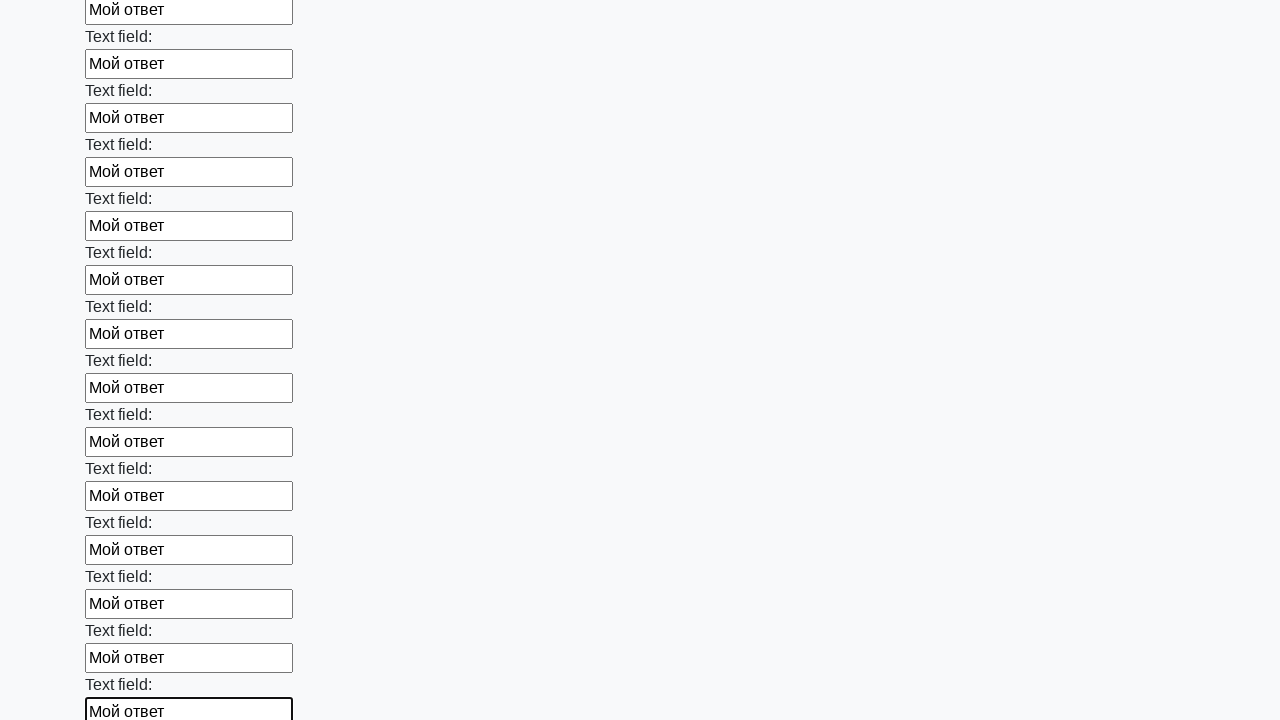

Filled input field with 'Мой ответ' on input >> nth=82
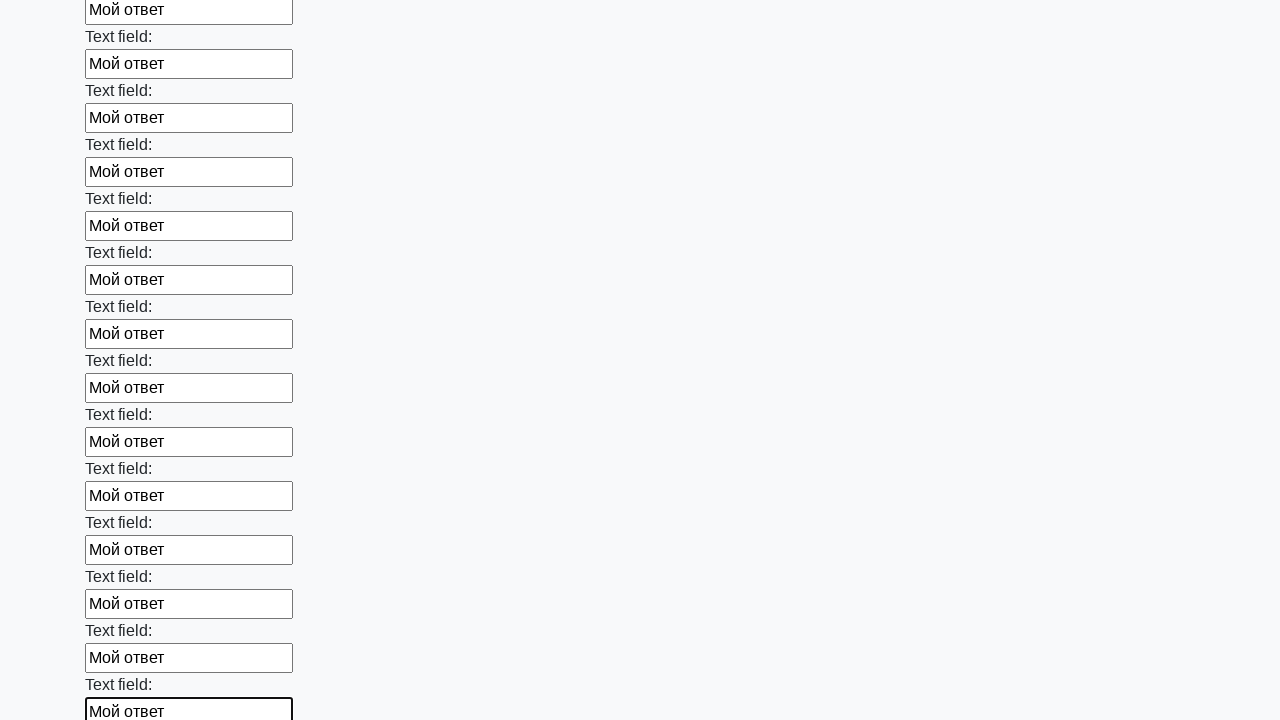

Filled input field with 'Мой ответ' on input >> nth=83
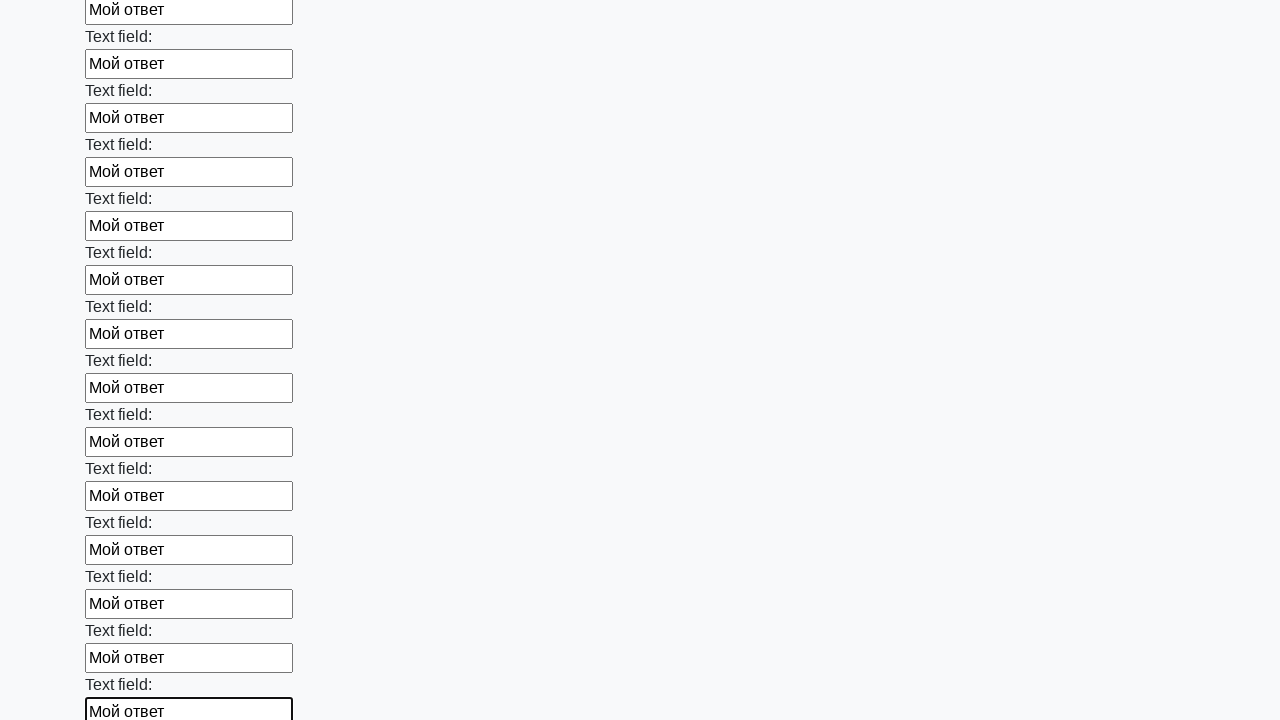

Filled input field with 'Мой ответ' on input >> nth=84
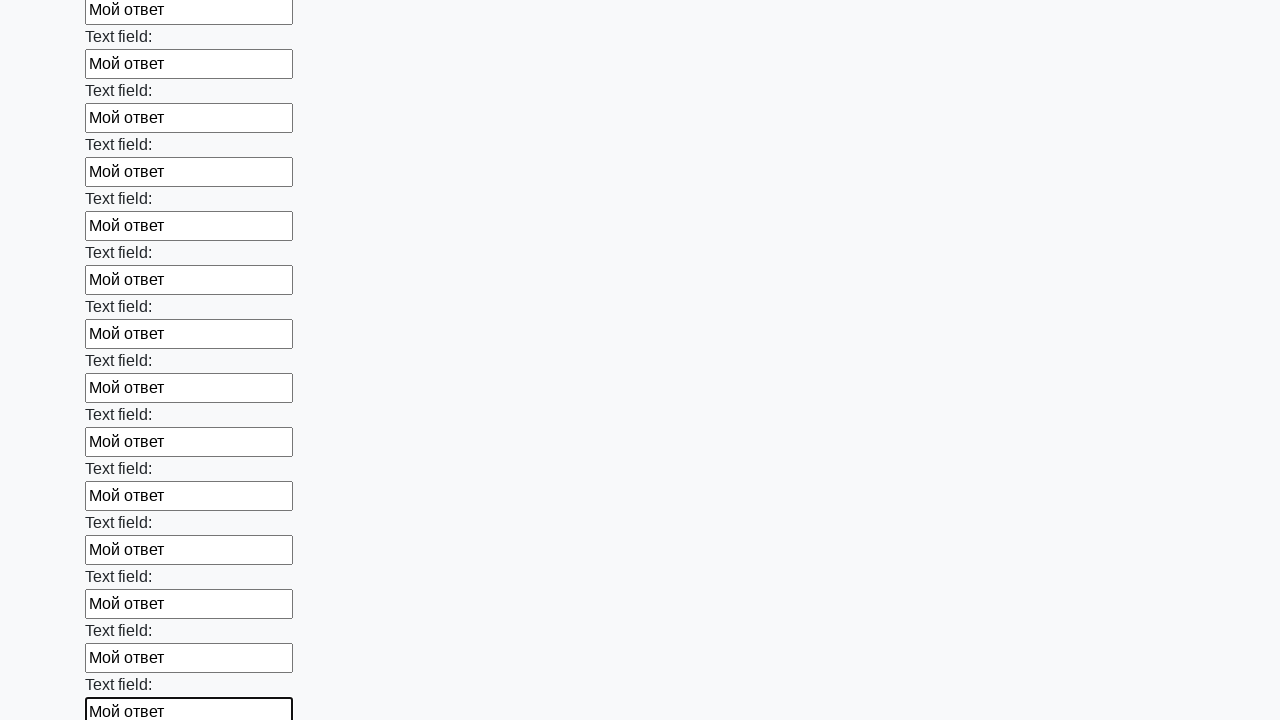

Filled input field with 'Мой ответ' on input >> nth=85
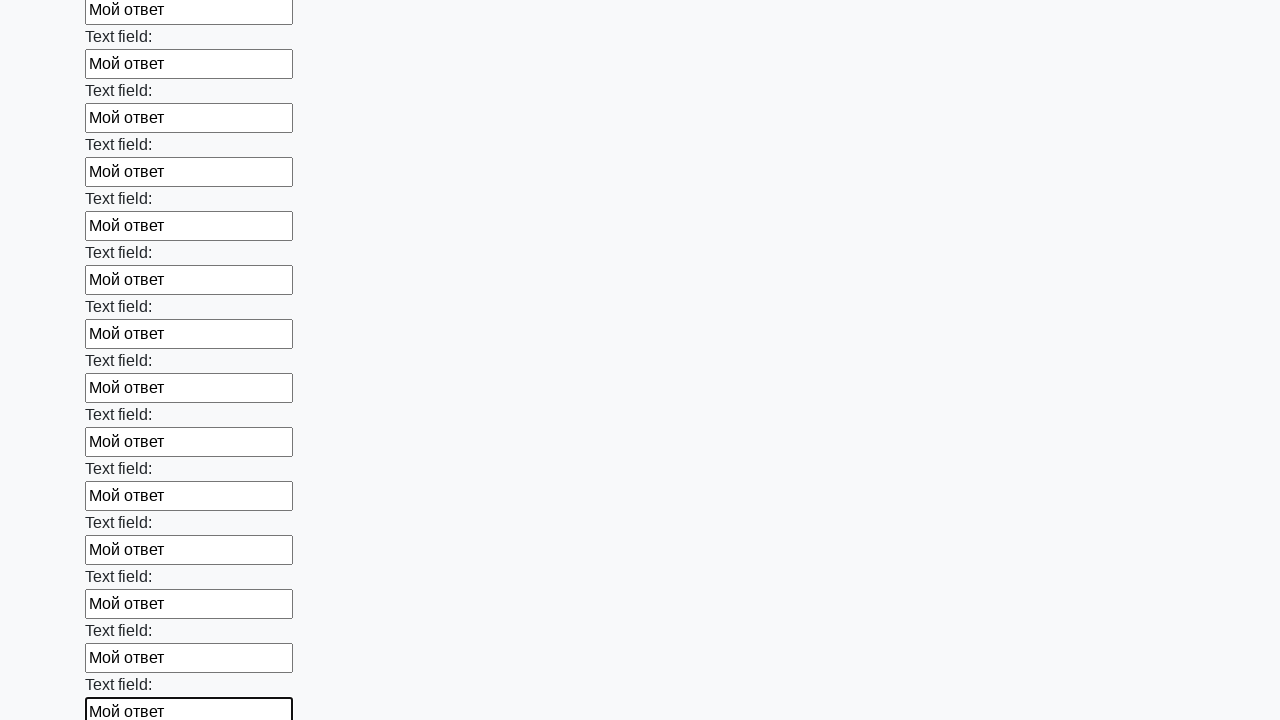

Filled input field with 'Мой ответ' on input >> nth=86
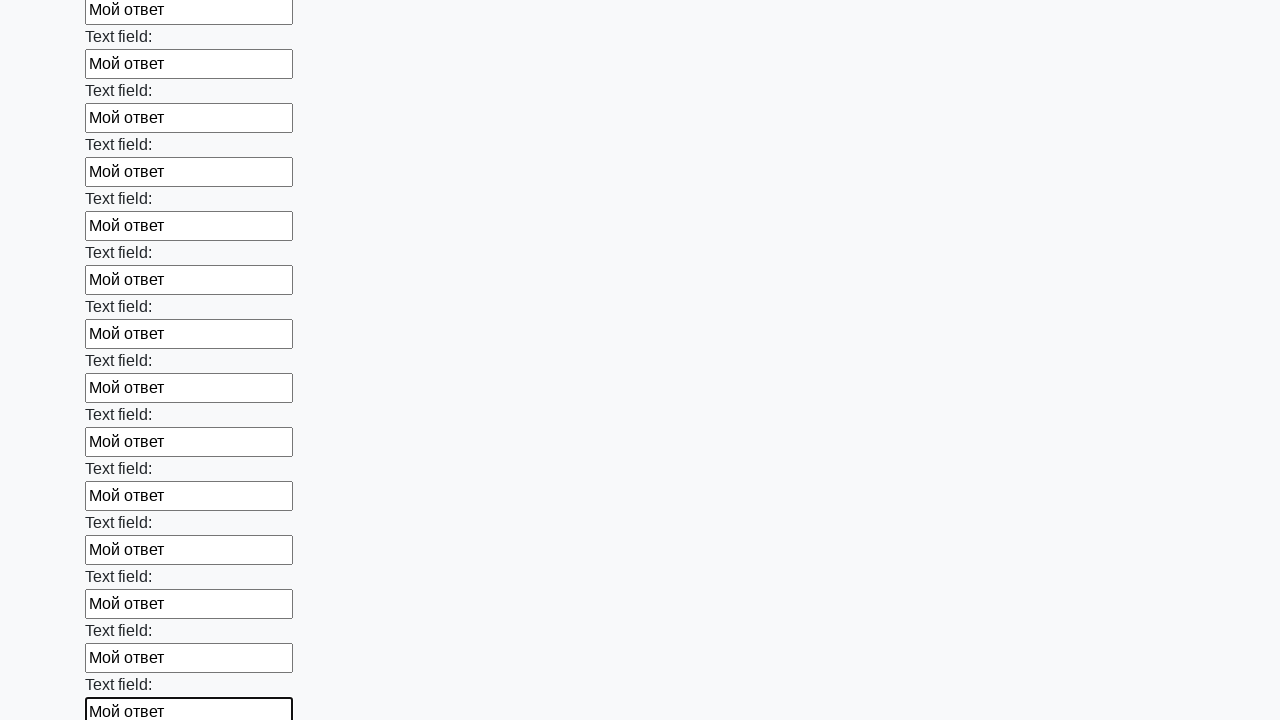

Filled input field with 'Мой ответ' on input >> nth=87
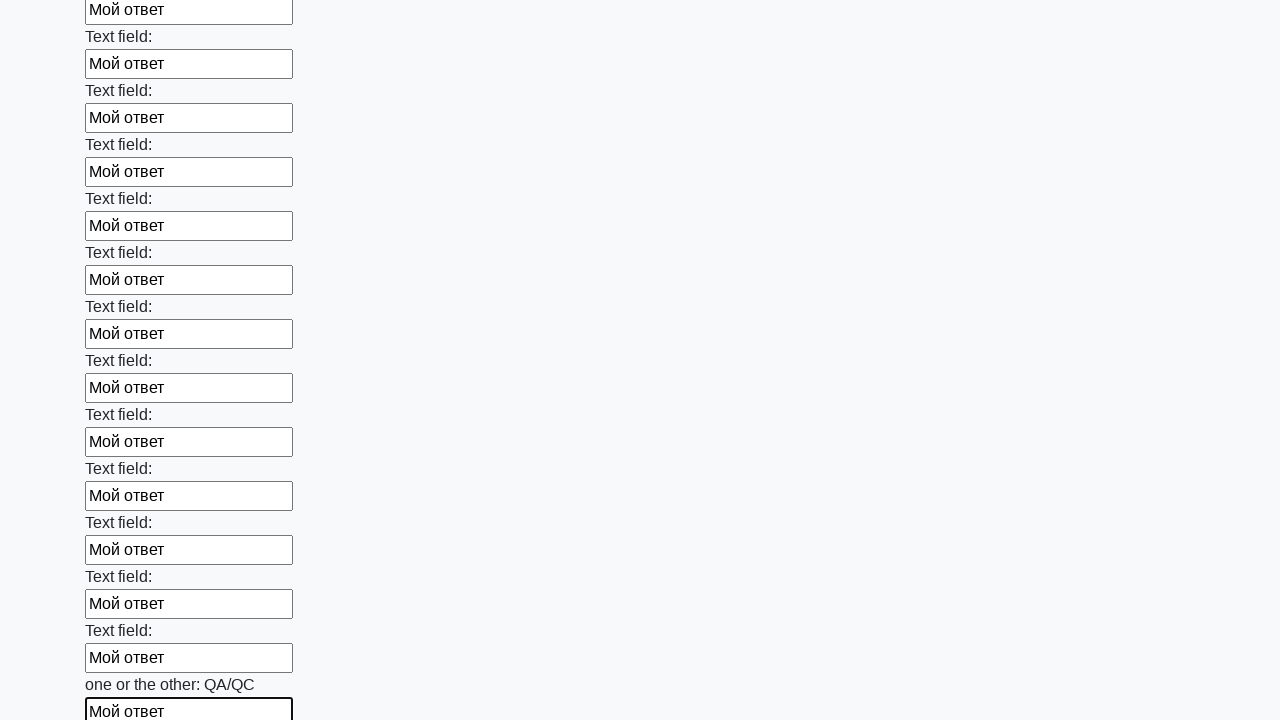

Filled input field with 'Мой ответ' on input >> nth=88
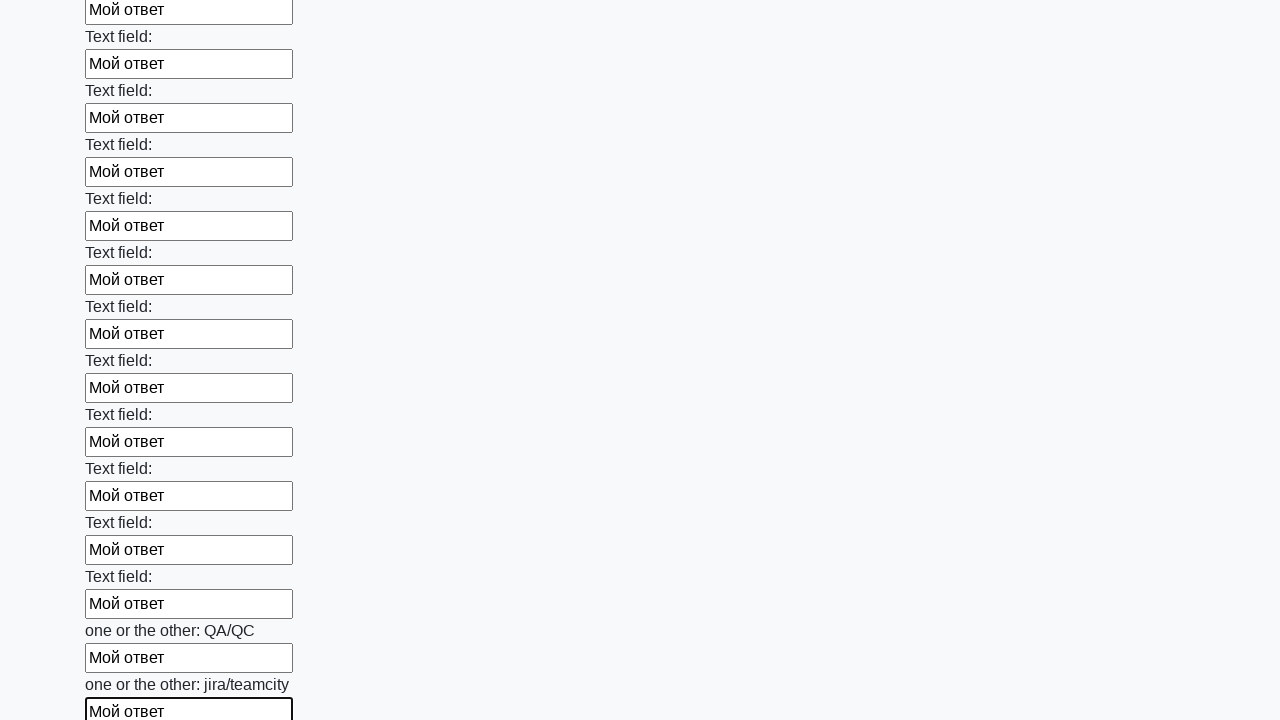

Filled input field with 'Мой ответ' on input >> nth=89
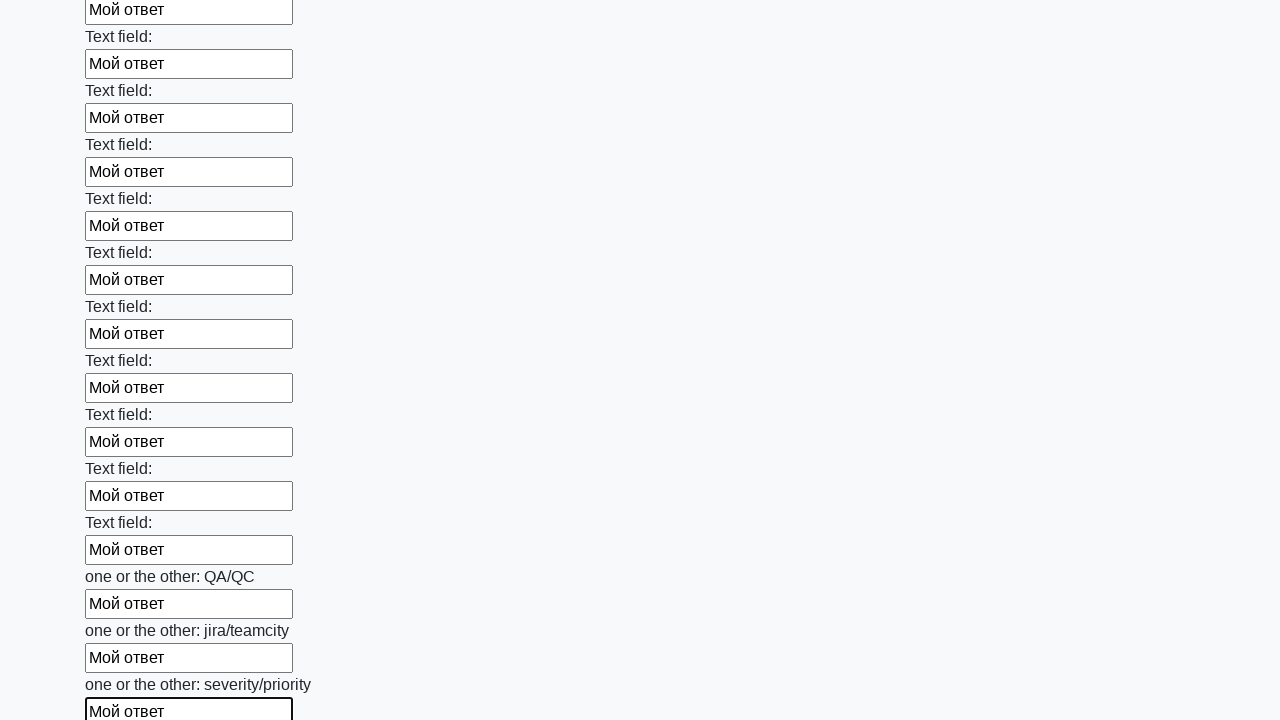

Filled input field with 'Мой ответ' on input >> nth=90
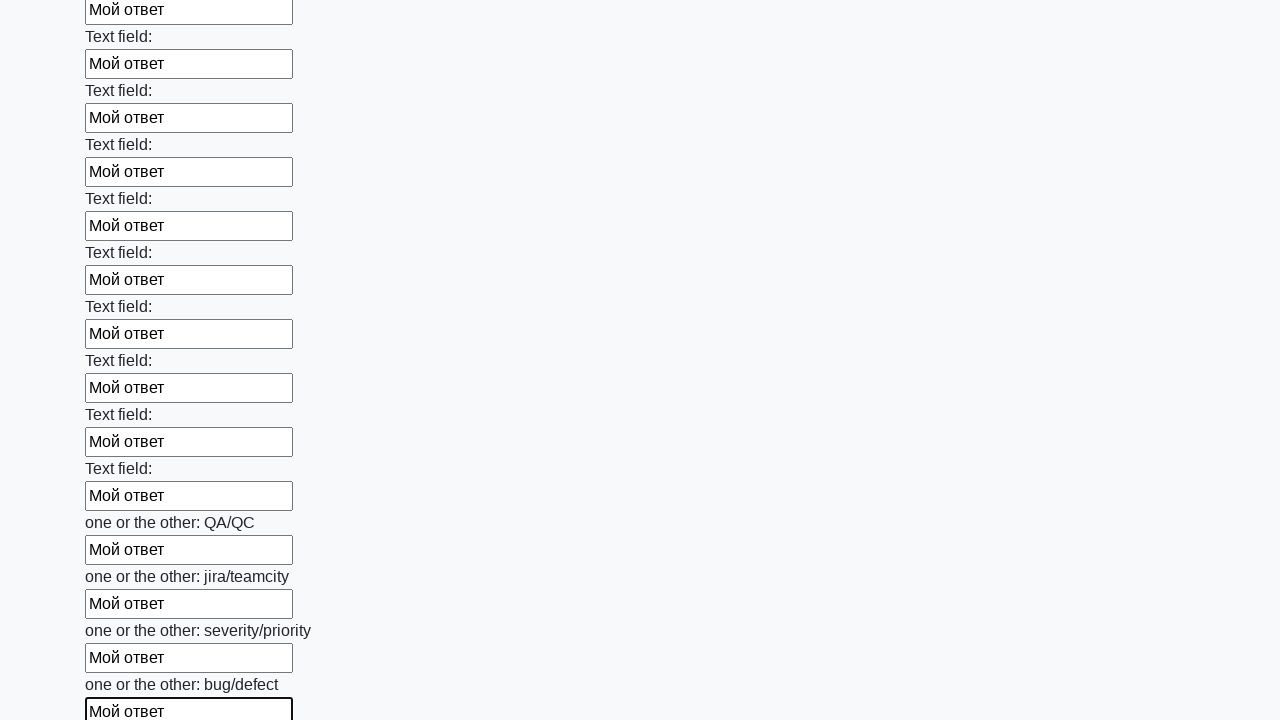

Filled input field with 'Мой ответ' on input >> nth=91
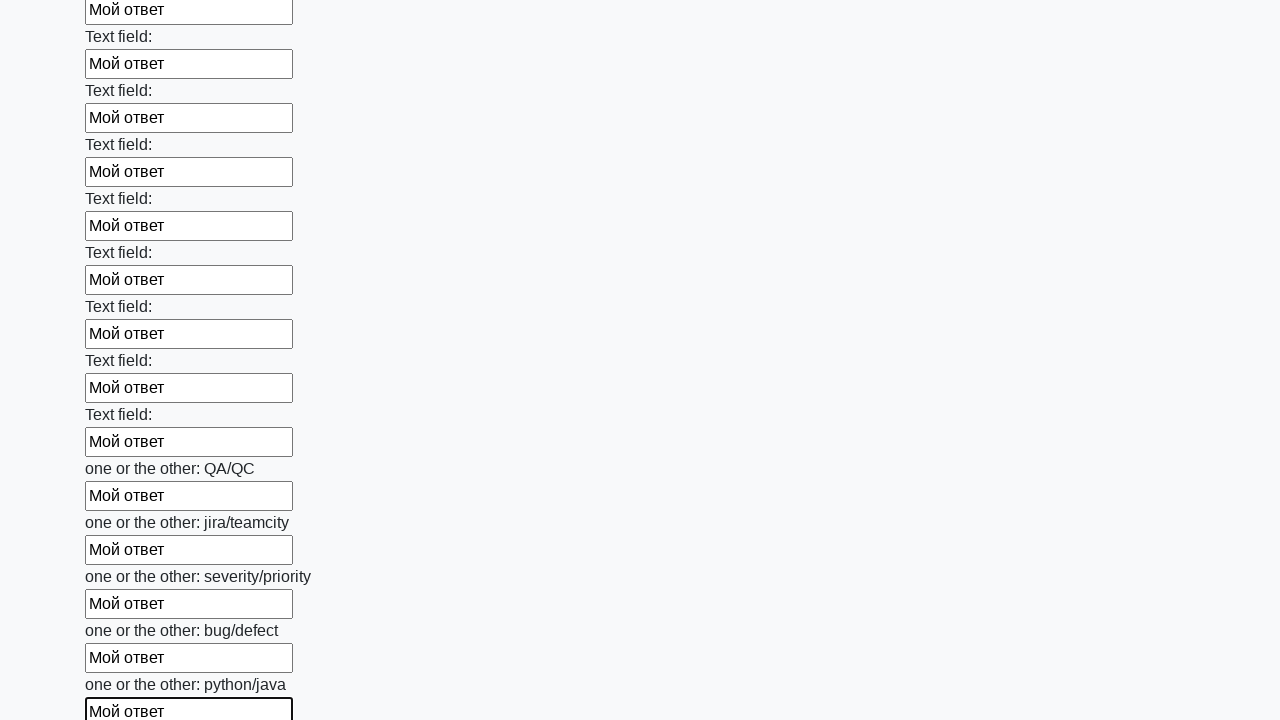

Filled input field with 'Мой ответ' on input >> nth=92
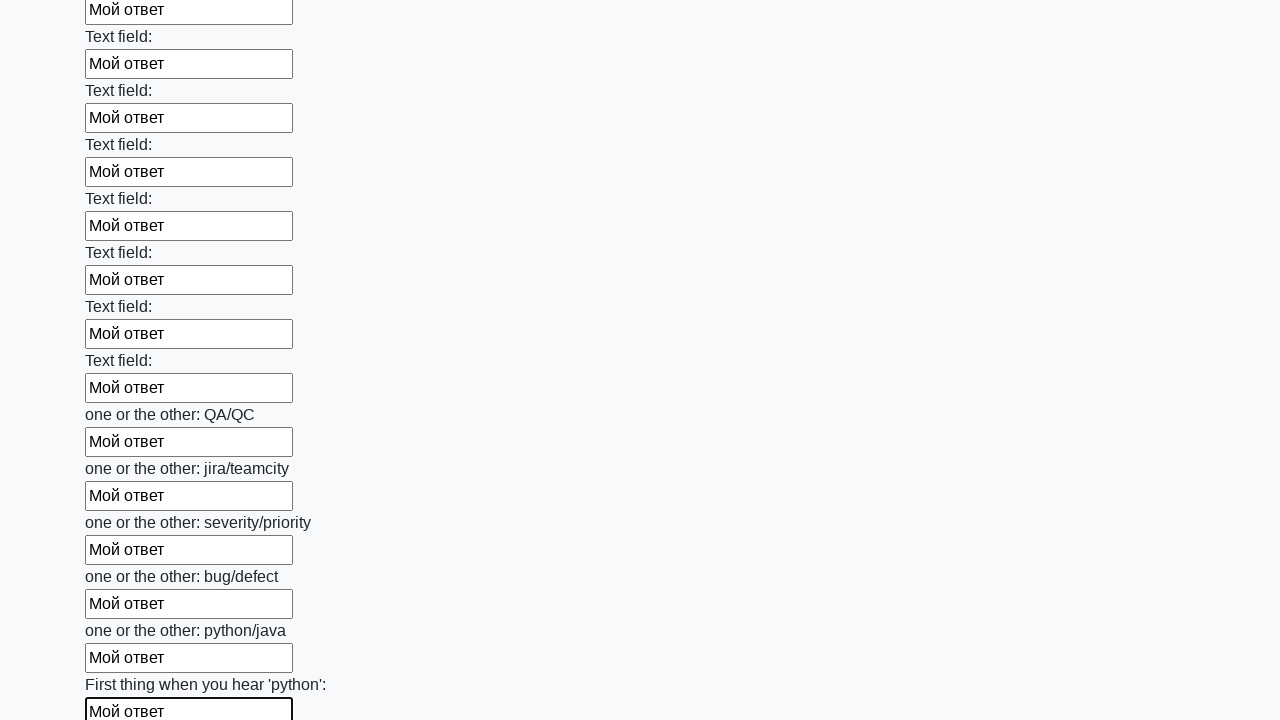

Filled input field with 'Мой ответ' on input >> nth=93
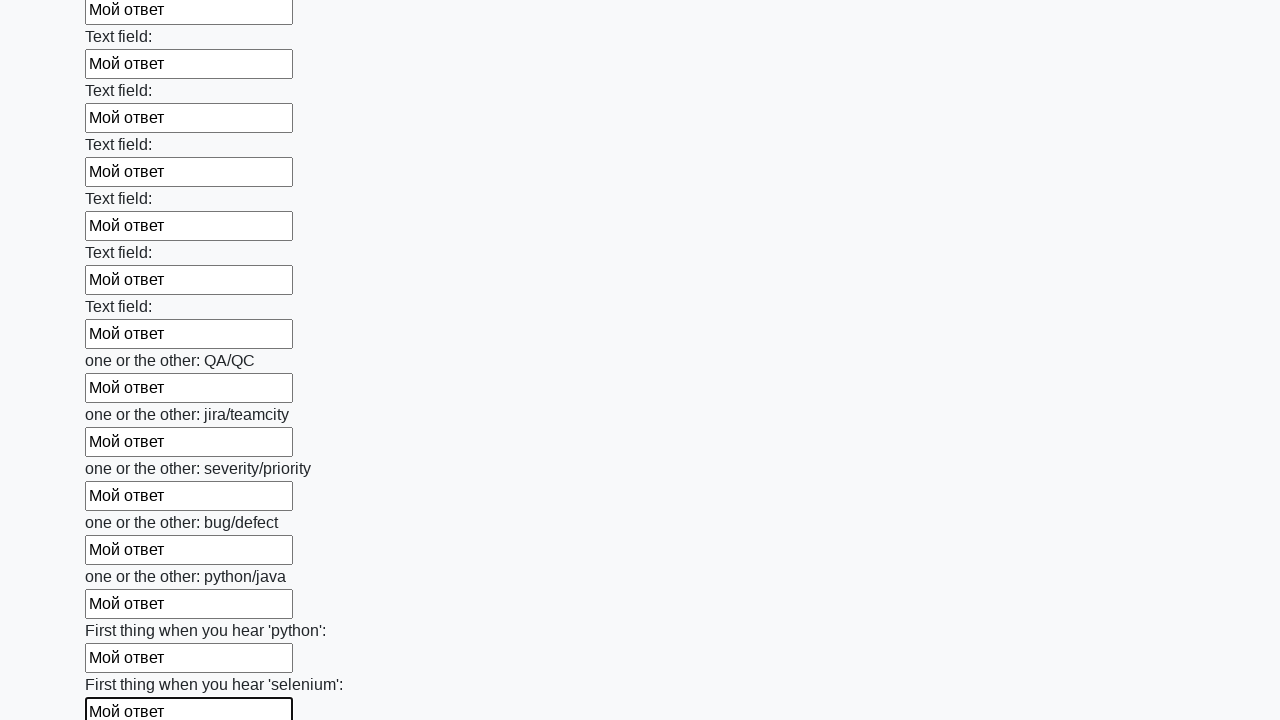

Filled input field with 'Мой ответ' on input >> nth=94
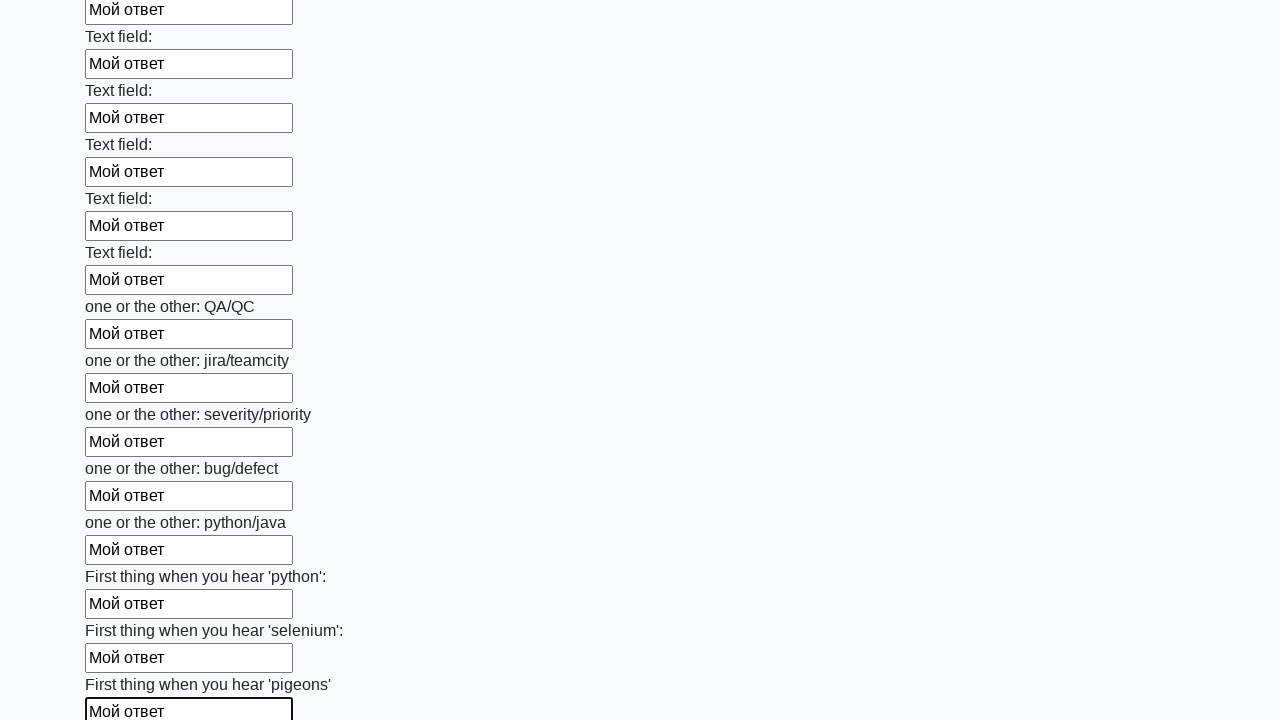

Filled input field with 'Мой ответ' on input >> nth=95
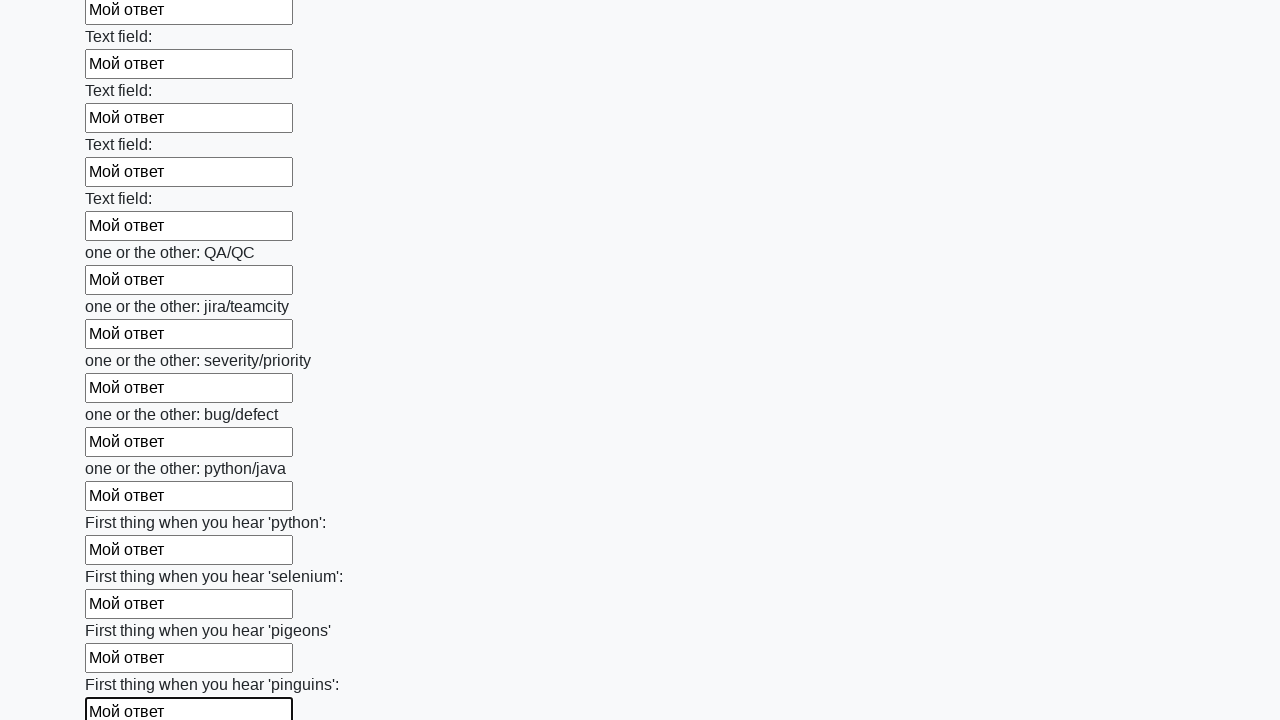

Filled input field with 'Мой ответ' on input >> nth=96
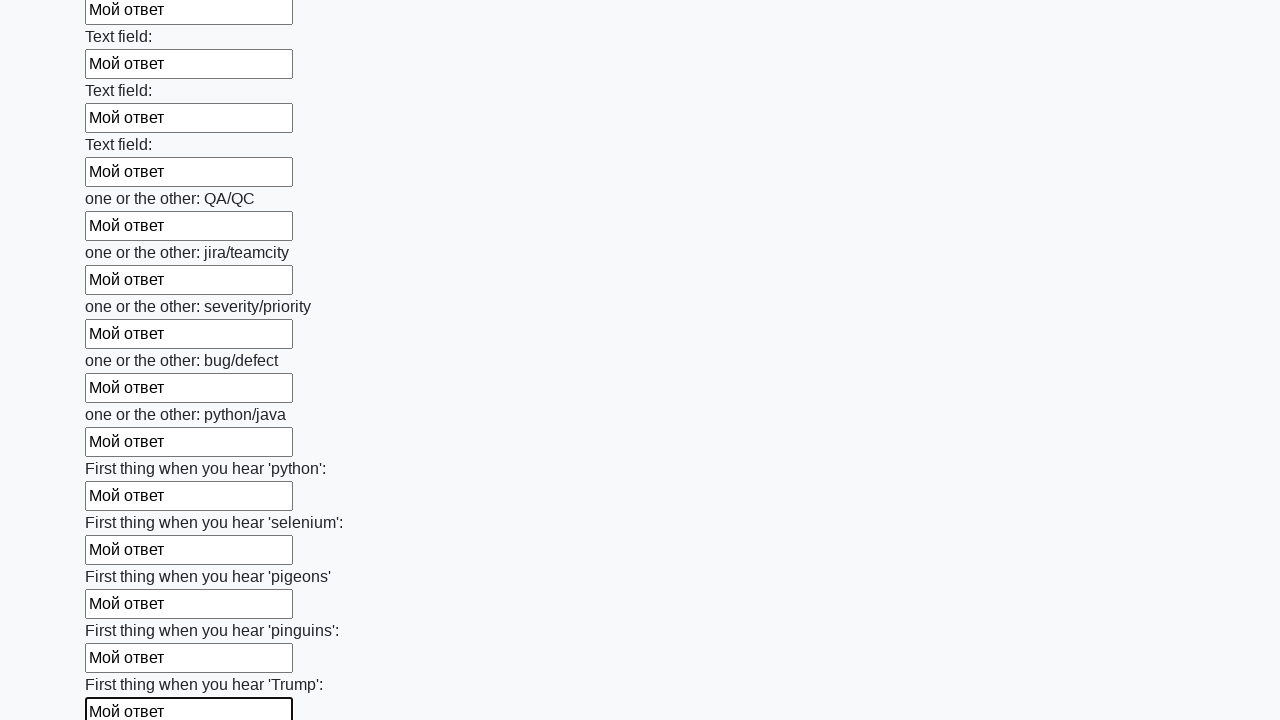

Filled input field with 'Мой ответ' on input >> nth=97
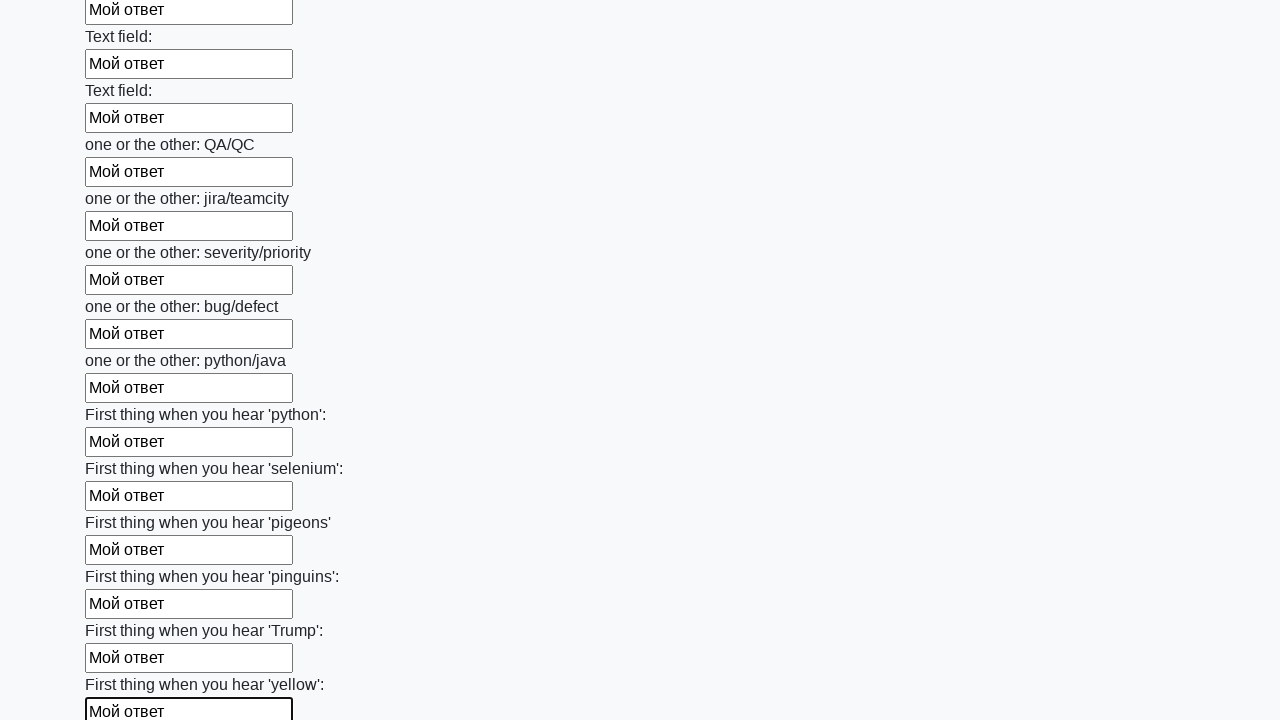

Filled input field with 'Мой ответ' on input >> nth=98
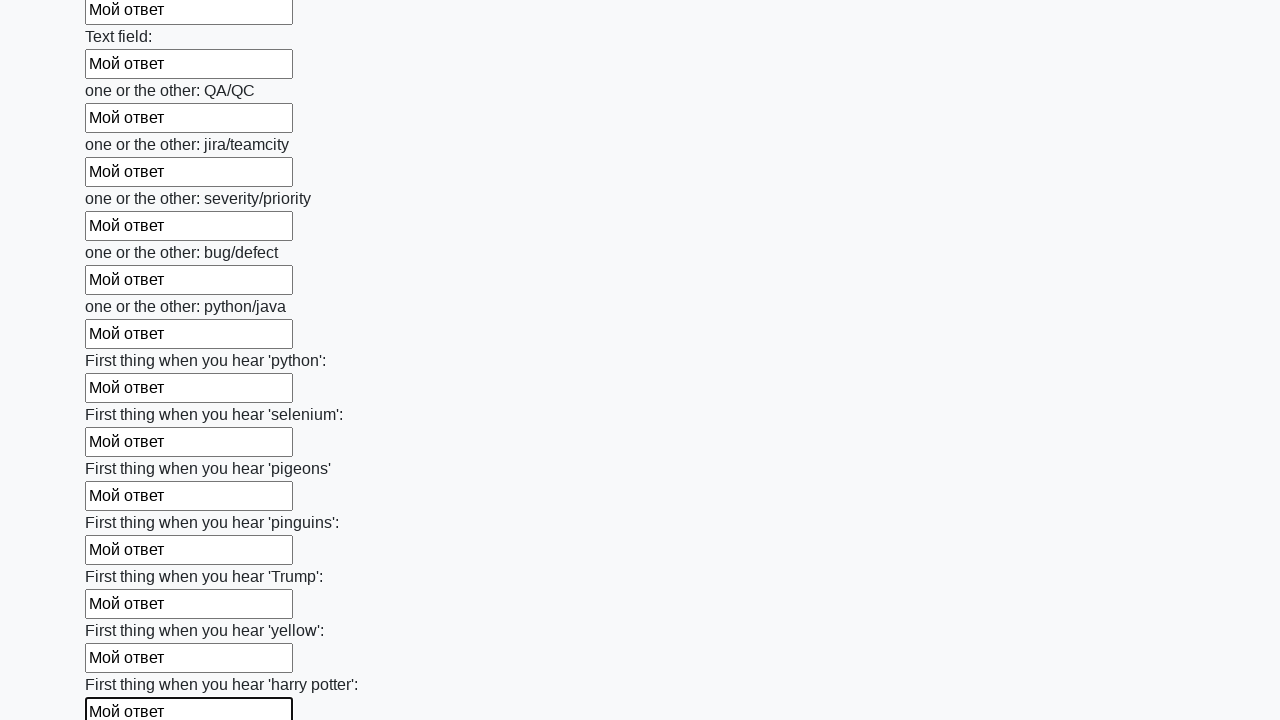

Filled input field with 'Мой ответ' on input >> nth=99
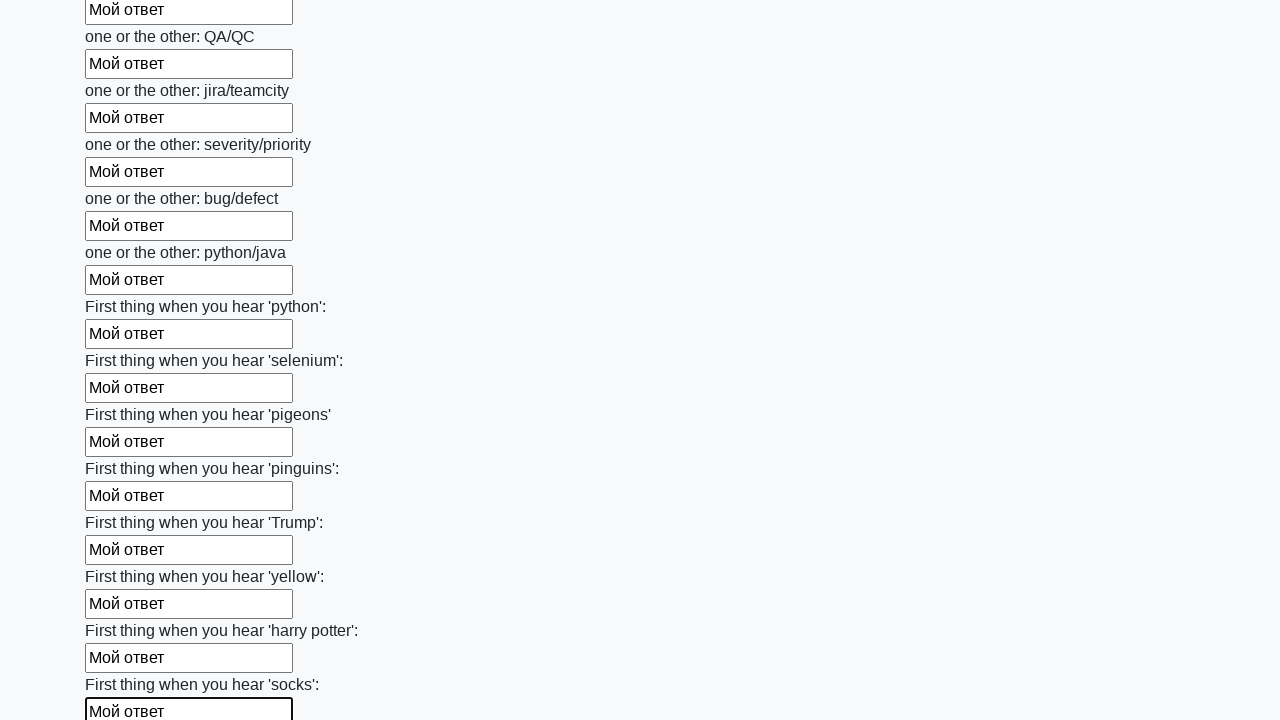

Clicked the submit button to submit the form at (123, 611) on button.btn
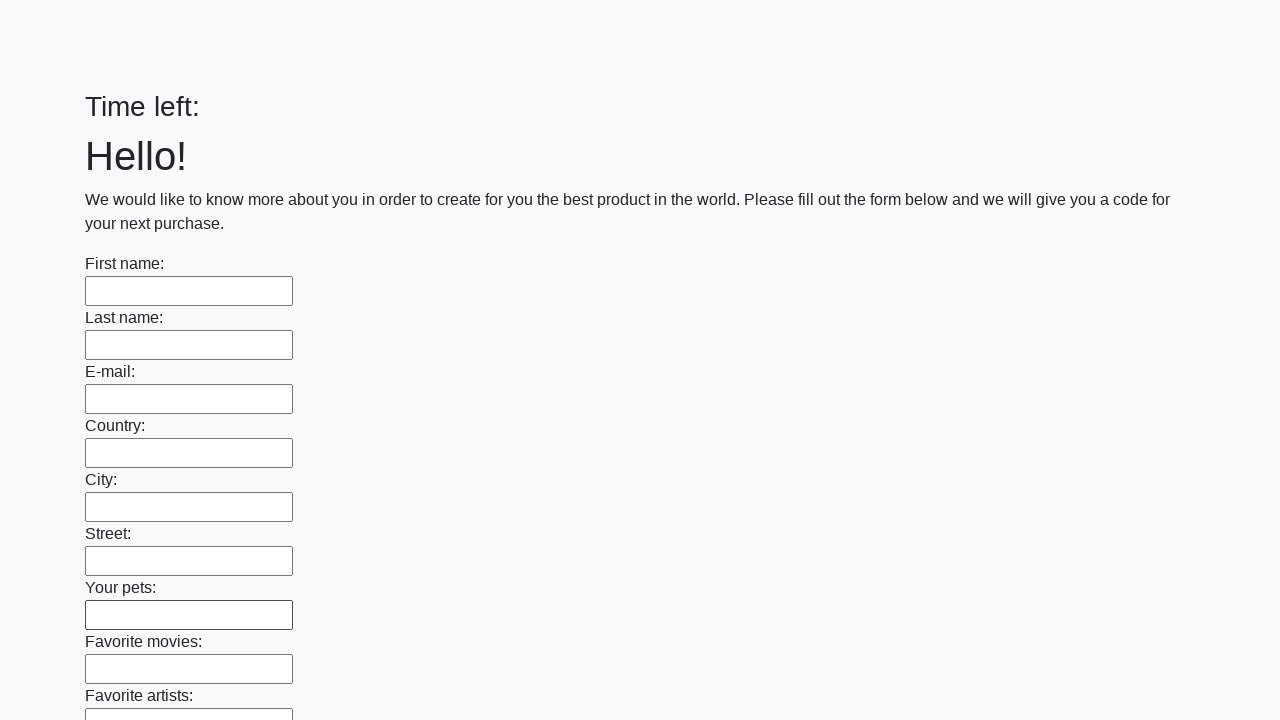

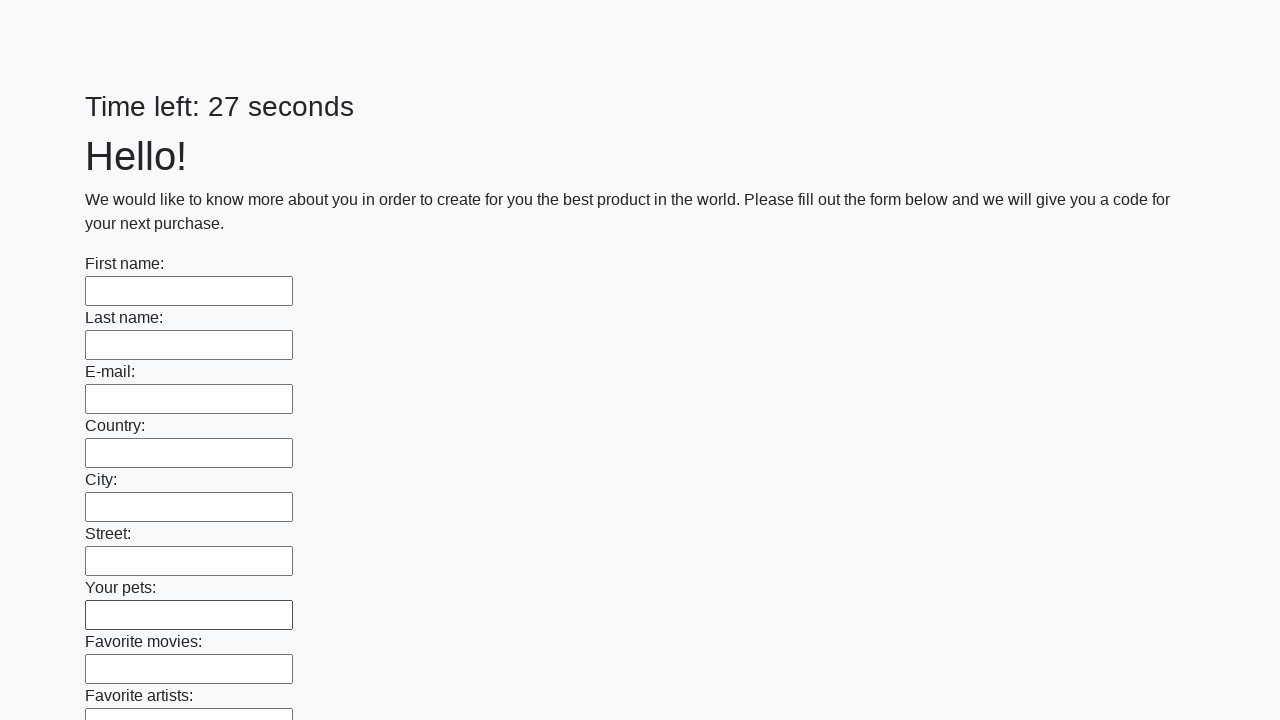